Iterates through all chapter cards on the homepage, clicking each link and navigating back to test link functionality (duplicate of openAllLinksTest).

Starting URL: https://bonigarcia.dev/selenium-webdriver-java/

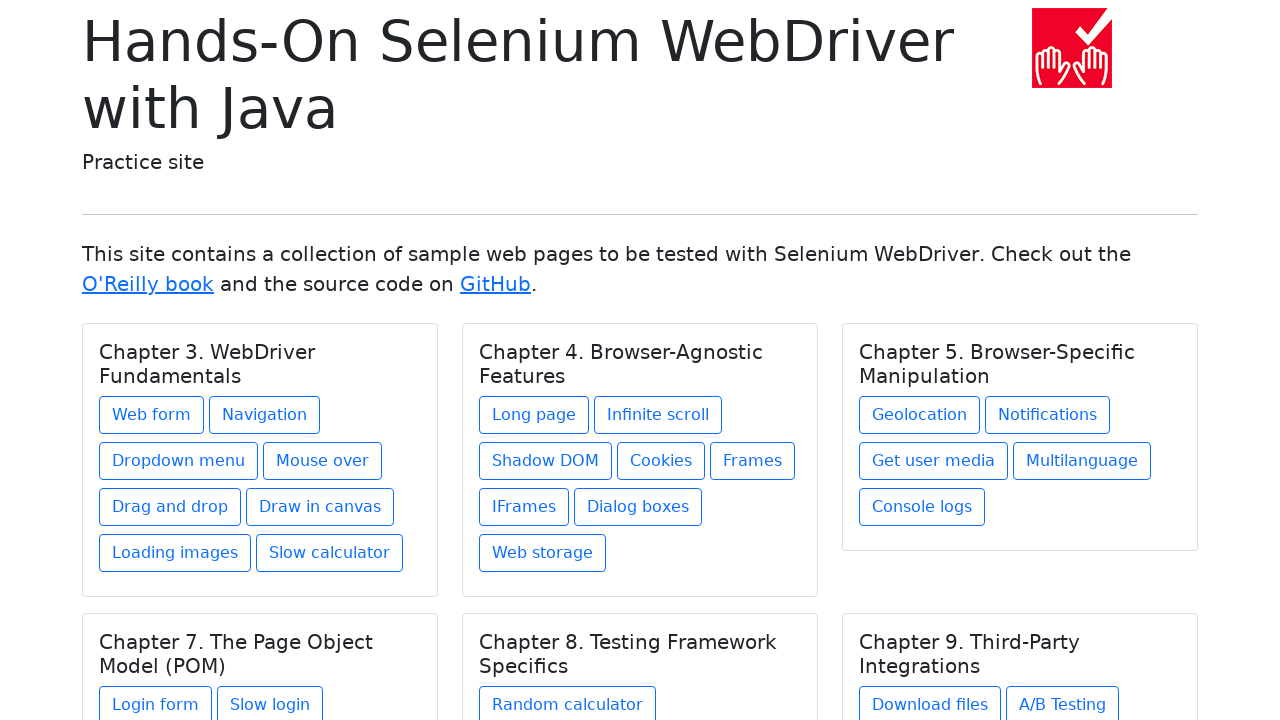

Retrieved all chapter card titles from homepage
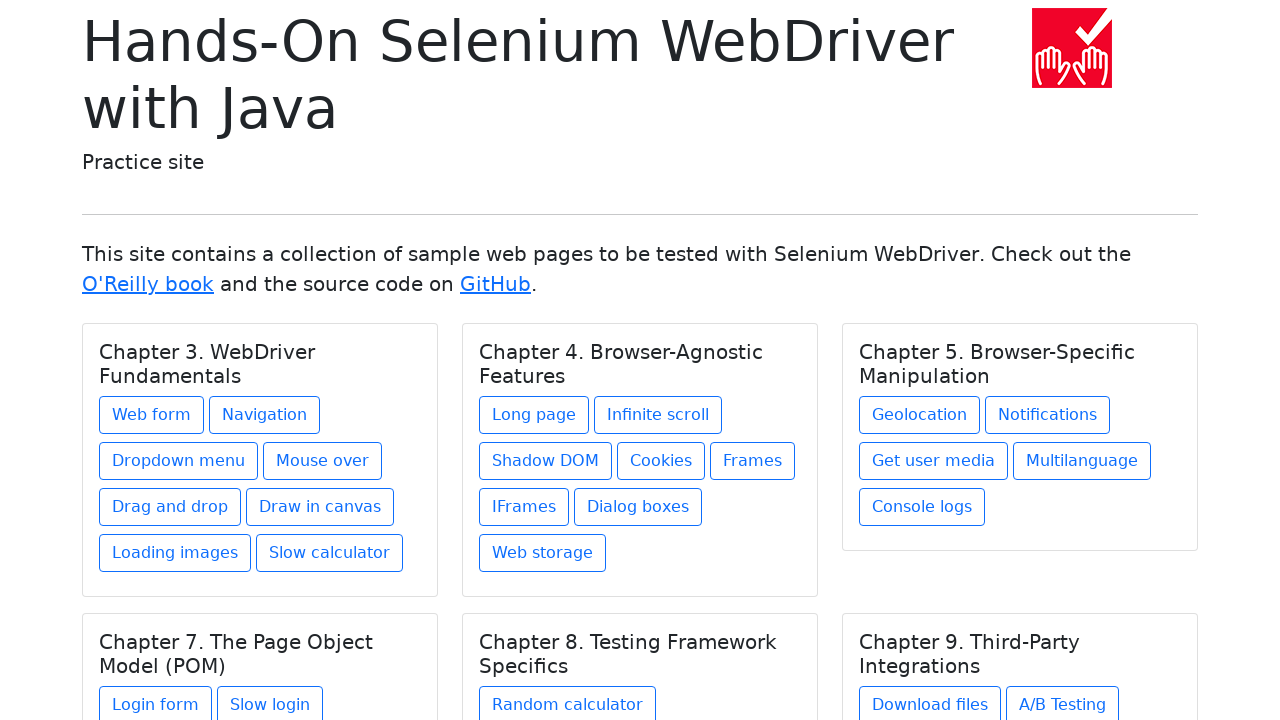

Found all links within current chapter card
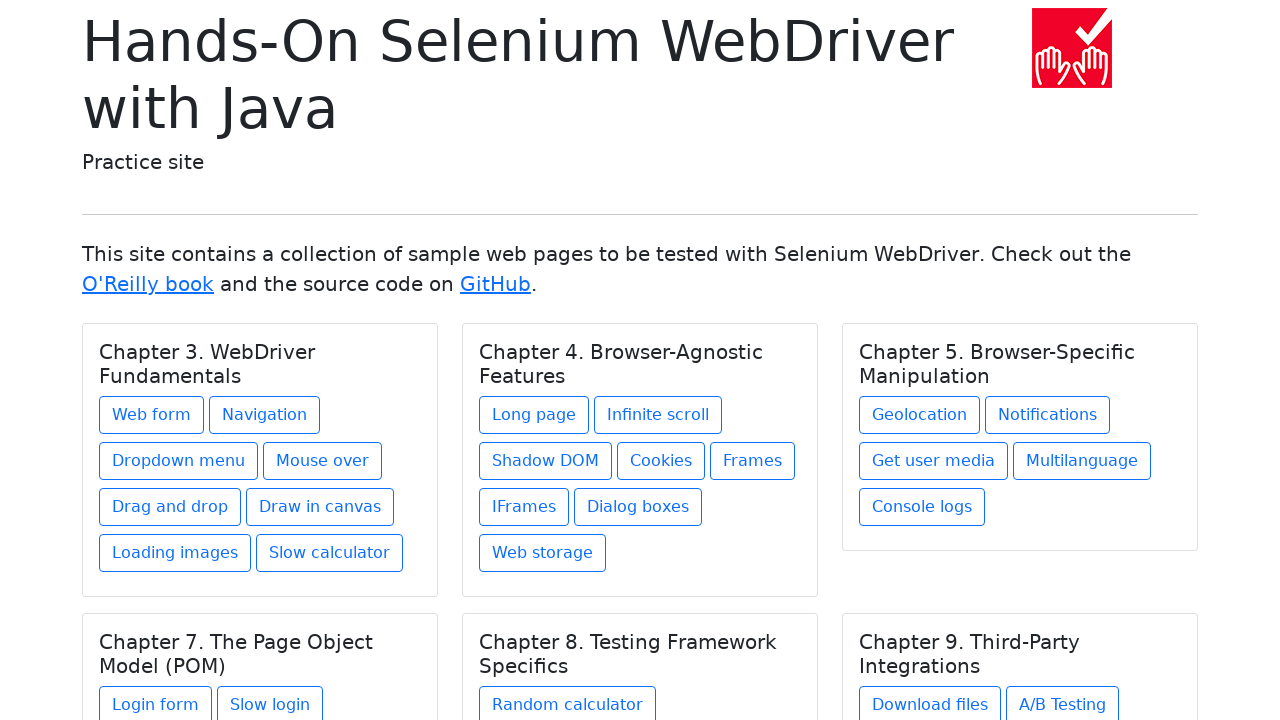

Clicked chapter link to navigate to chapter page at (152, 415) on h5.card-title >> nth=0 >> xpath=./../a >> nth=0
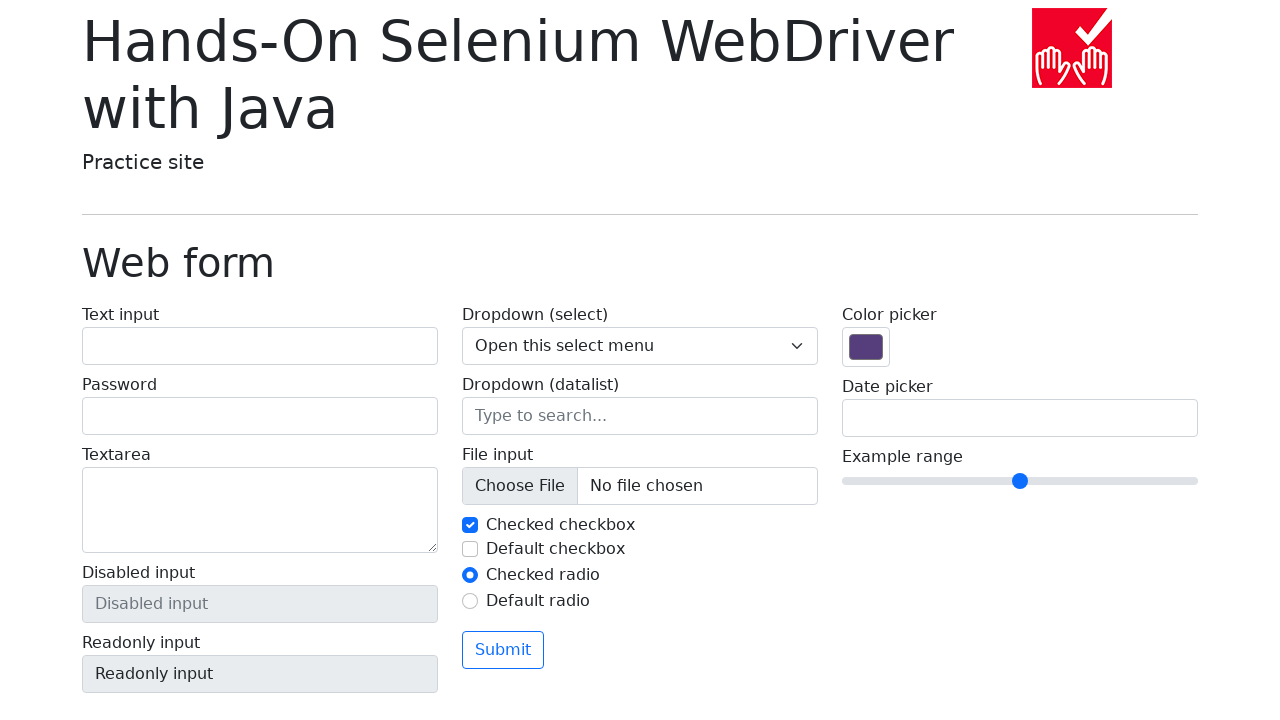

Navigated back to homepage
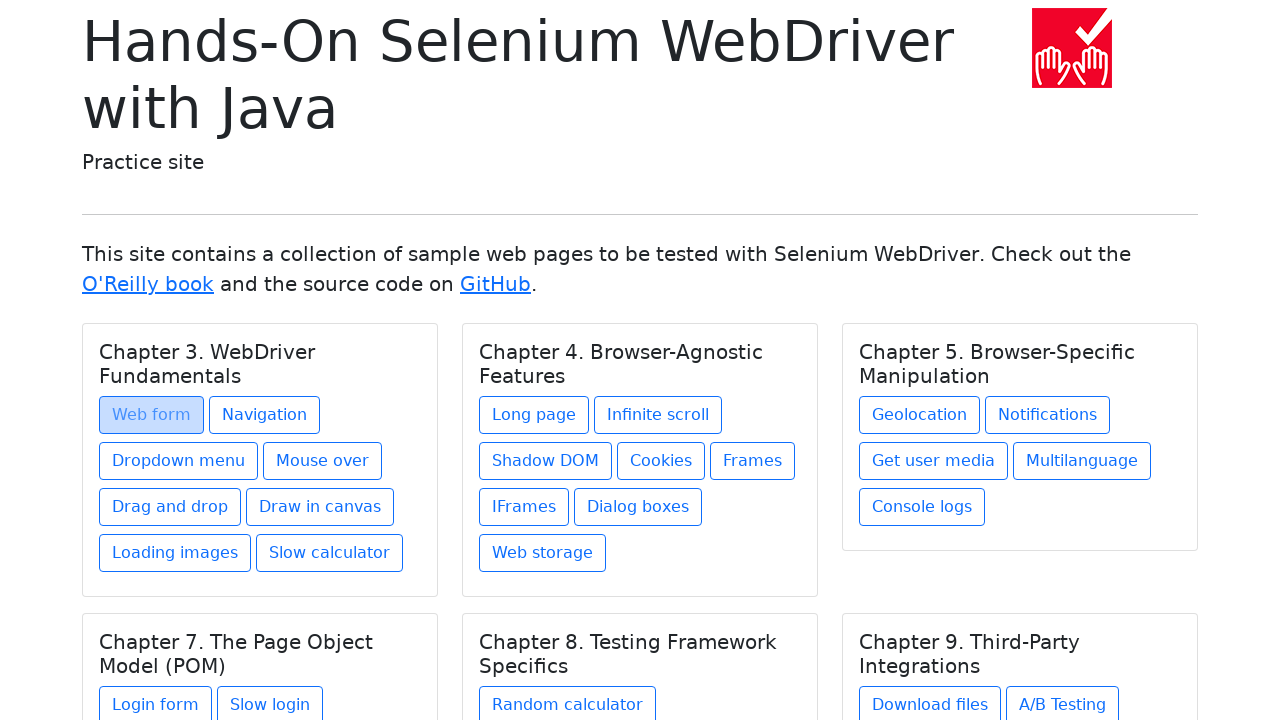

Verified chapter cards are visible again after navigation
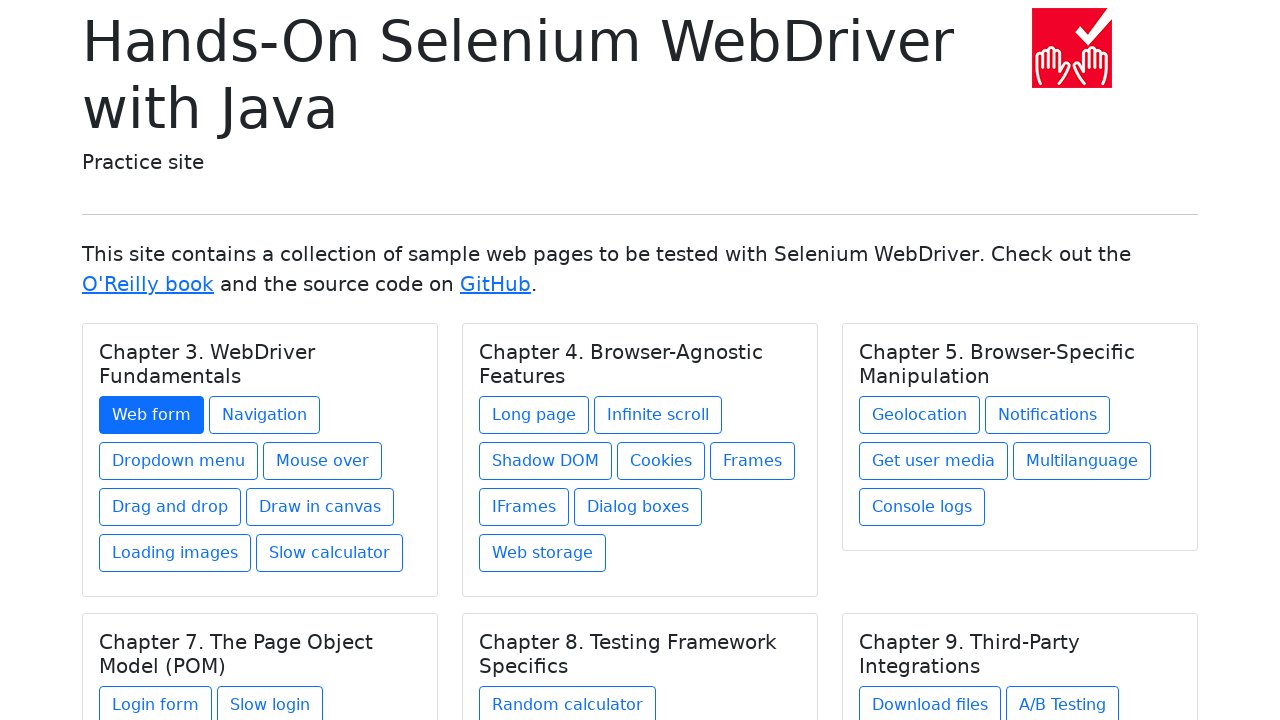

Clicked chapter link to navigate to chapter page at (264, 415) on h5.card-title >> nth=0 >> xpath=./../a >> nth=1
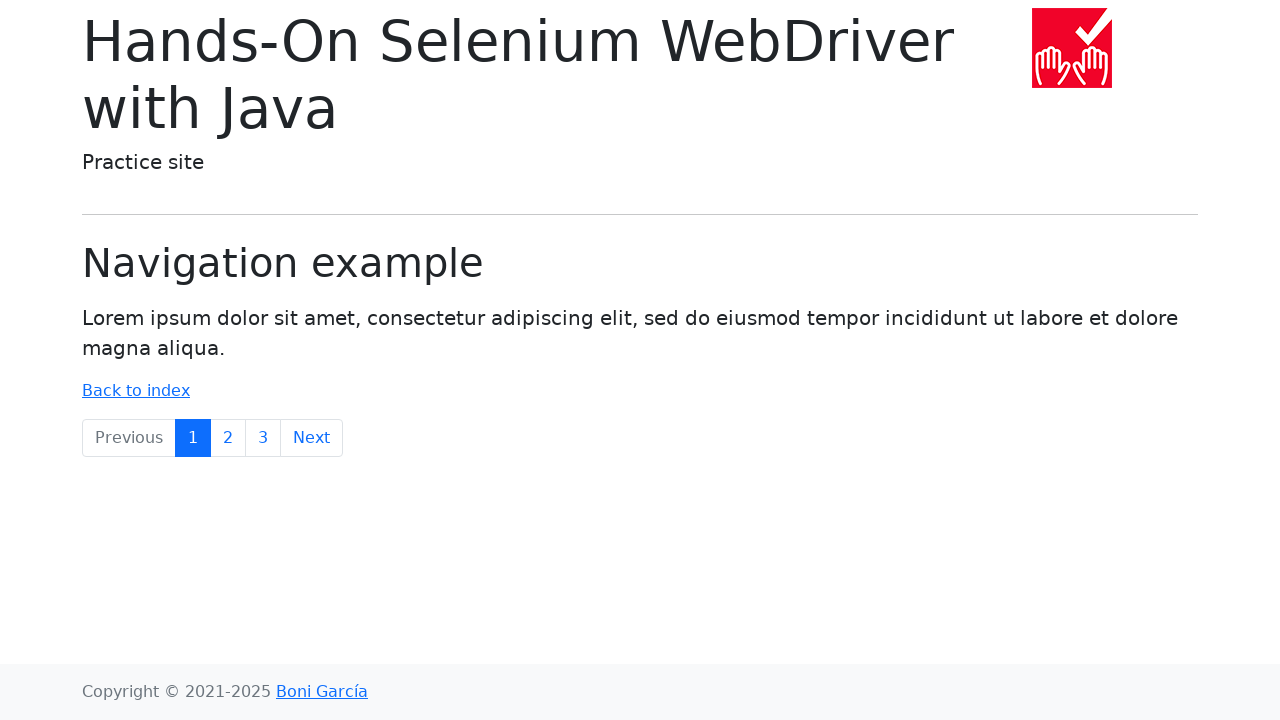

Navigated back to homepage
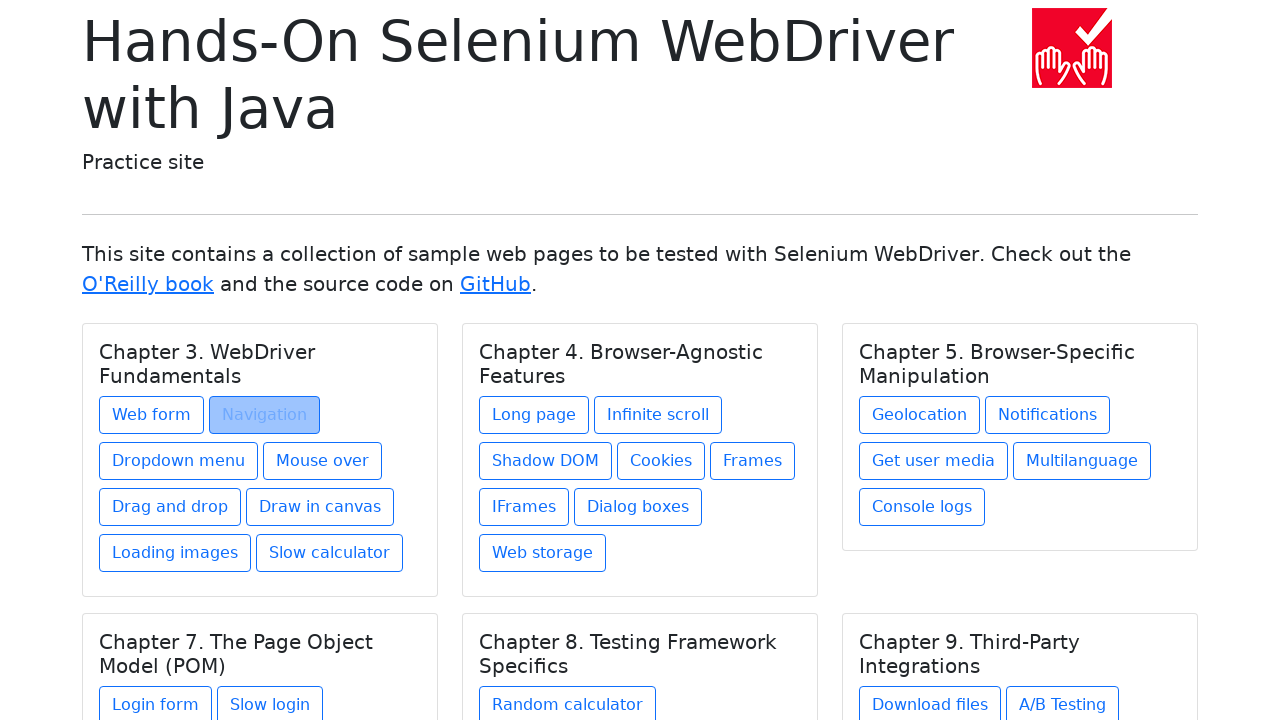

Verified chapter cards are visible again after navigation
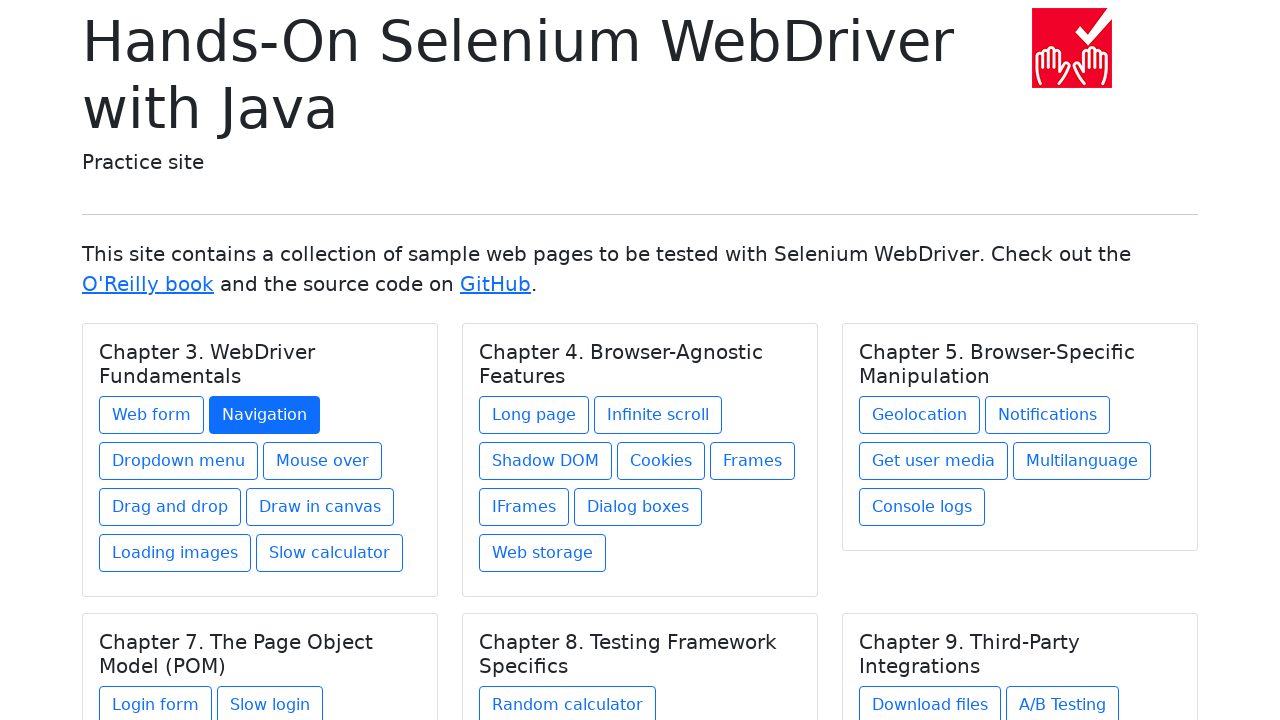

Clicked chapter link to navigate to chapter page at (178, 461) on h5.card-title >> nth=0 >> xpath=./../a >> nth=2
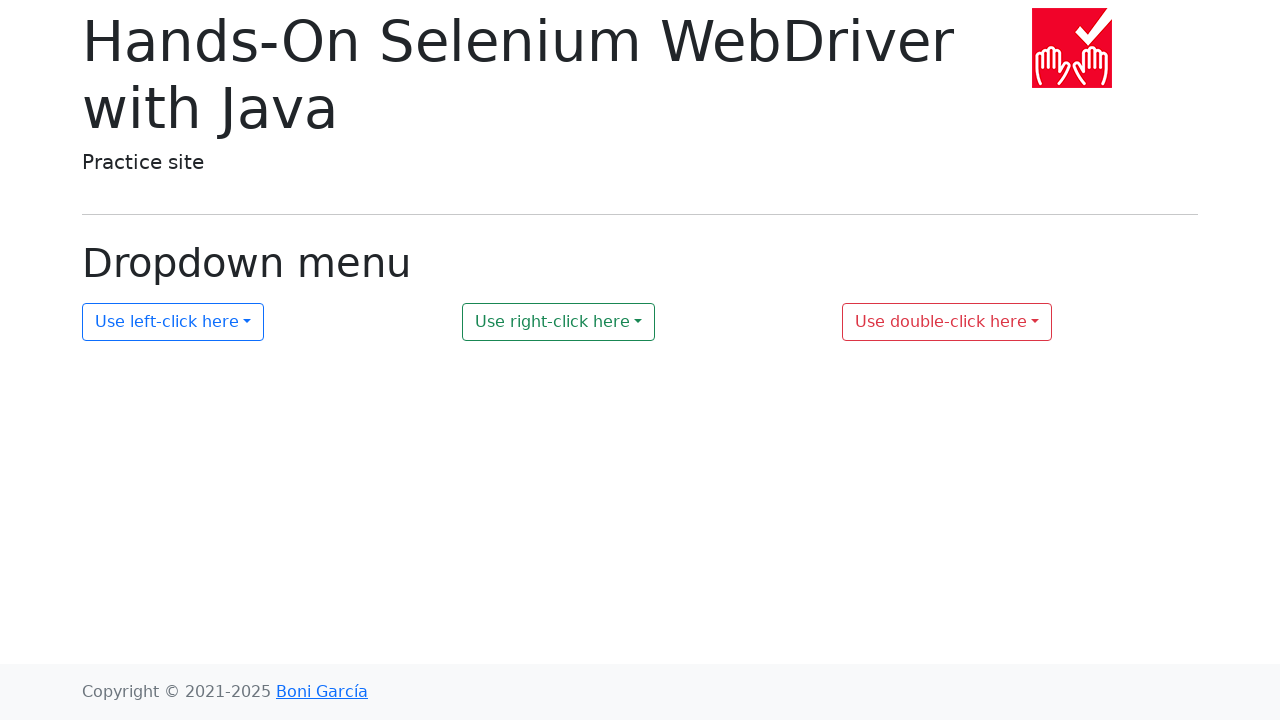

Navigated back to homepage
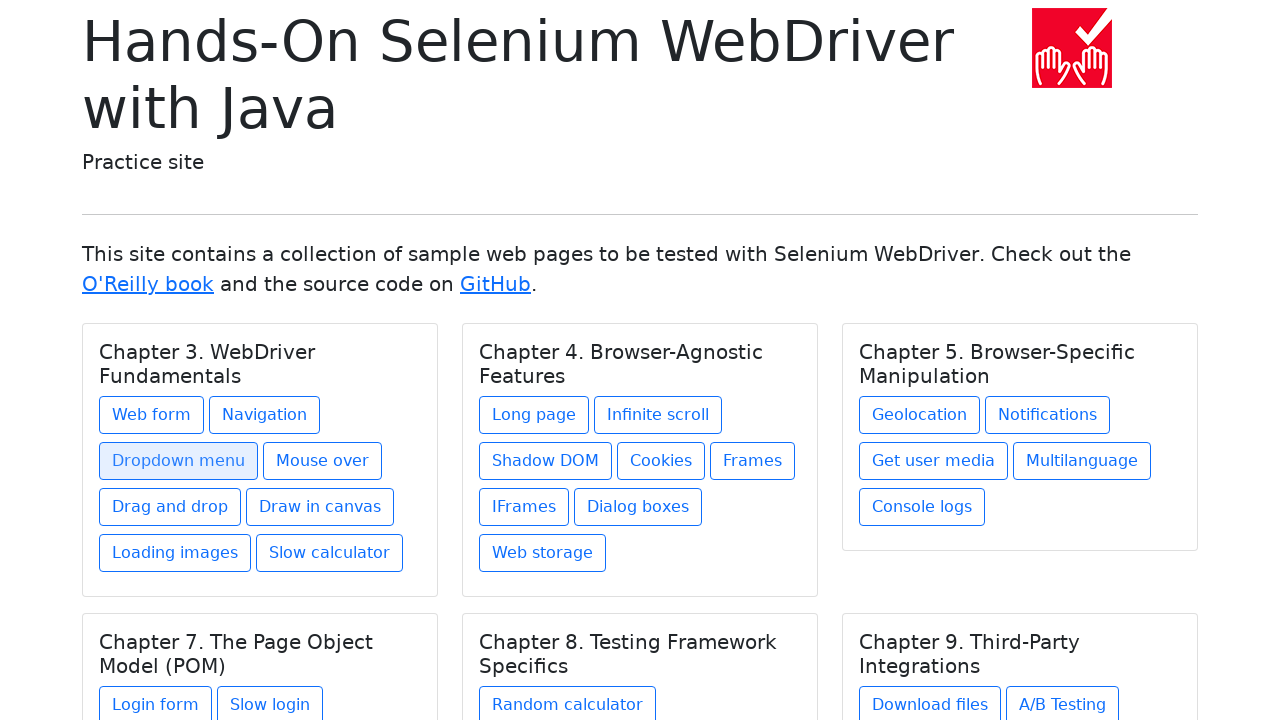

Verified chapter cards are visible again after navigation
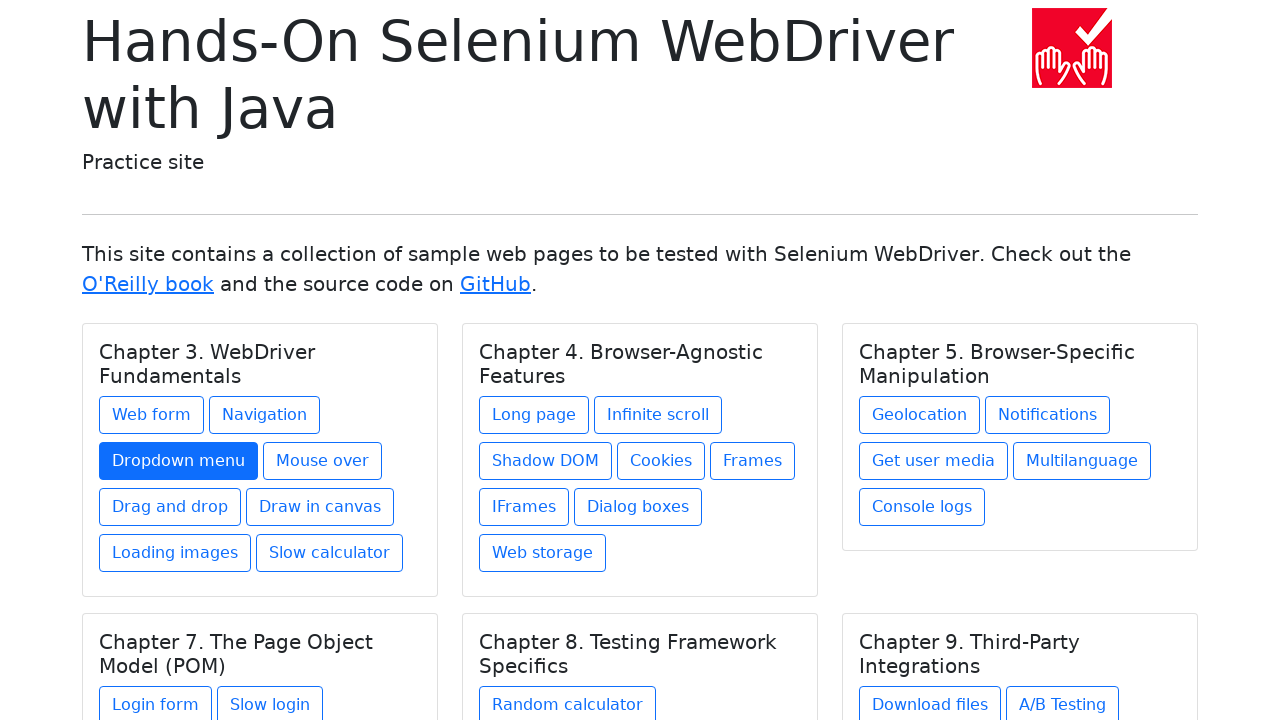

Clicked chapter link to navigate to chapter page at (322, 461) on h5.card-title >> nth=0 >> xpath=./../a >> nth=3
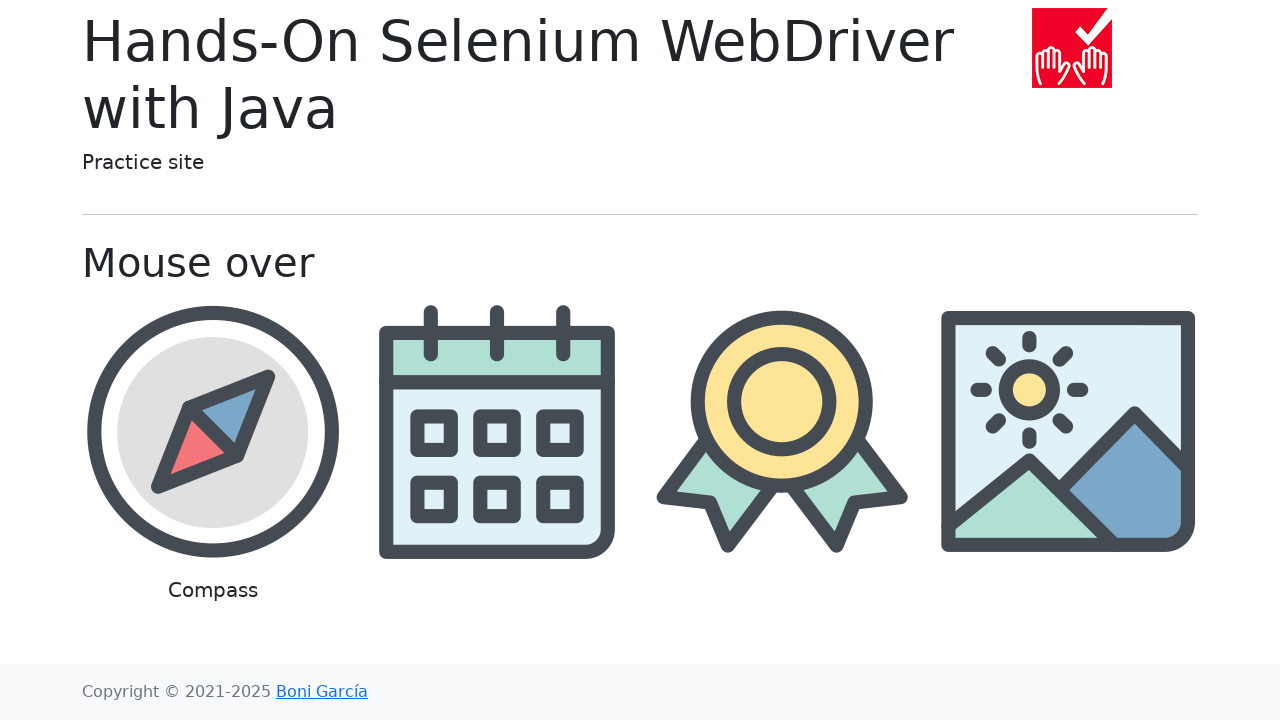

Navigated back to homepage
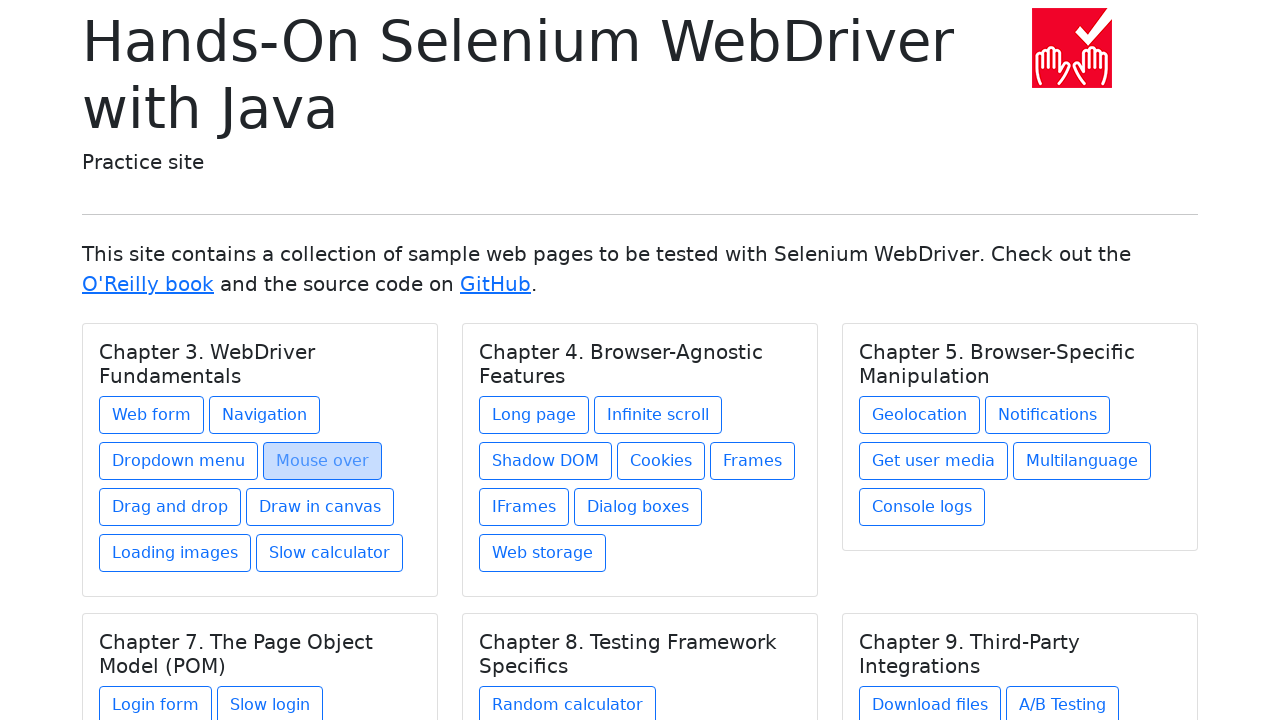

Verified chapter cards are visible again after navigation
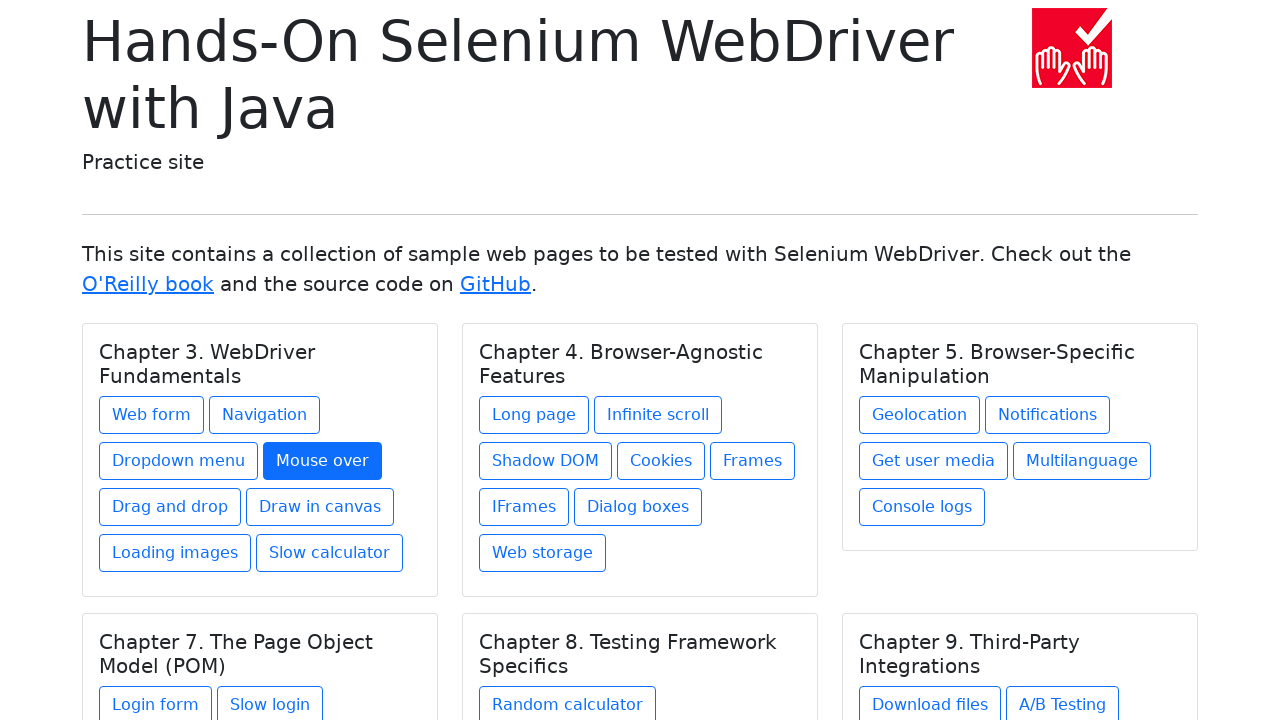

Clicked chapter link to navigate to chapter page at (170, 507) on h5.card-title >> nth=0 >> xpath=./../a >> nth=4
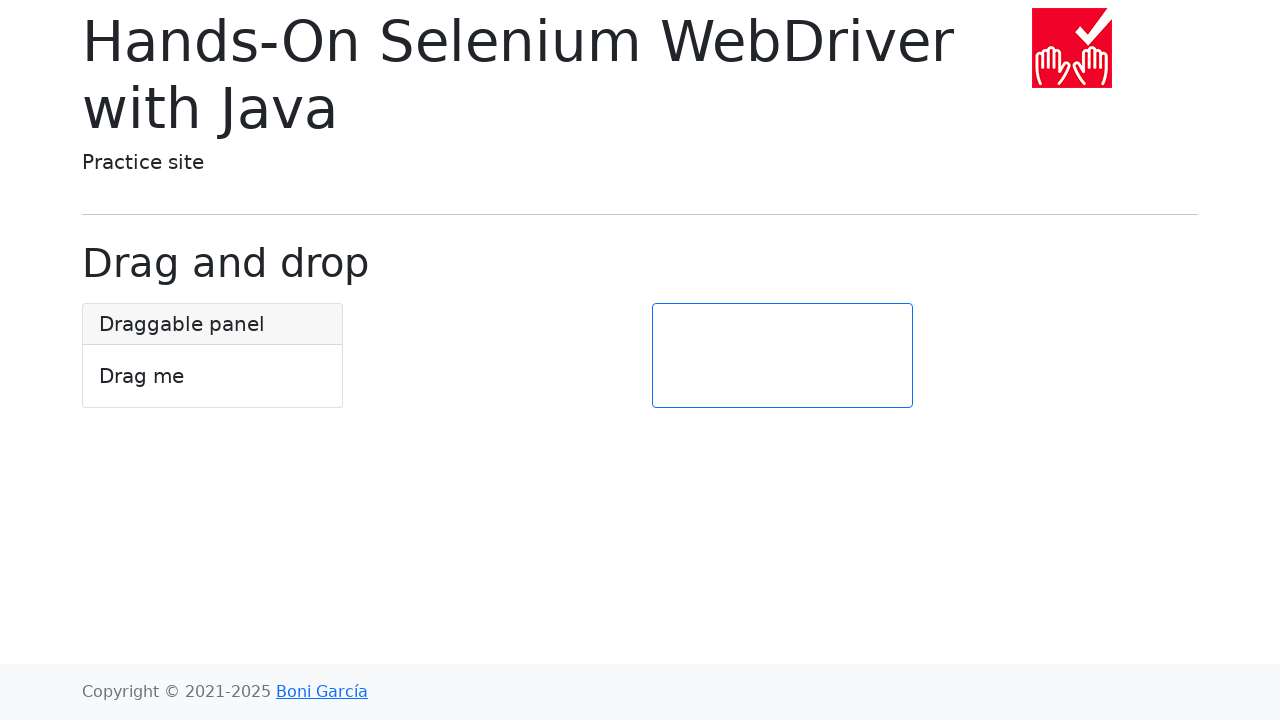

Navigated back to homepage
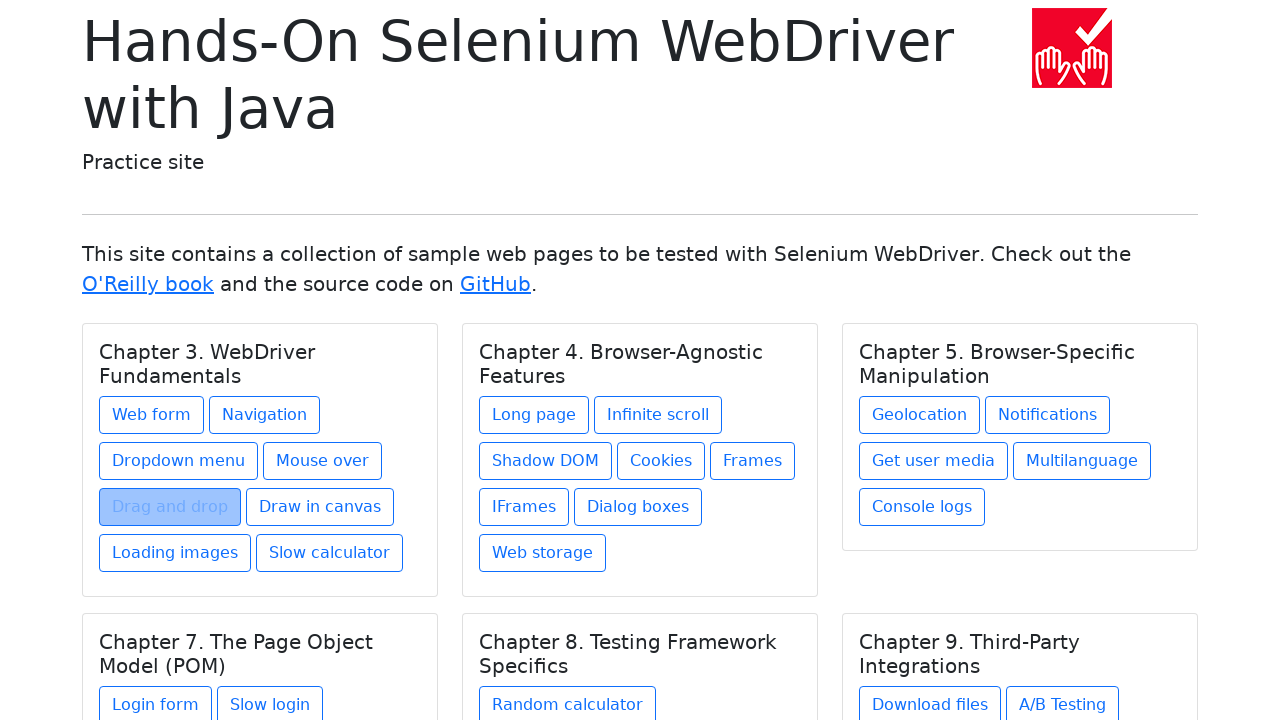

Verified chapter cards are visible again after navigation
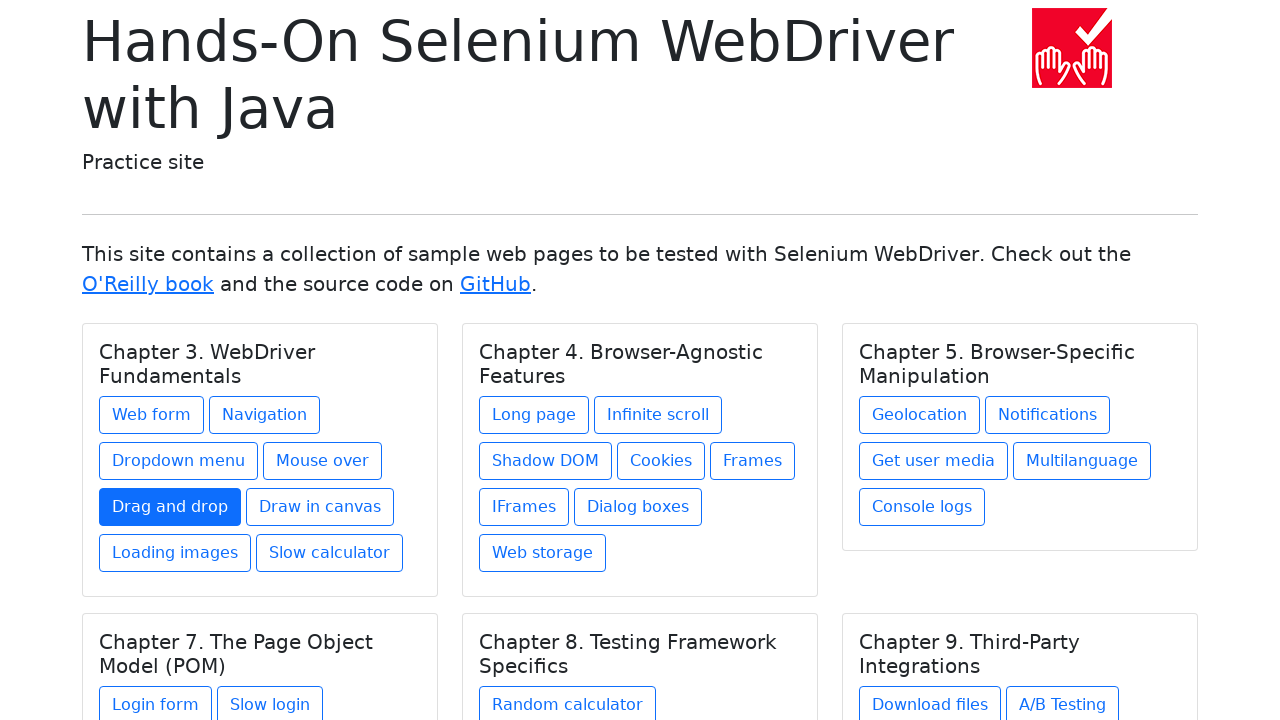

Clicked chapter link to navigate to chapter page at (320, 507) on h5.card-title >> nth=0 >> xpath=./../a >> nth=5
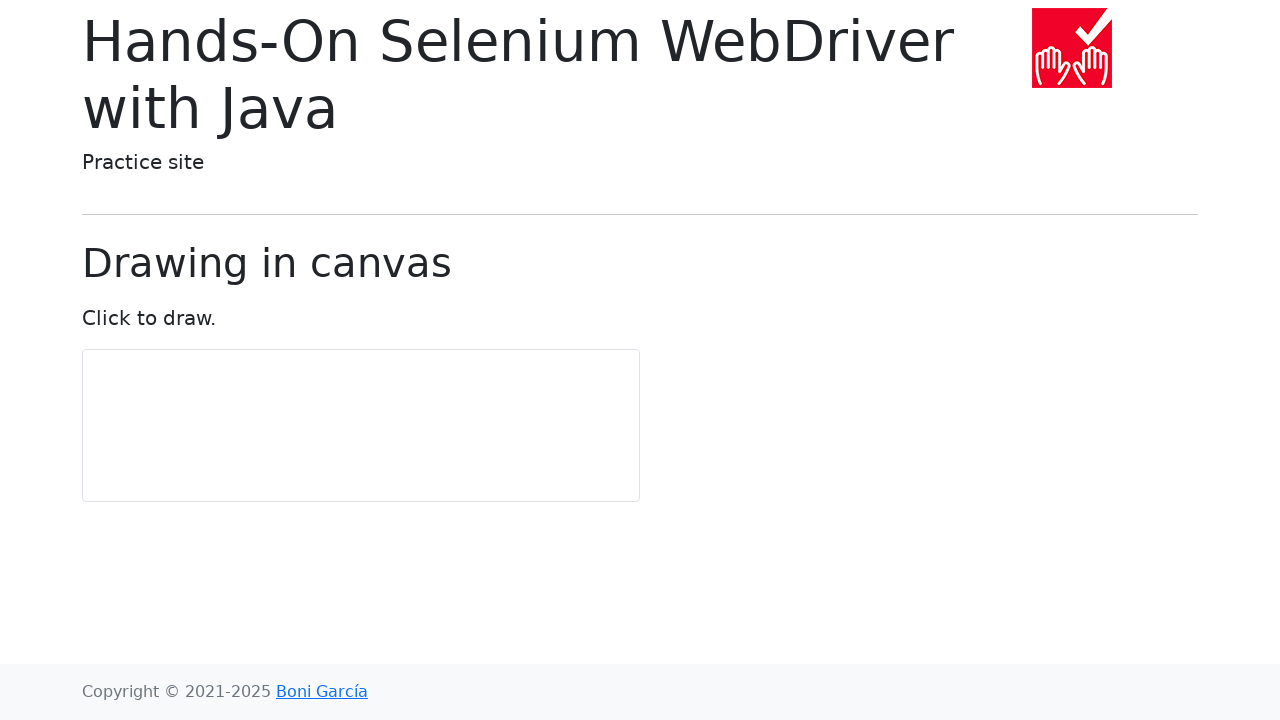

Navigated back to homepage
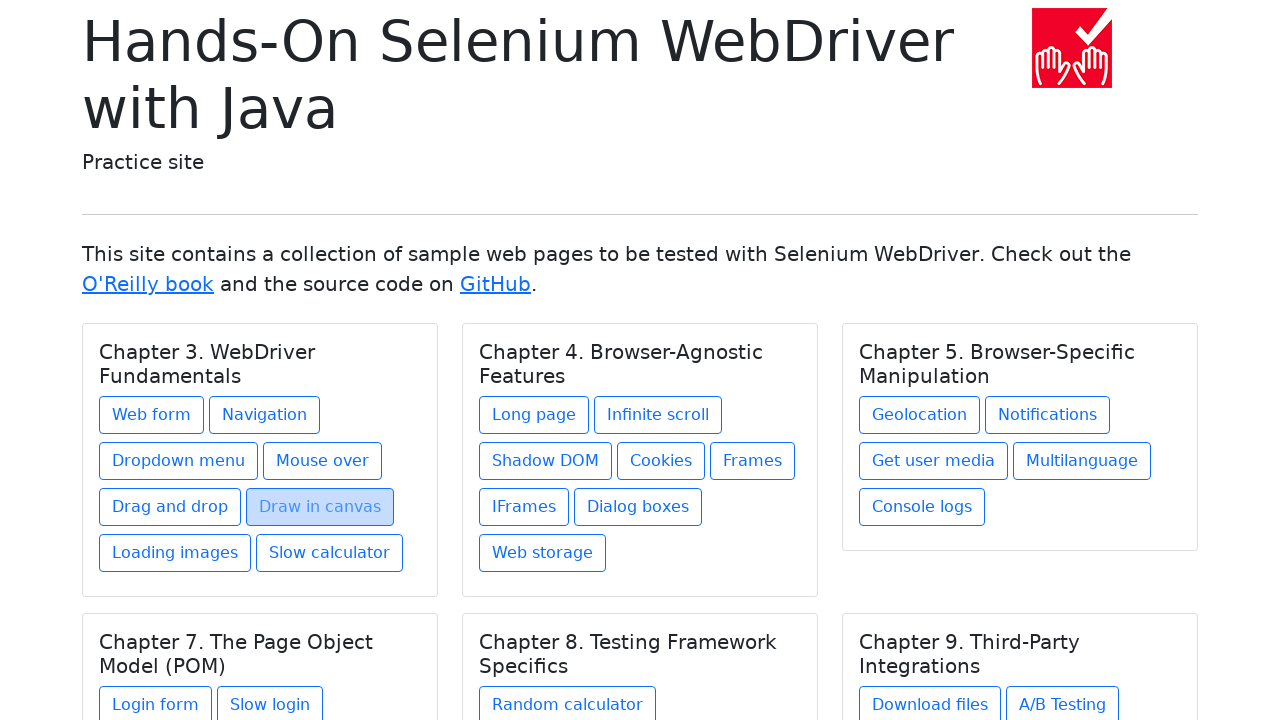

Verified chapter cards are visible again after navigation
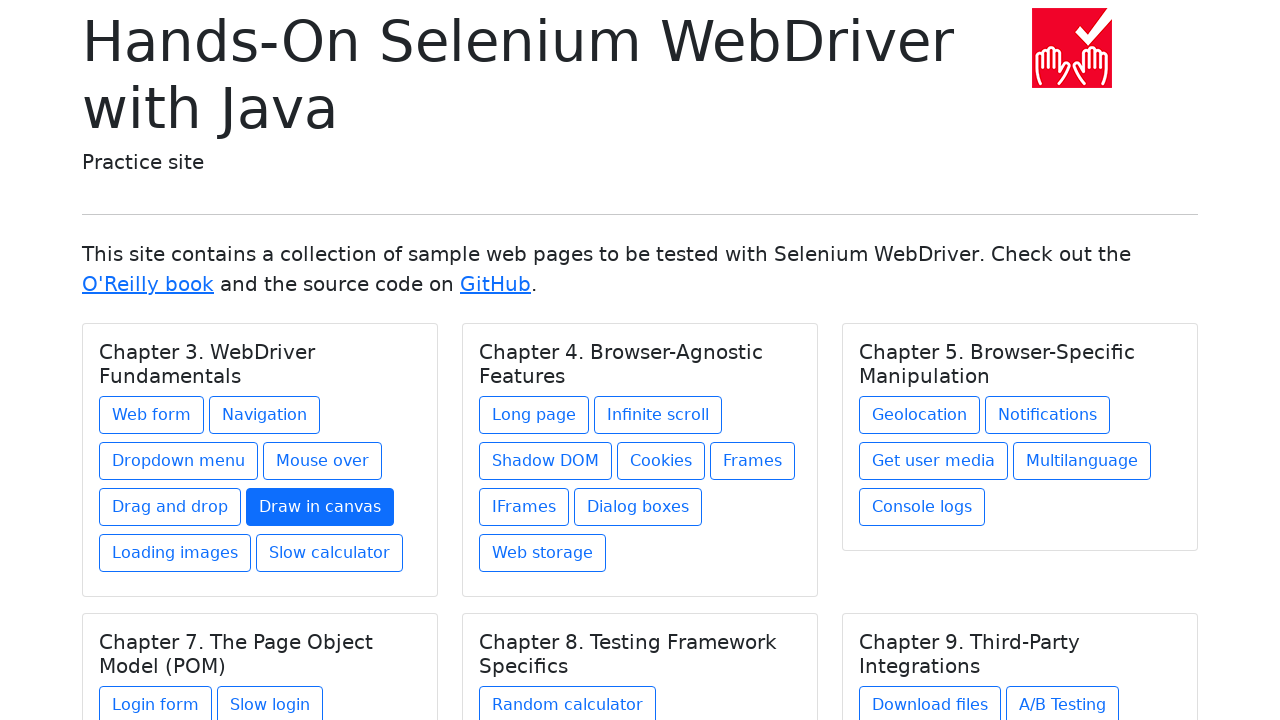

Clicked chapter link to navigate to chapter page at (175, 553) on h5.card-title >> nth=0 >> xpath=./../a >> nth=6
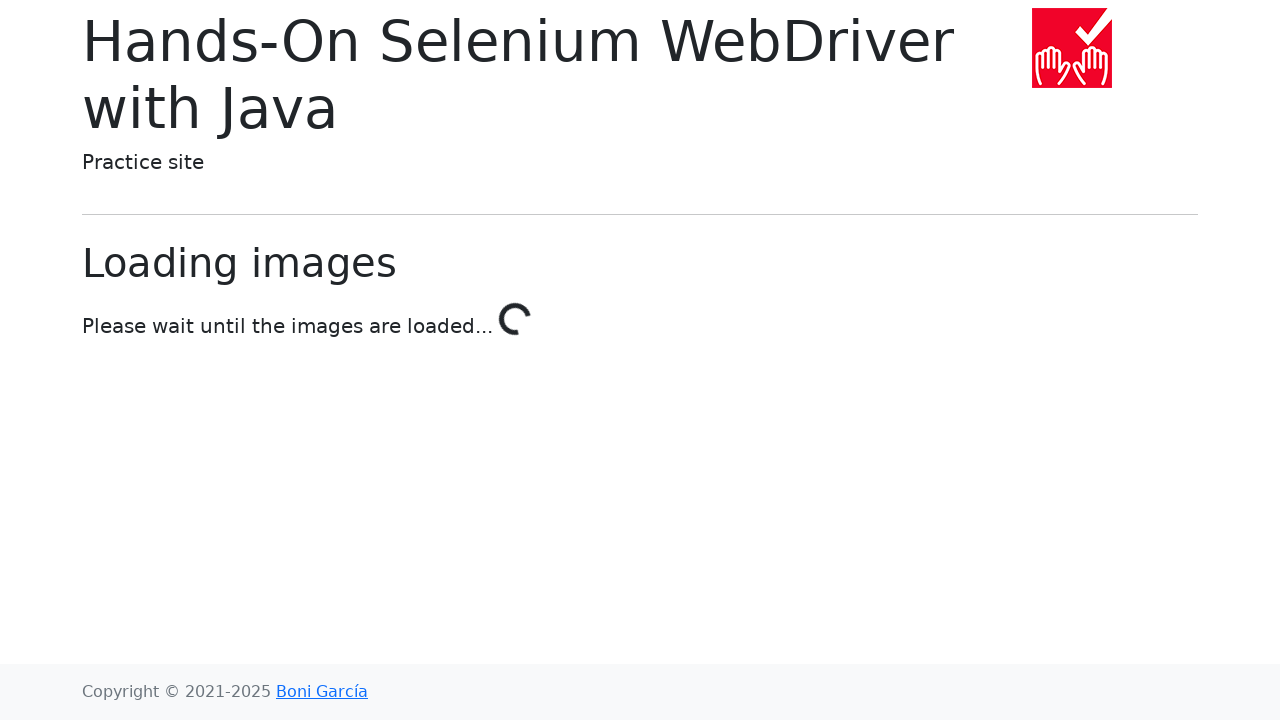

Navigated back to homepage
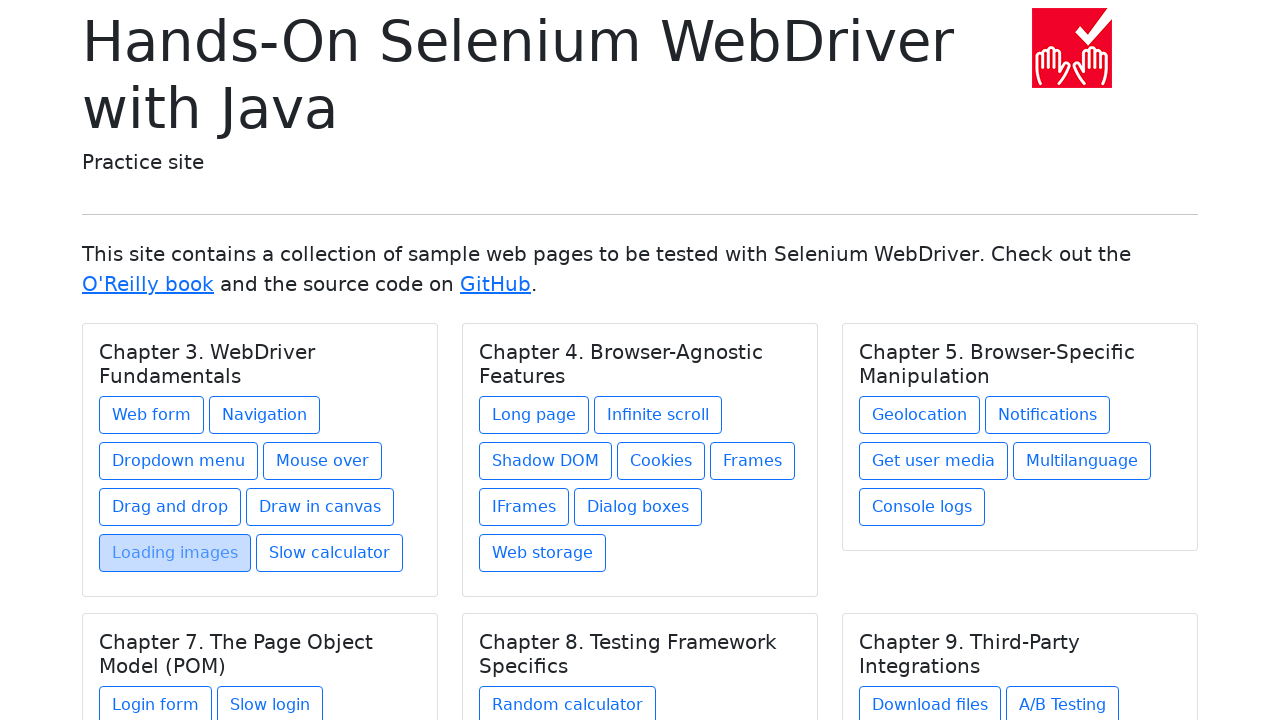

Verified chapter cards are visible again after navigation
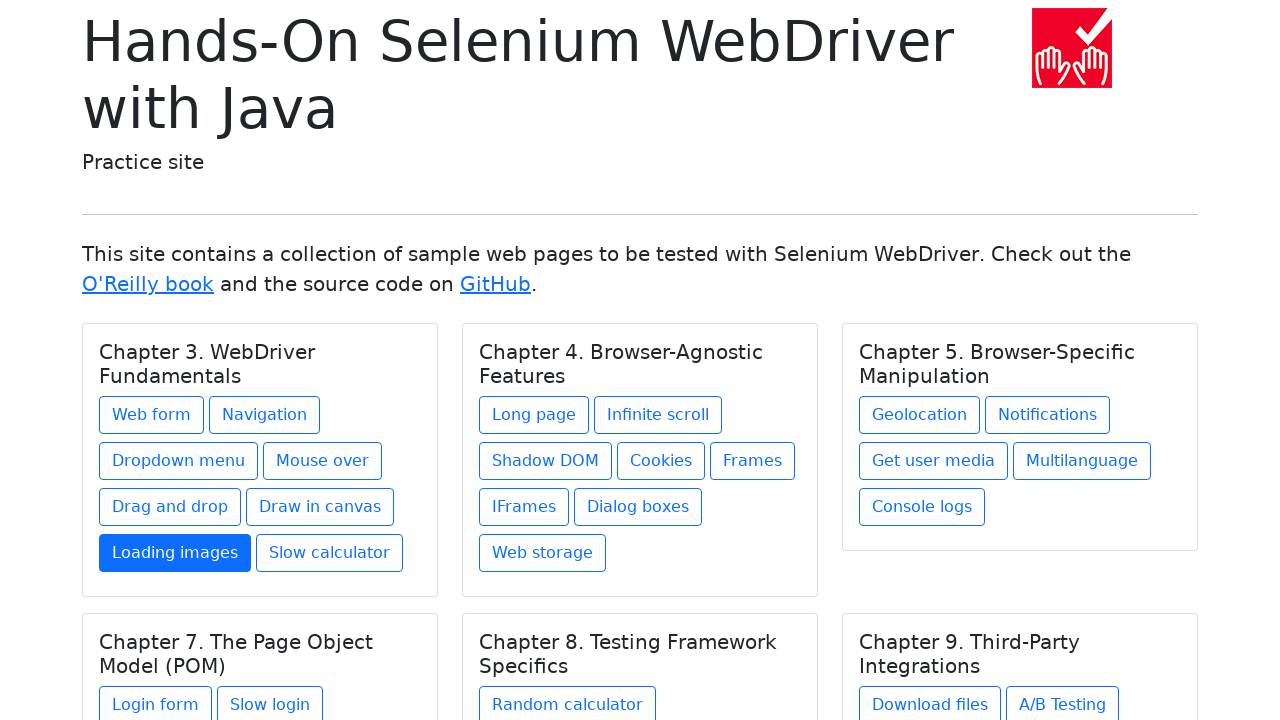

Clicked chapter link to navigate to chapter page at (330, 553) on h5.card-title >> nth=0 >> xpath=./../a >> nth=7
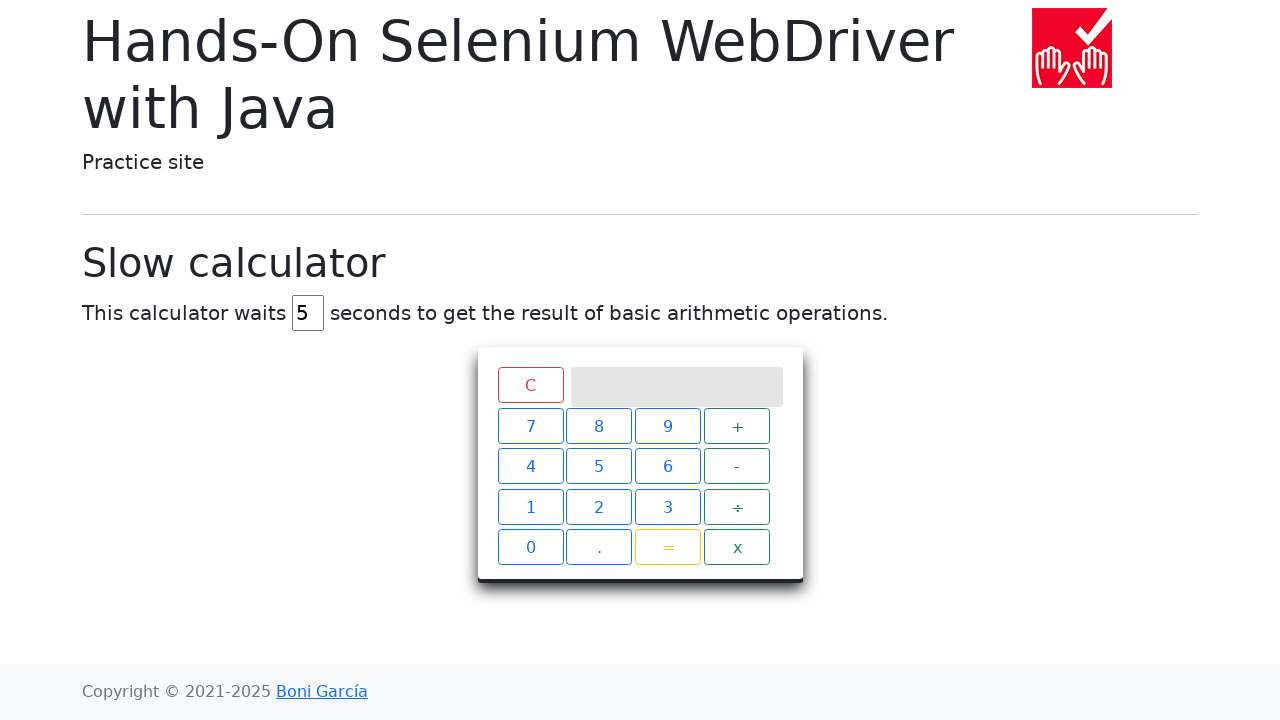

Navigated back to homepage
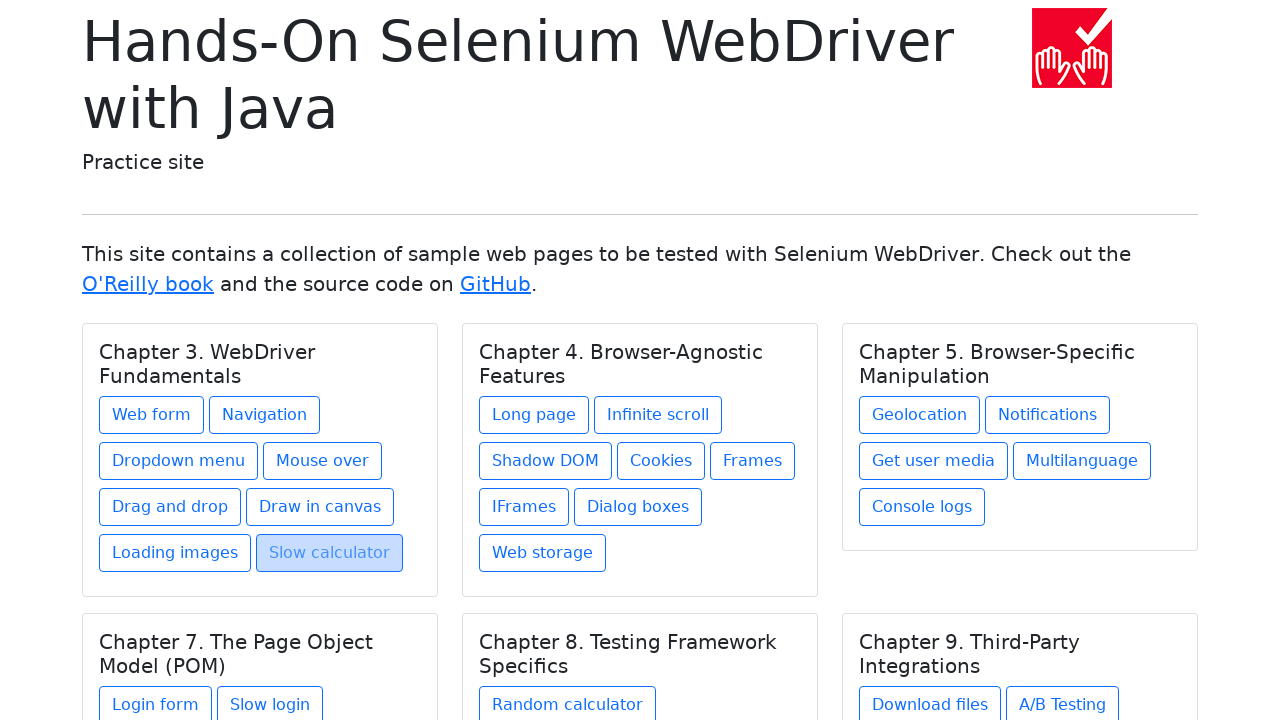

Verified chapter cards are visible again after navigation
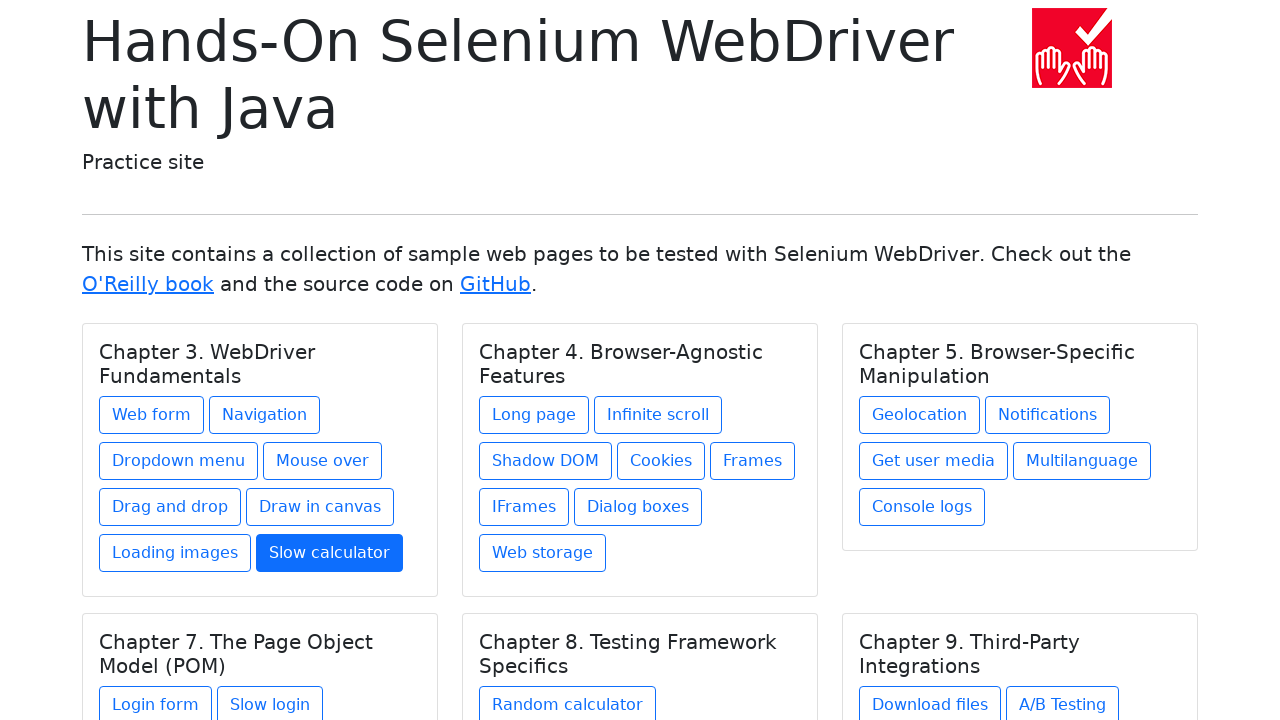

Found all links within current chapter card
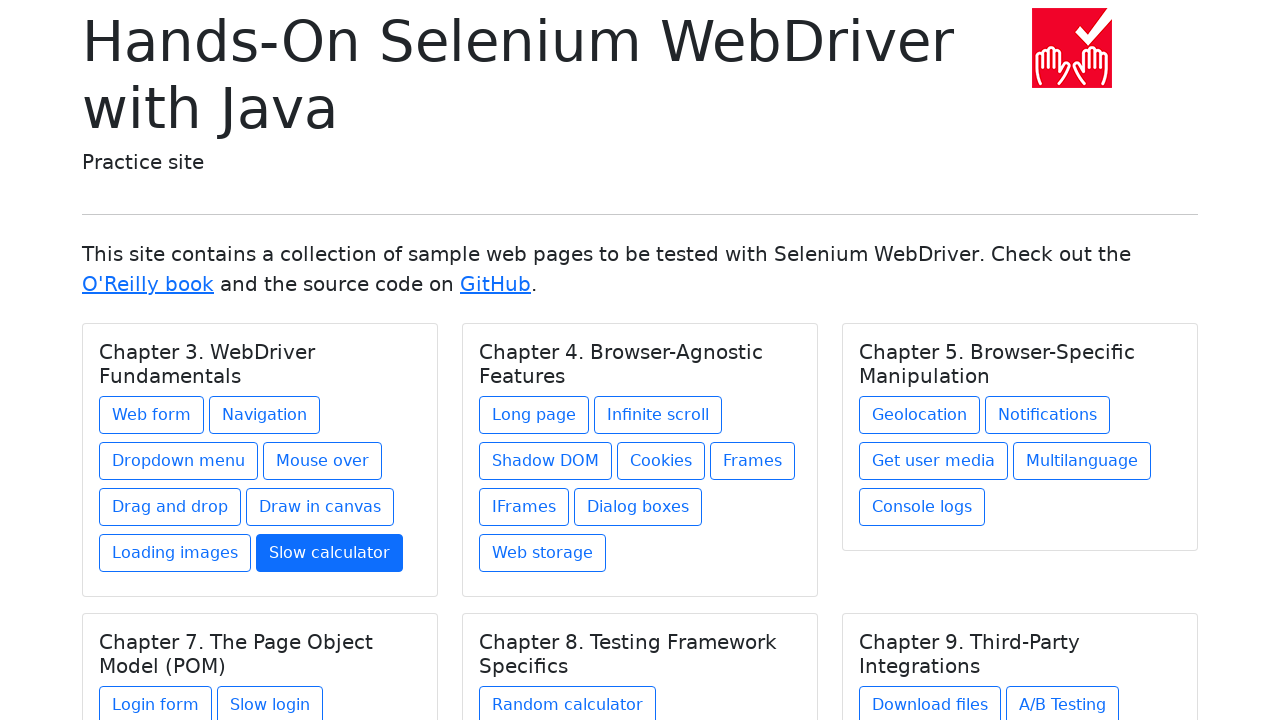

Clicked chapter link to navigate to chapter page at (534, 415) on h5.card-title >> nth=1 >> xpath=./../a >> nth=0
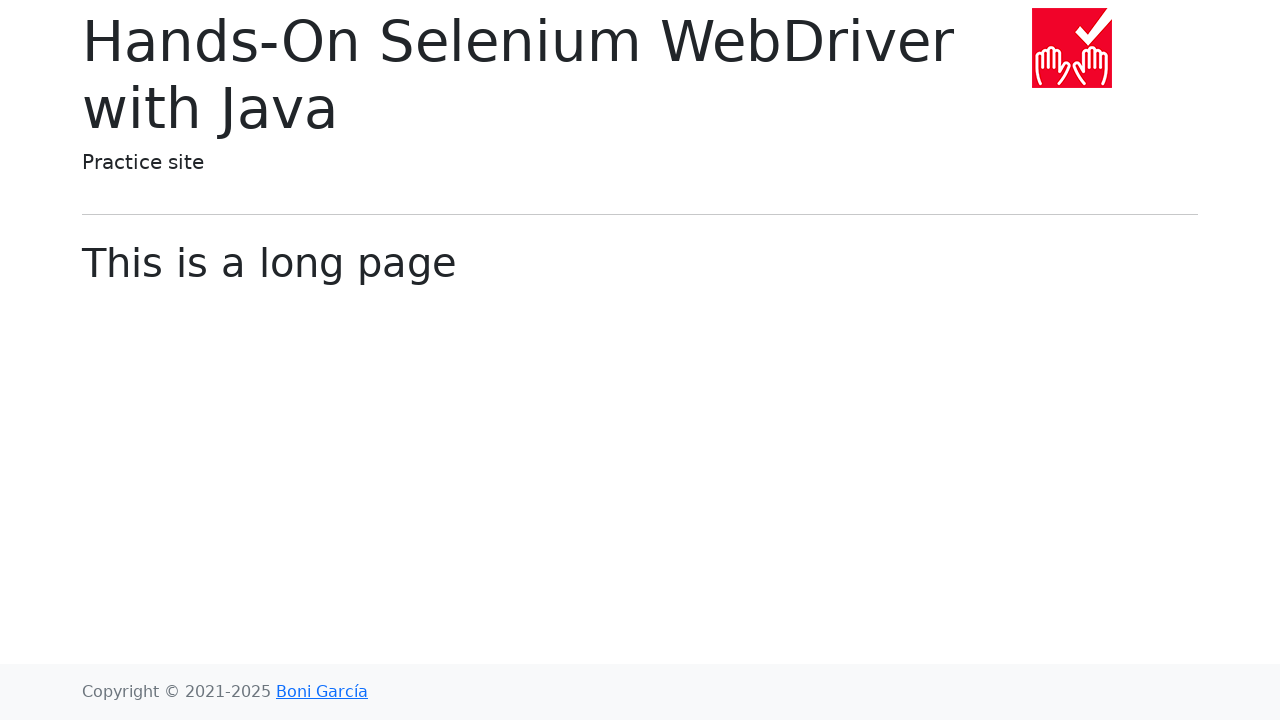

Navigated back to homepage
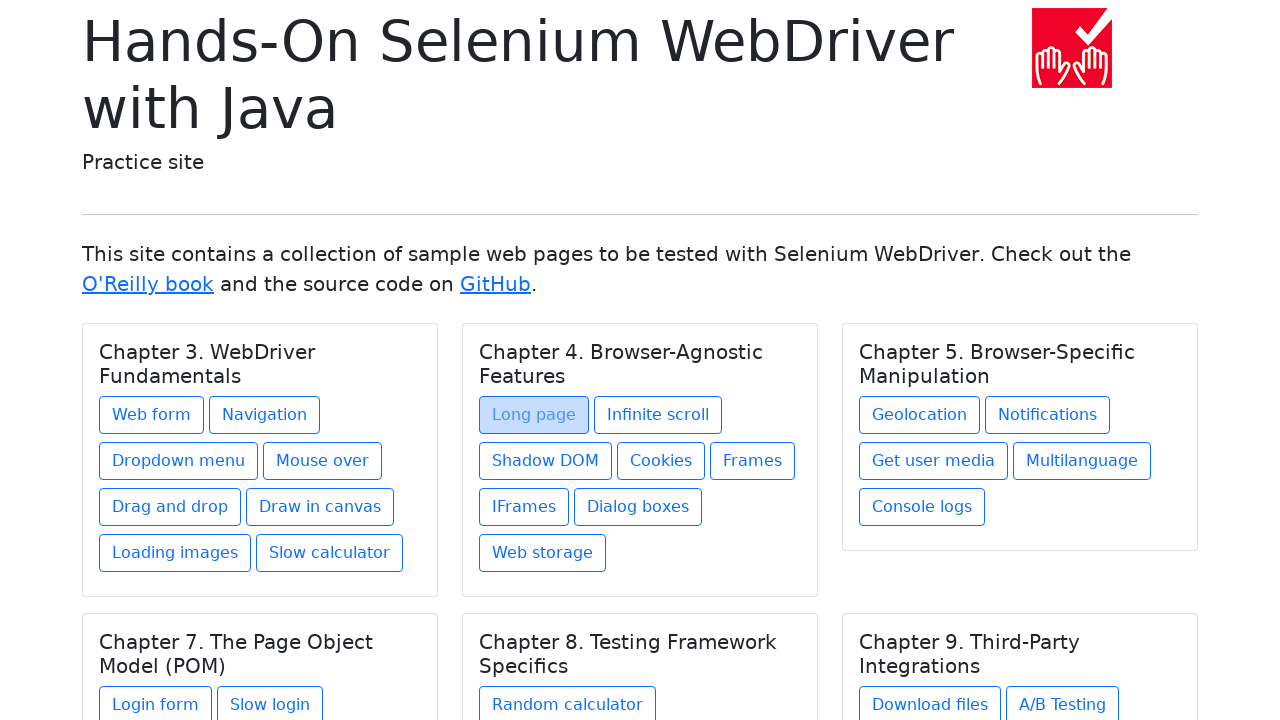

Verified chapter cards are visible again after navigation
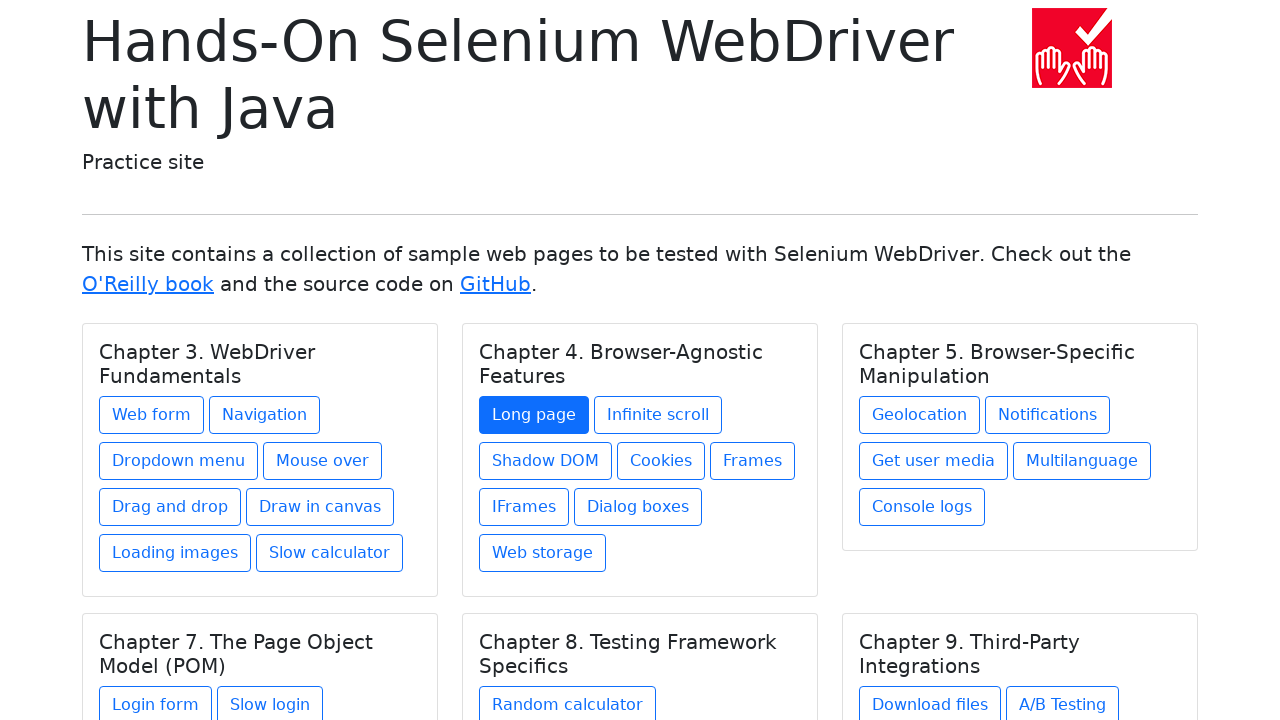

Clicked chapter link to navigate to chapter page at (658, 415) on h5.card-title >> nth=1 >> xpath=./../a >> nth=1
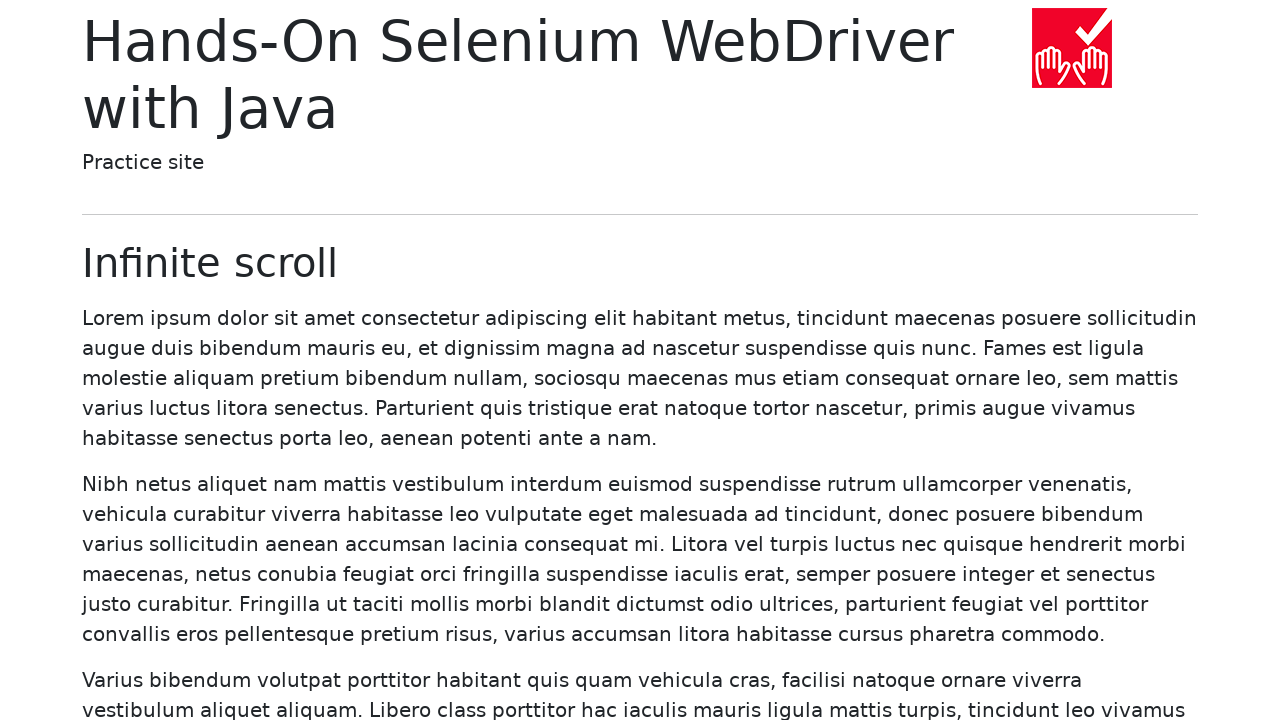

Navigated back to homepage
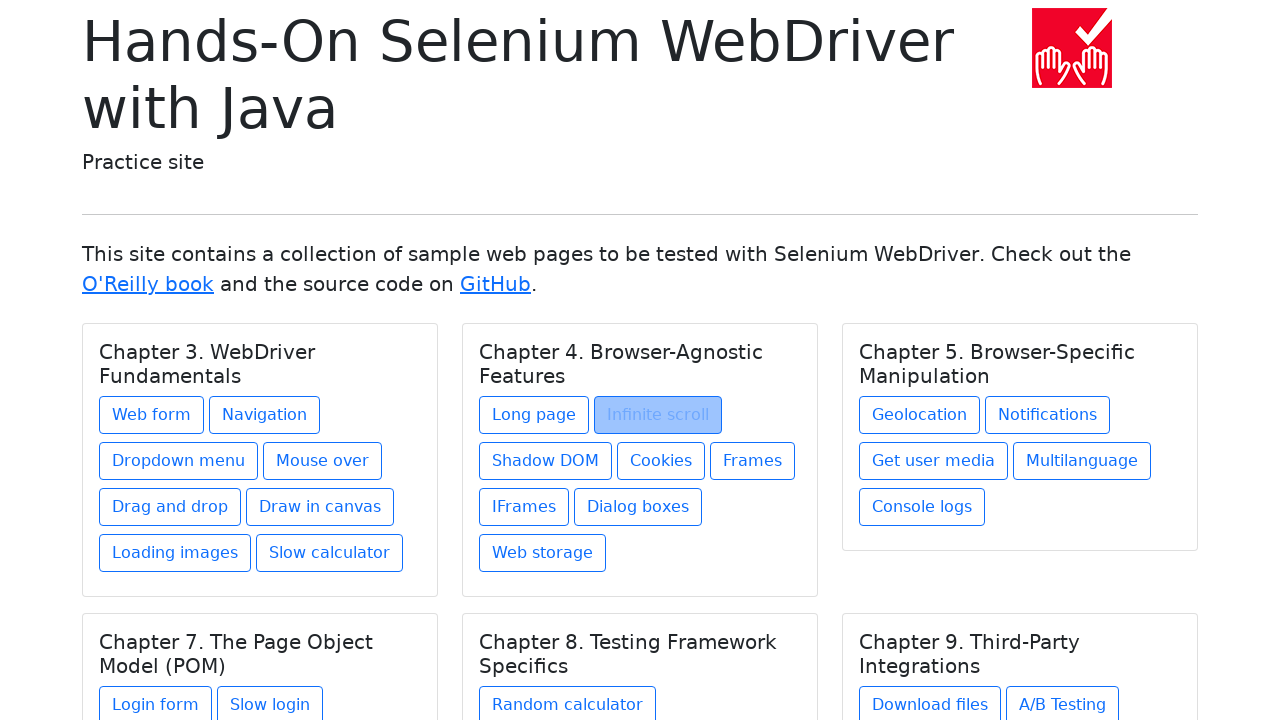

Verified chapter cards are visible again after navigation
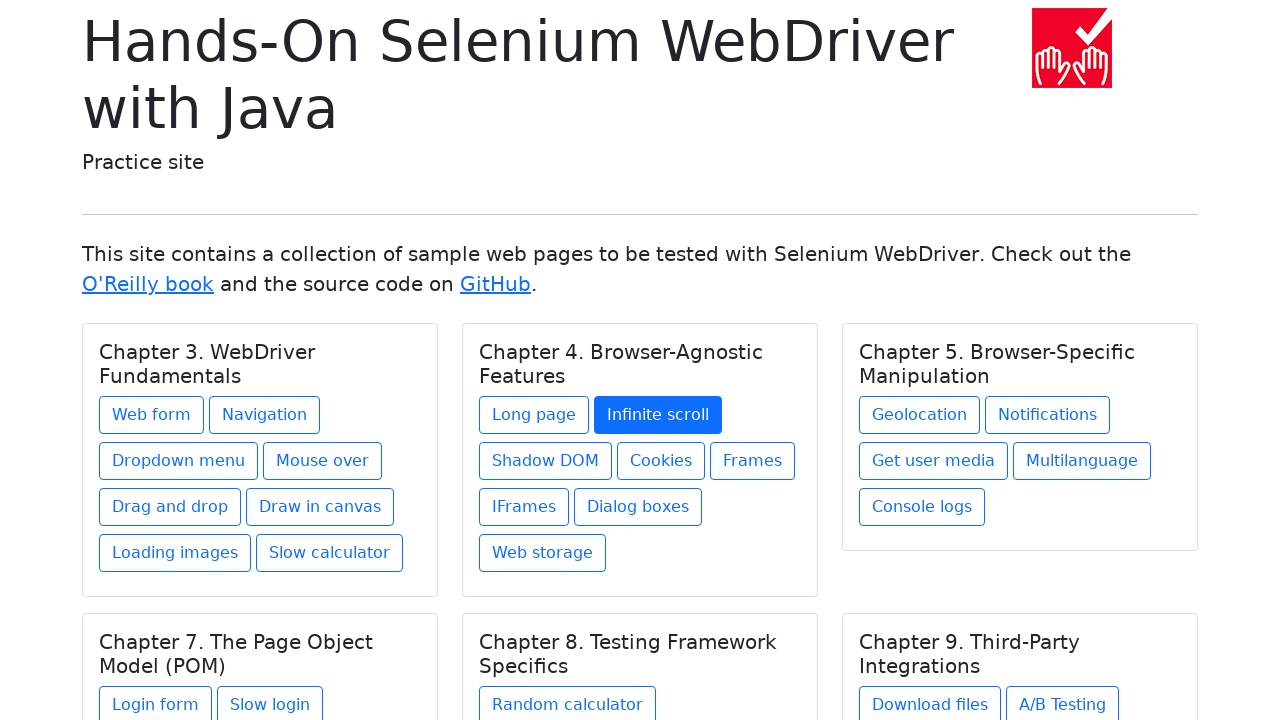

Clicked chapter link to navigate to chapter page at (546, 461) on h5.card-title >> nth=1 >> xpath=./../a >> nth=2
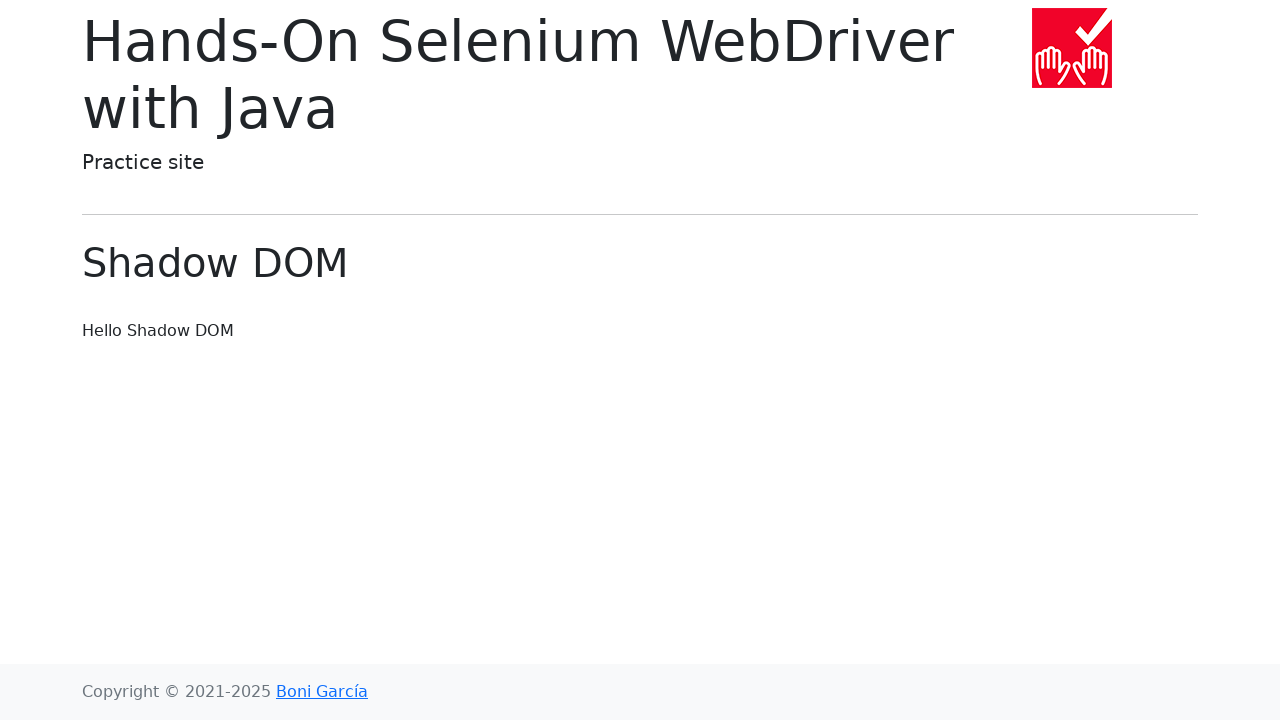

Navigated back to homepage
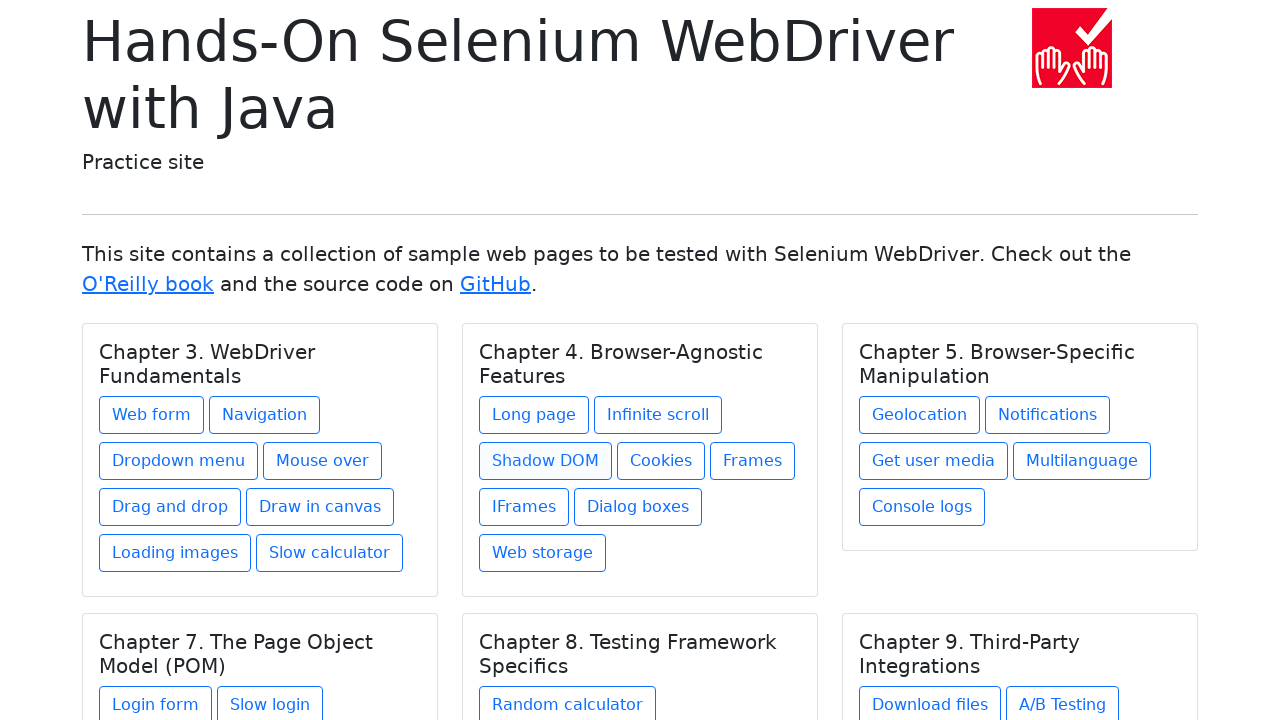

Verified chapter cards are visible again after navigation
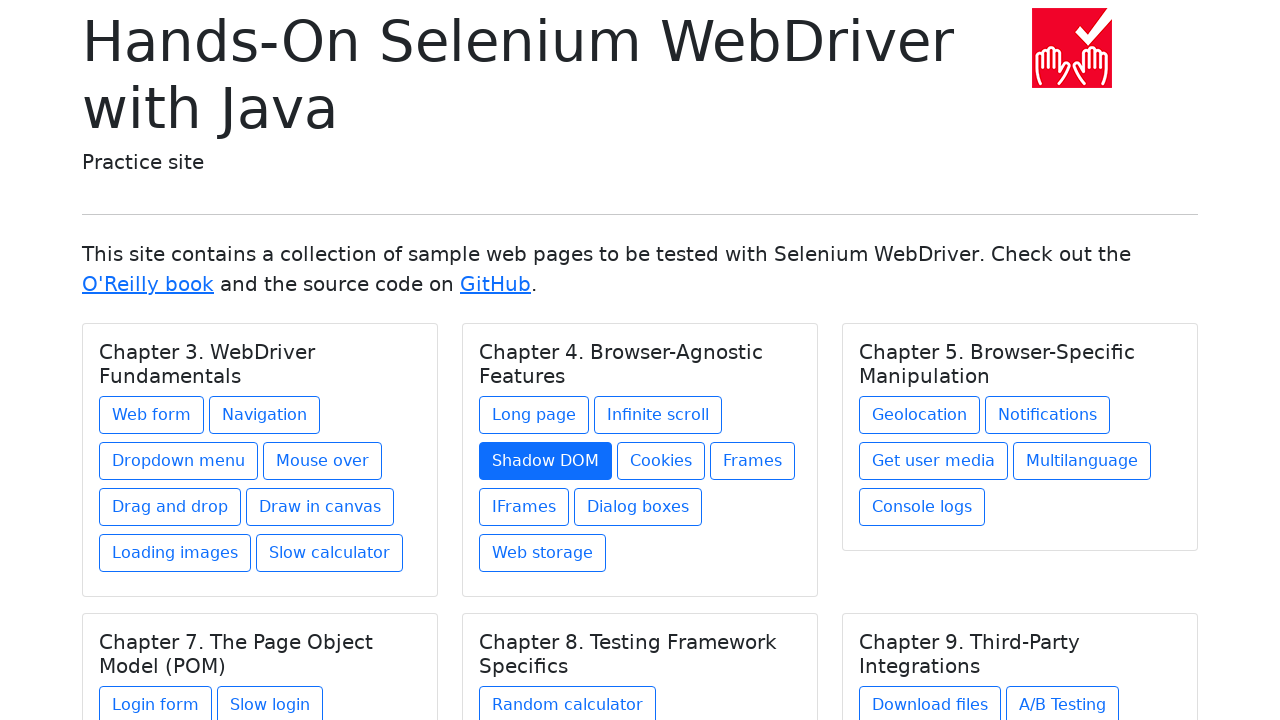

Clicked chapter link to navigate to chapter page at (661, 461) on h5.card-title >> nth=1 >> xpath=./../a >> nth=3
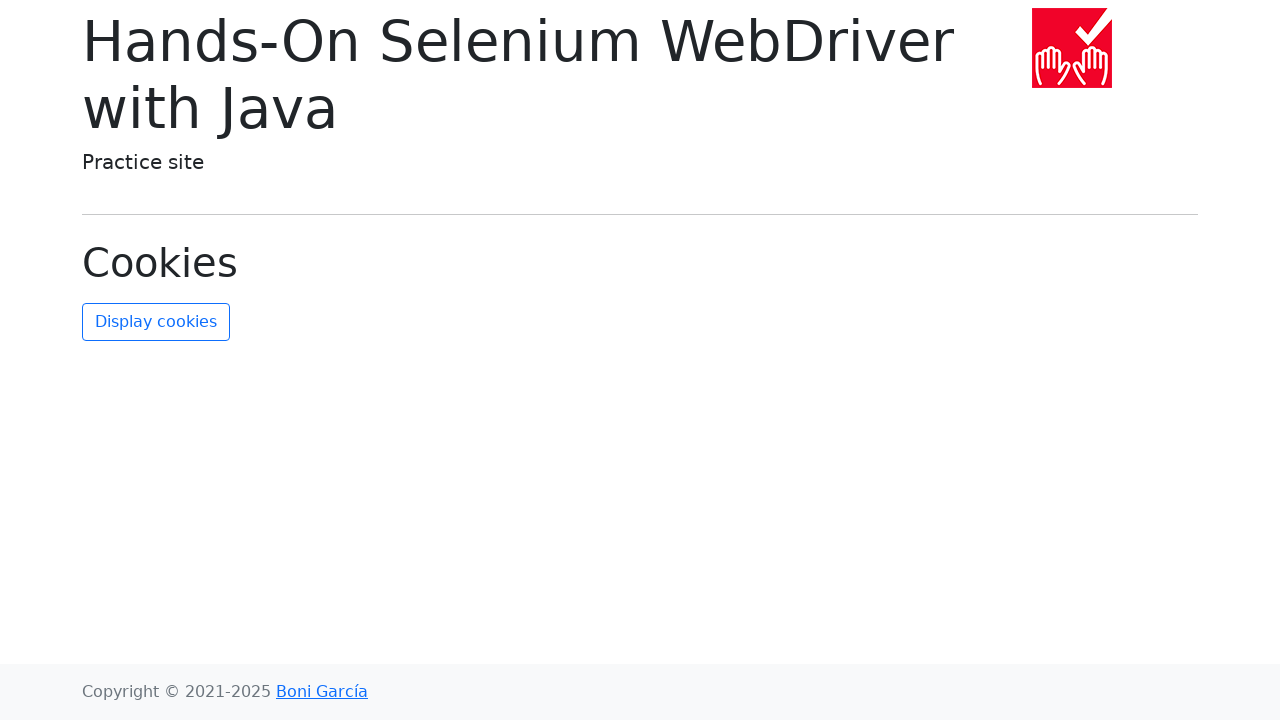

Navigated back to homepage
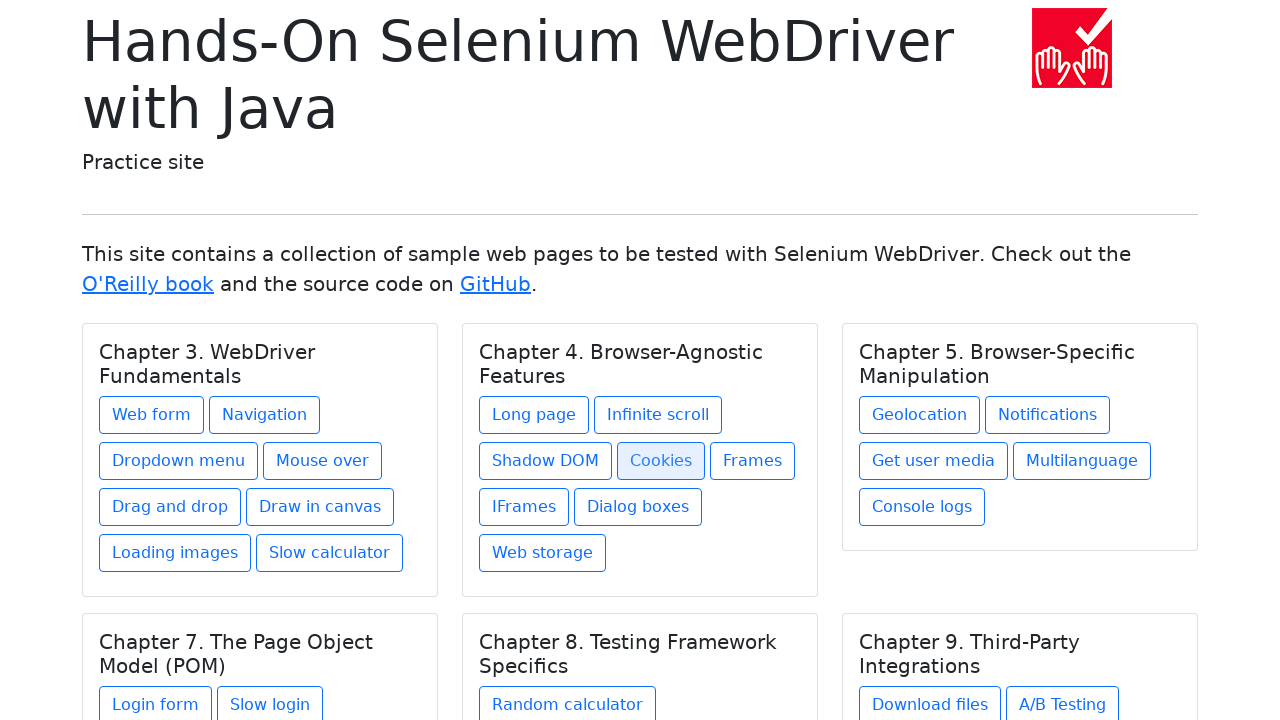

Verified chapter cards are visible again after navigation
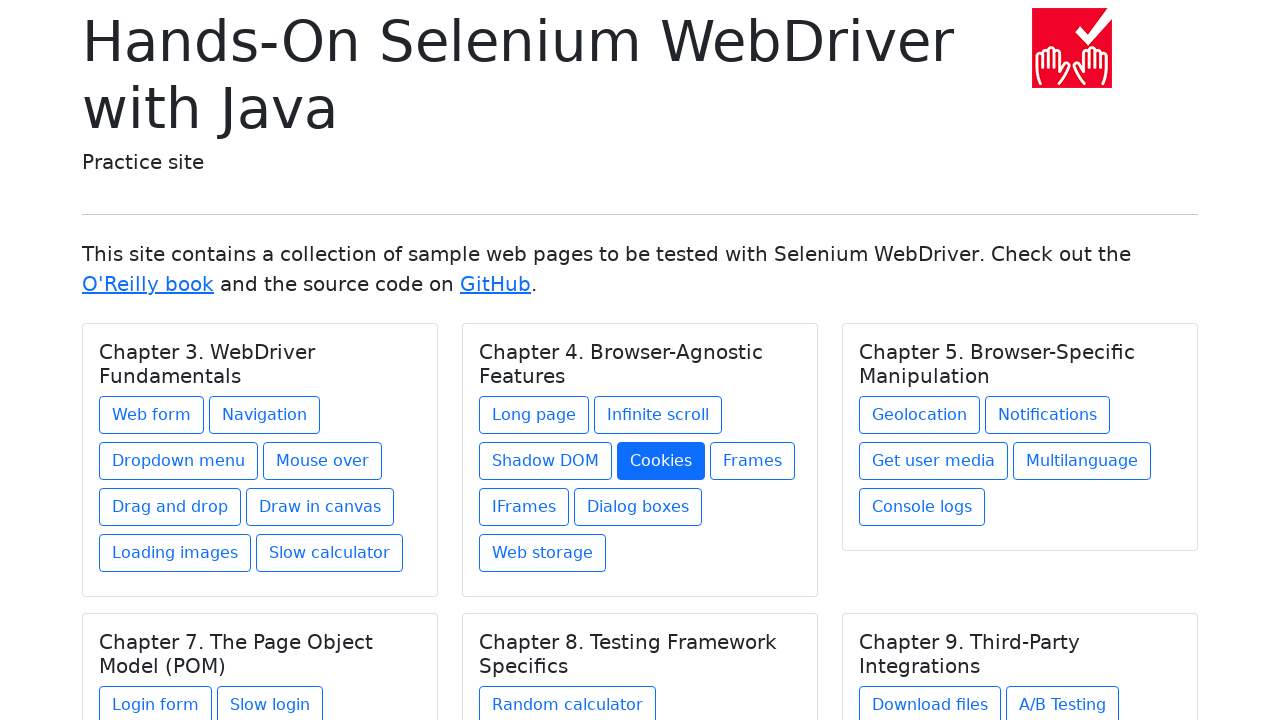

Clicked chapter link to navigate to chapter page at (752, 461) on h5.card-title >> nth=1 >> xpath=./../a >> nth=4
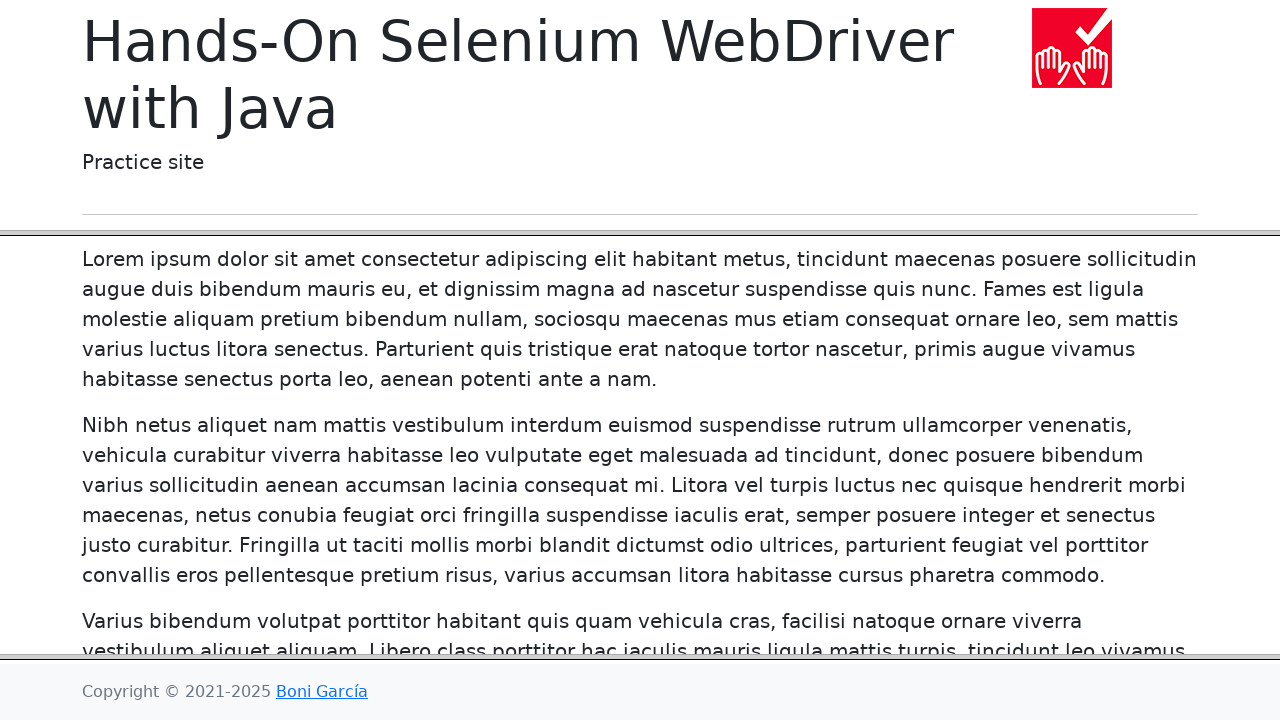

Navigated back to homepage
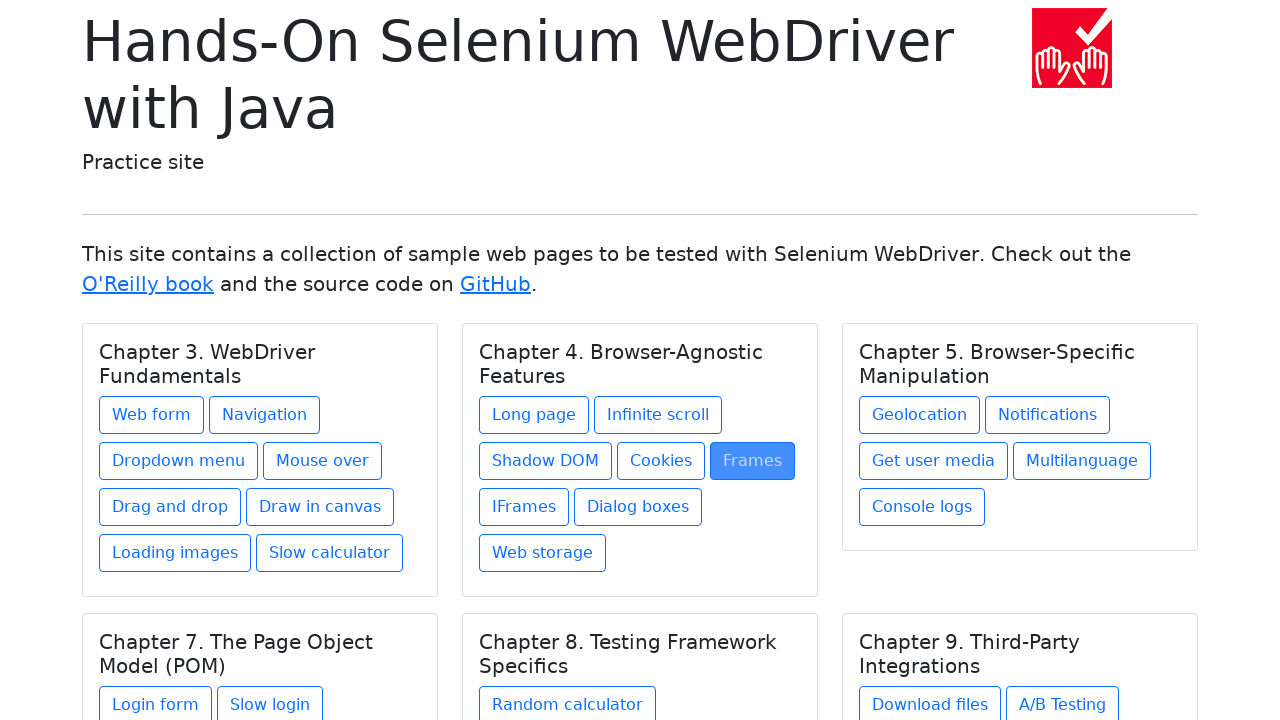

Verified chapter cards are visible again after navigation
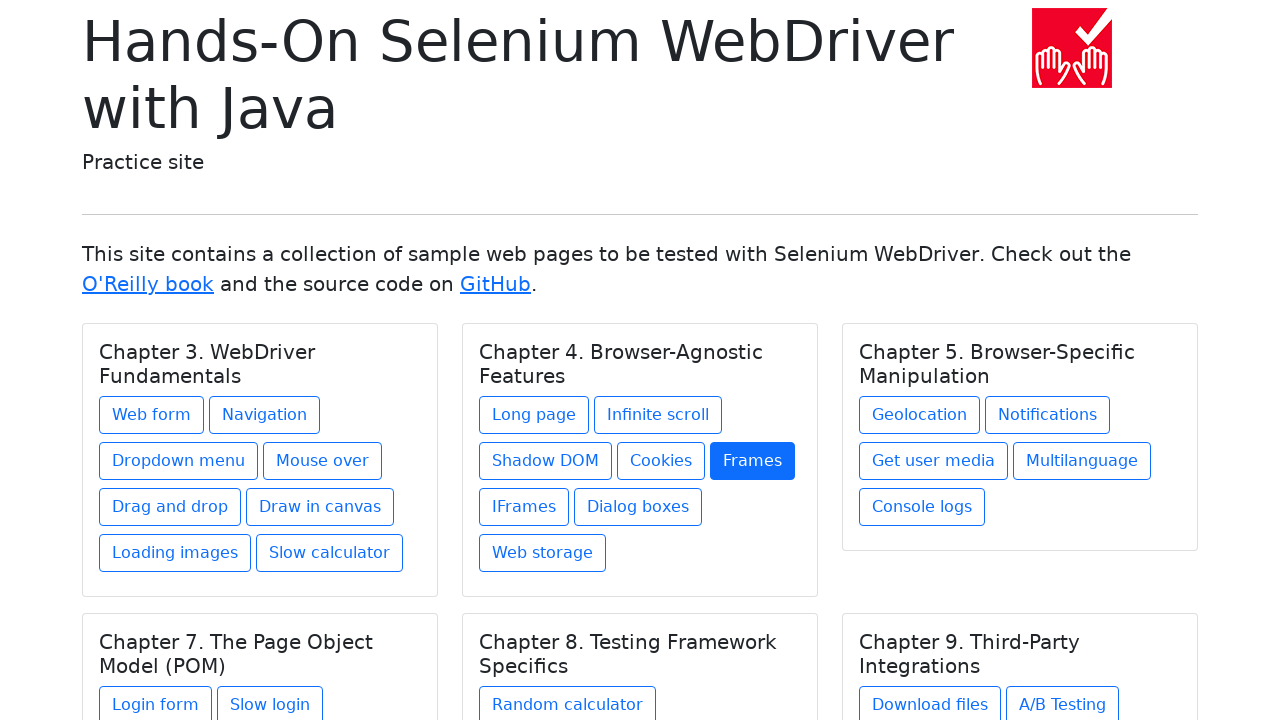

Clicked chapter link to navigate to chapter page at (524, 507) on h5.card-title >> nth=1 >> xpath=./../a >> nth=5
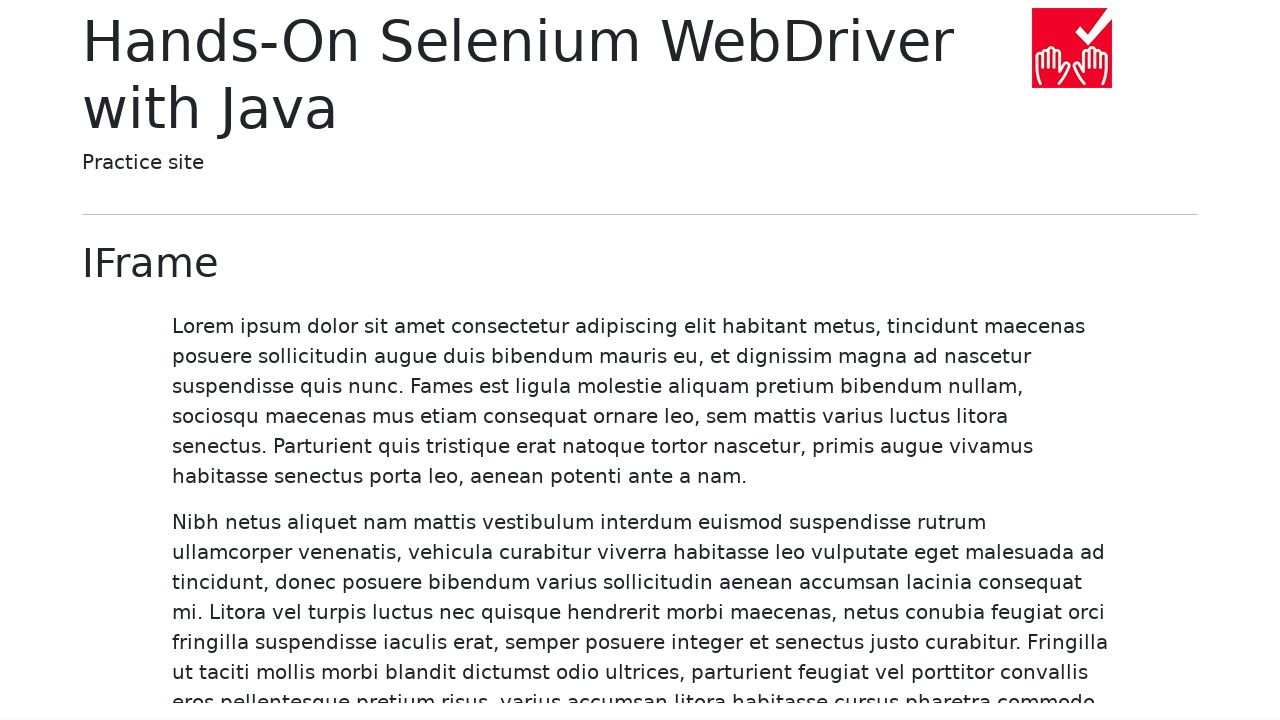

Navigated back to homepage
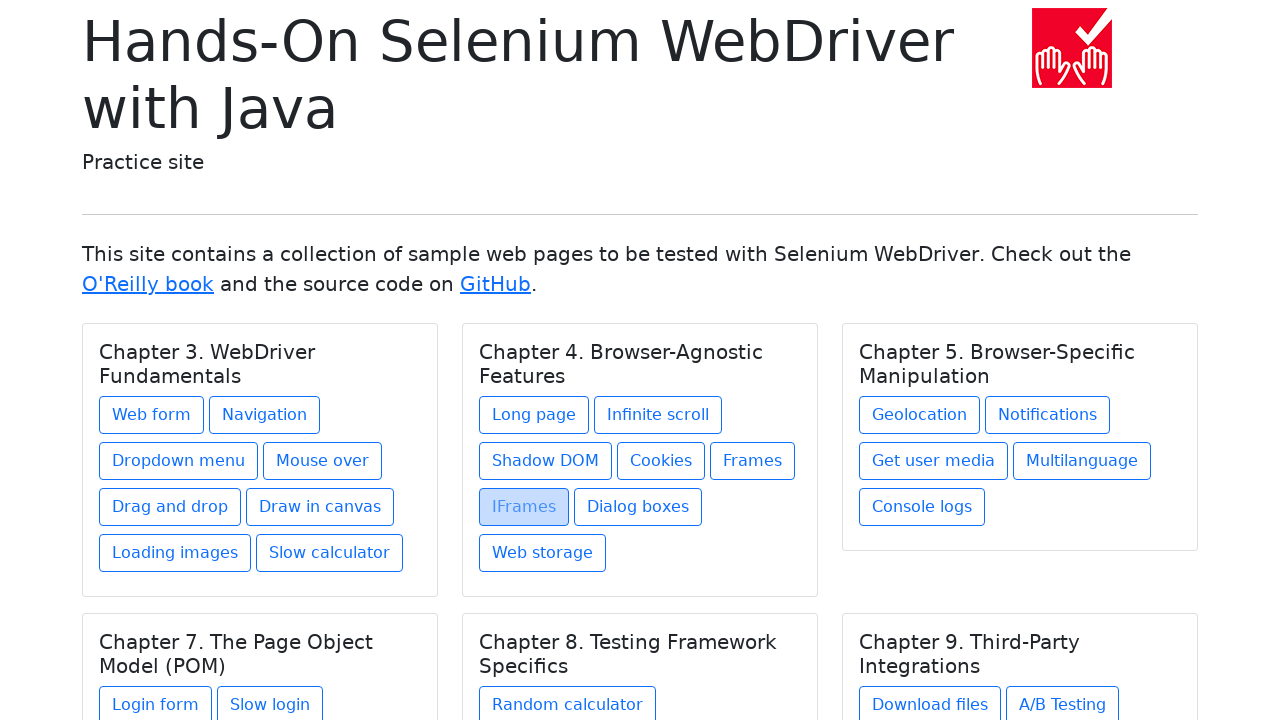

Verified chapter cards are visible again after navigation
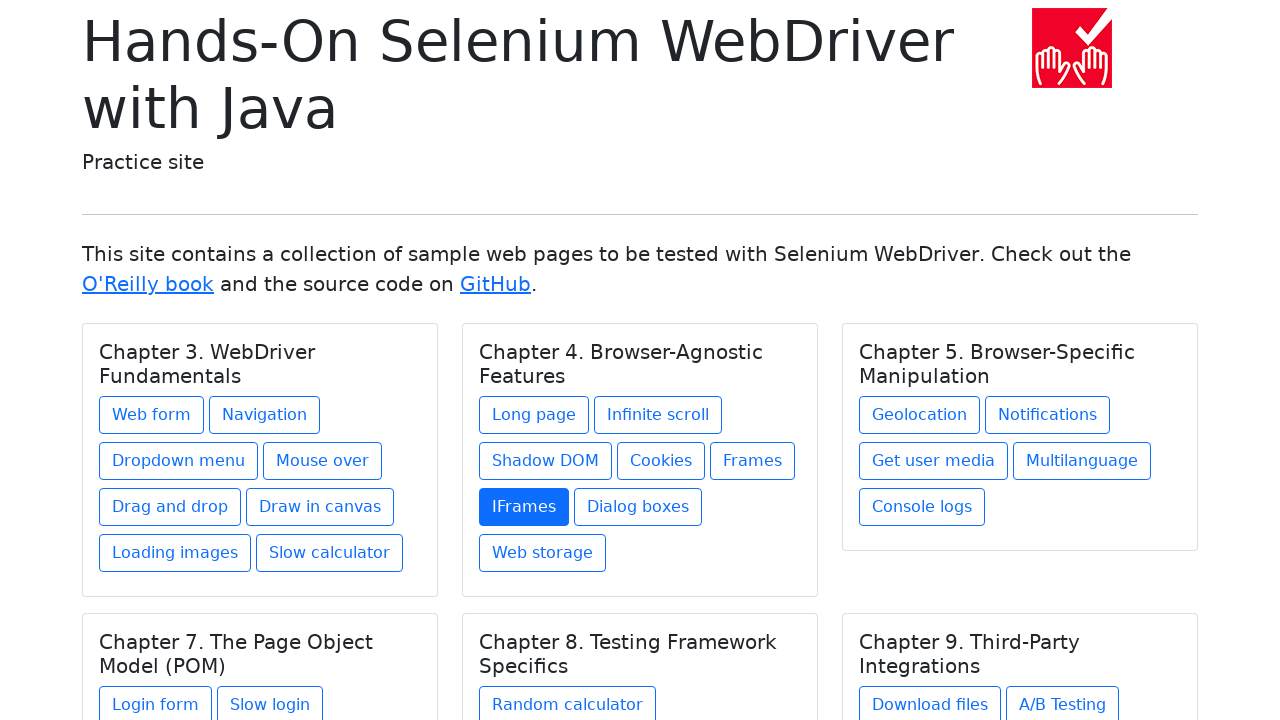

Clicked chapter link to navigate to chapter page at (638, 507) on h5.card-title >> nth=1 >> xpath=./../a >> nth=6
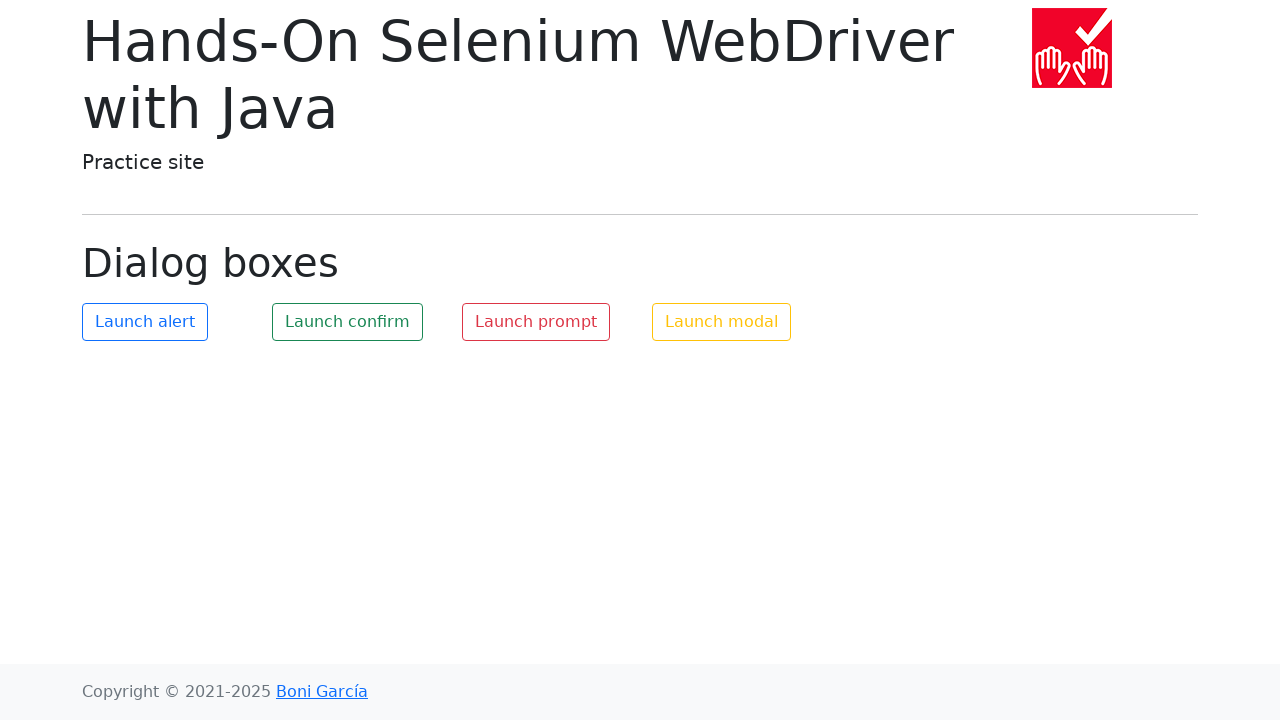

Navigated back to homepage
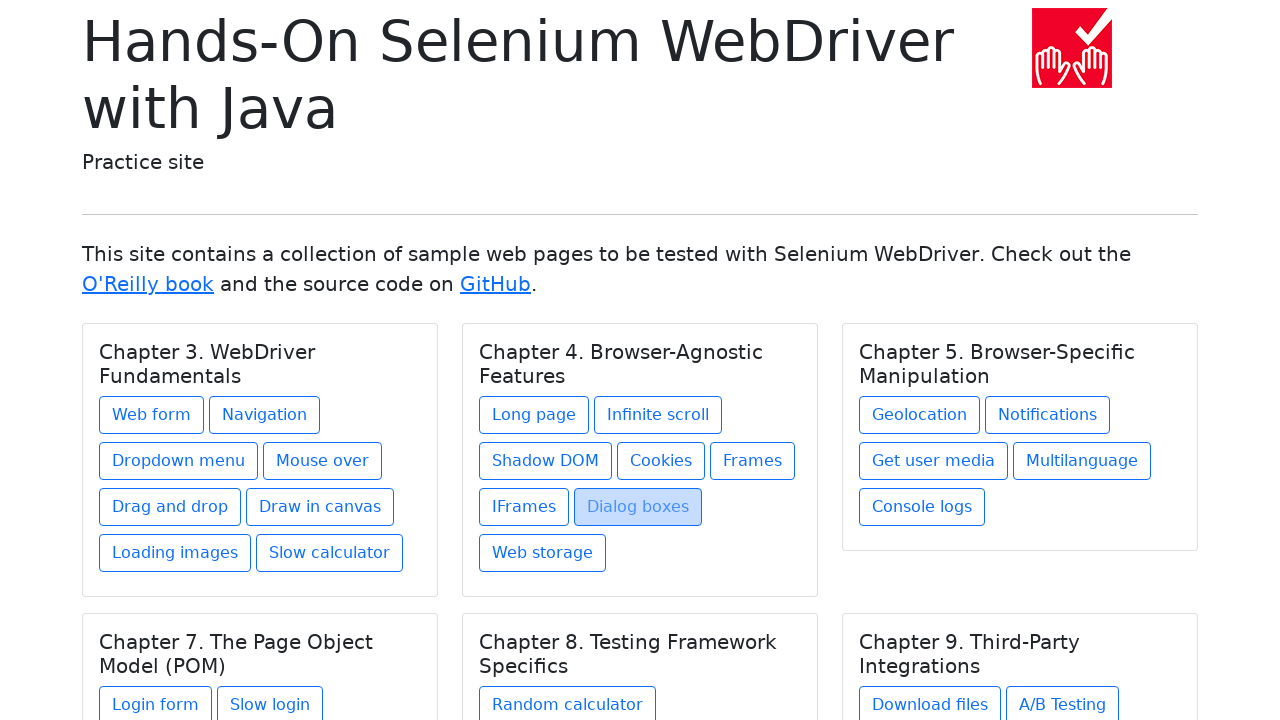

Verified chapter cards are visible again after navigation
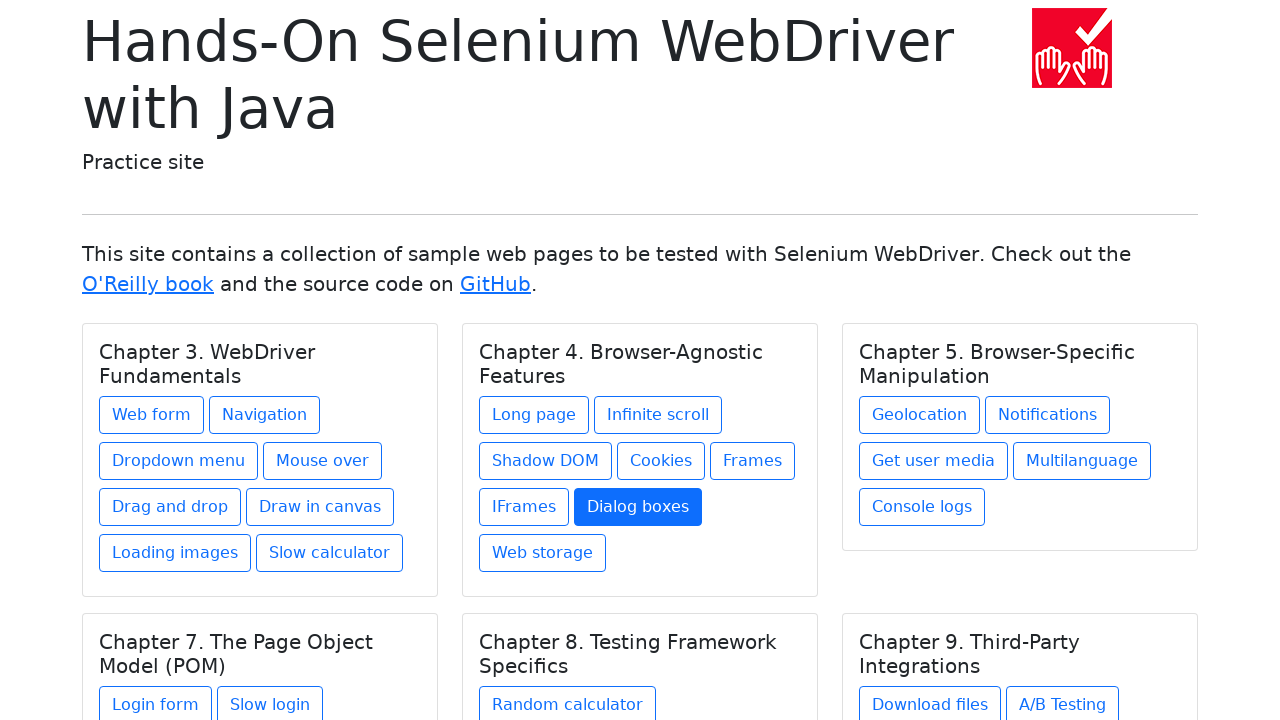

Clicked chapter link to navigate to chapter page at (542, 553) on h5.card-title >> nth=1 >> xpath=./../a >> nth=7
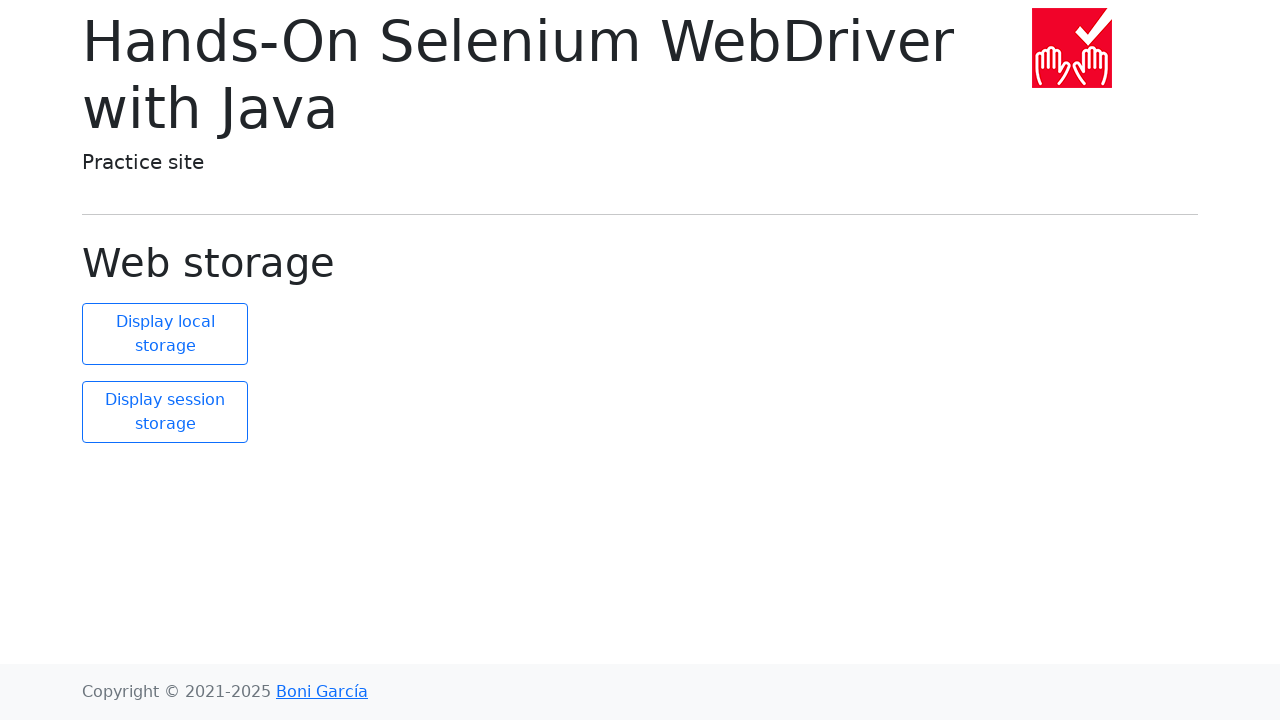

Navigated back to homepage
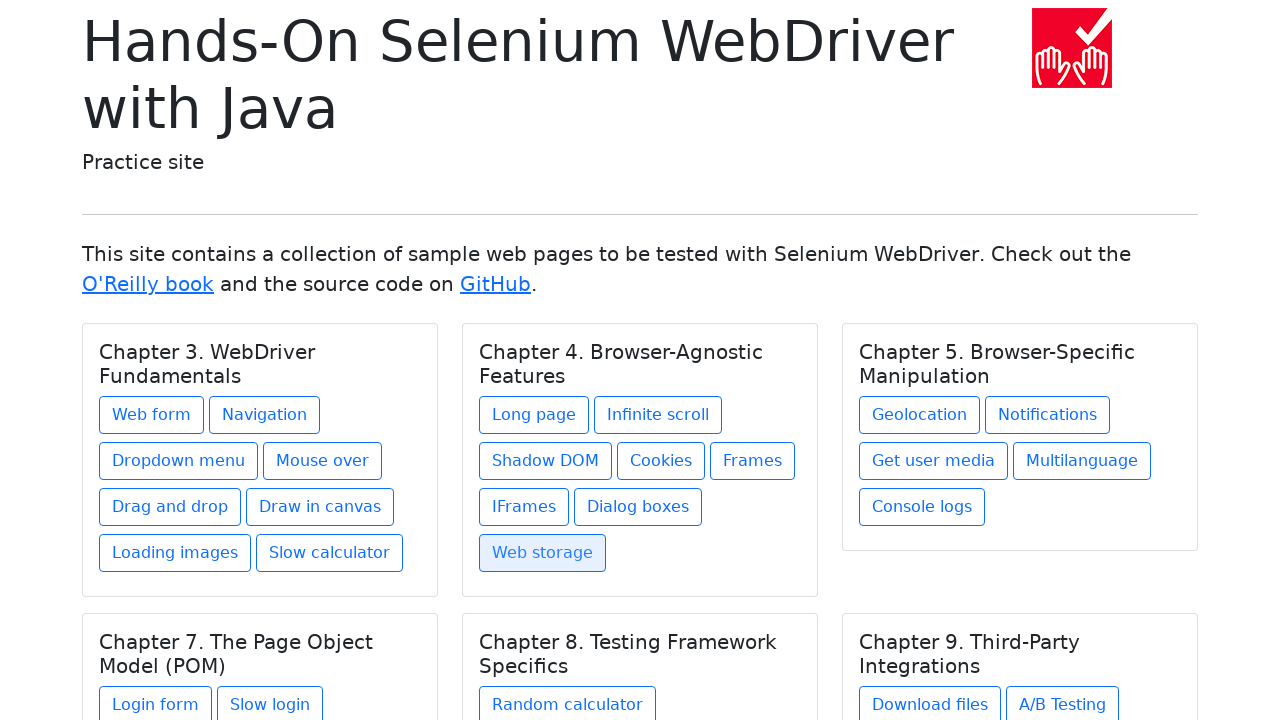

Verified chapter cards are visible again after navigation
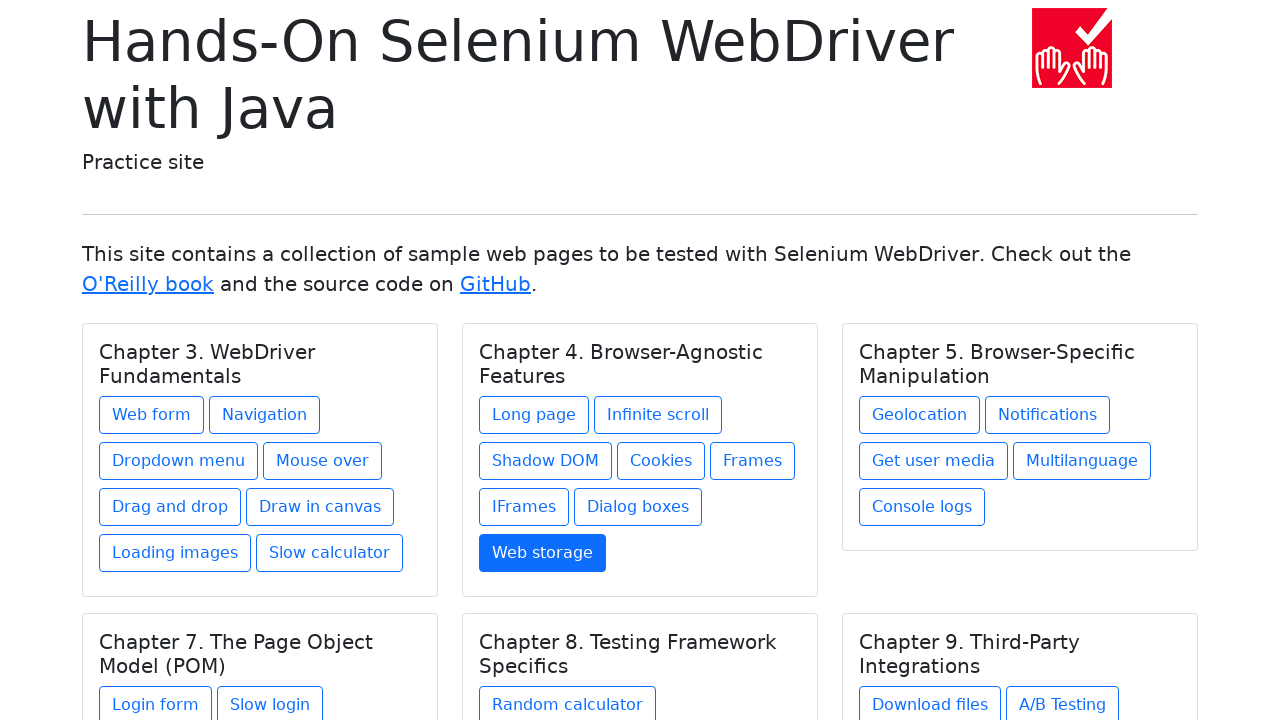

Found all links within current chapter card
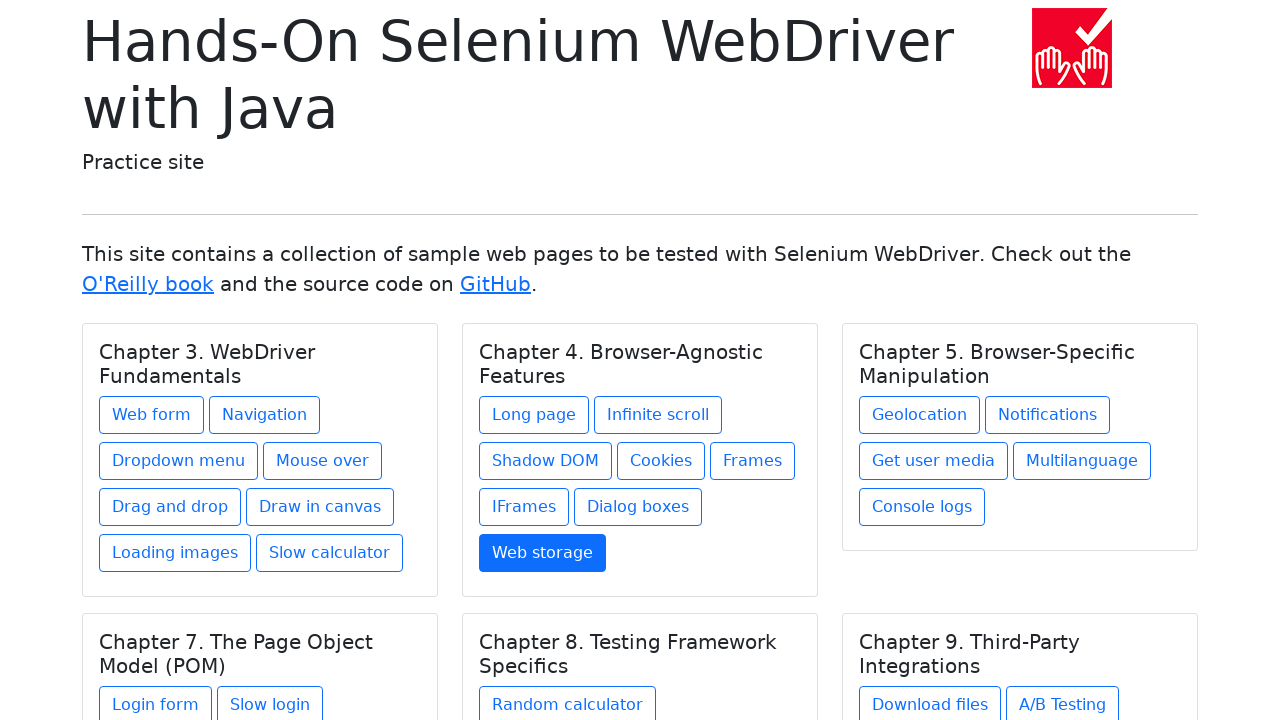

Clicked chapter link to navigate to chapter page at (920, 415) on h5.card-title >> nth=2 >> xpath=./../a >> nth=0
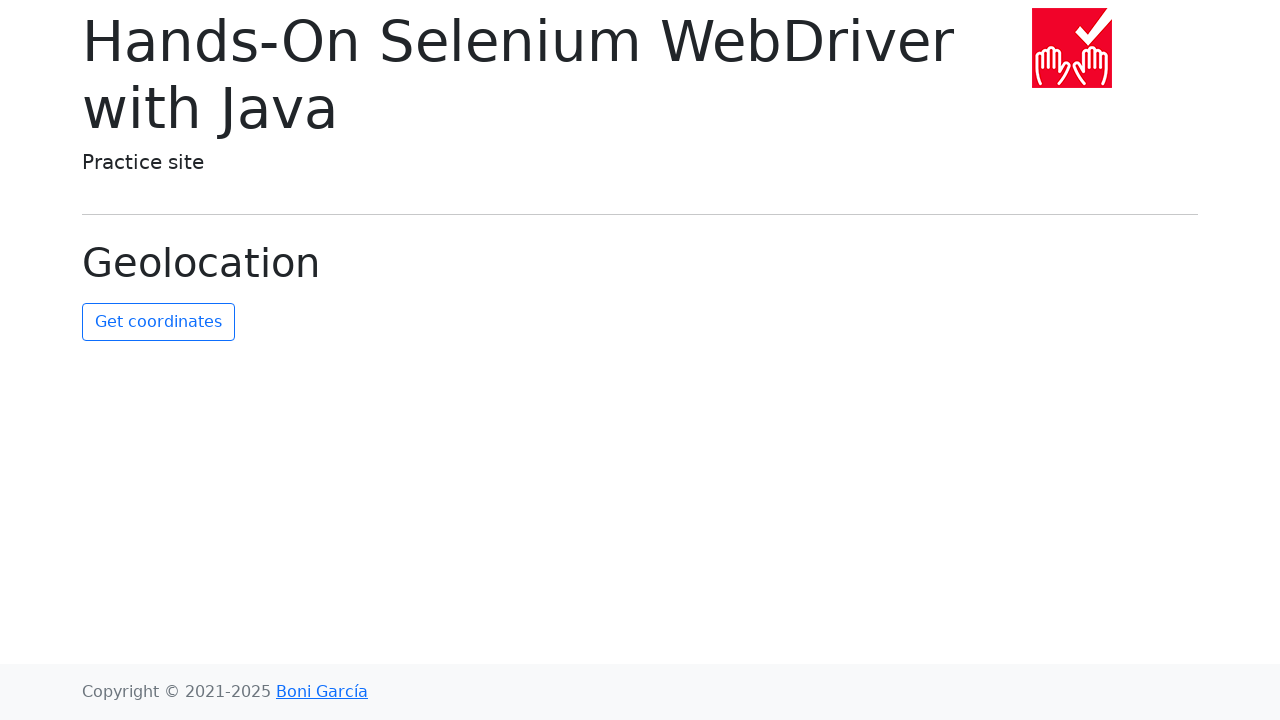

Navigated back to homepage
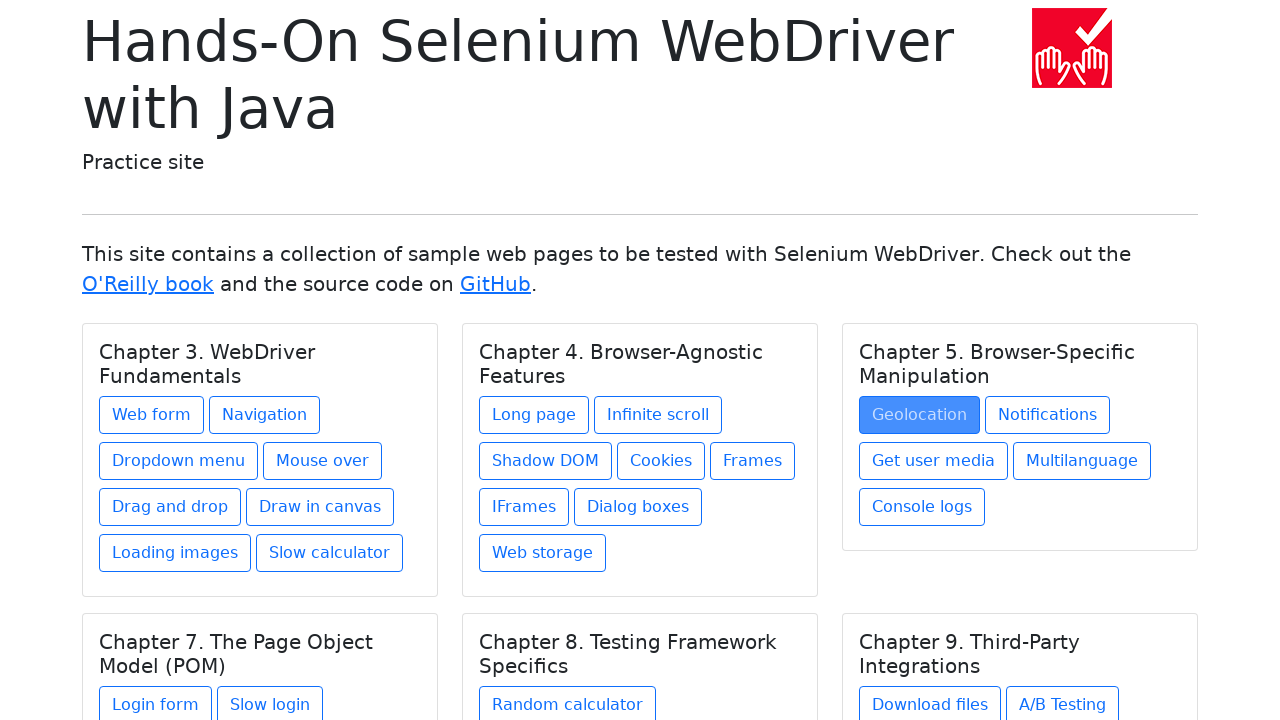

Verified chapter cards are visible again after navigation
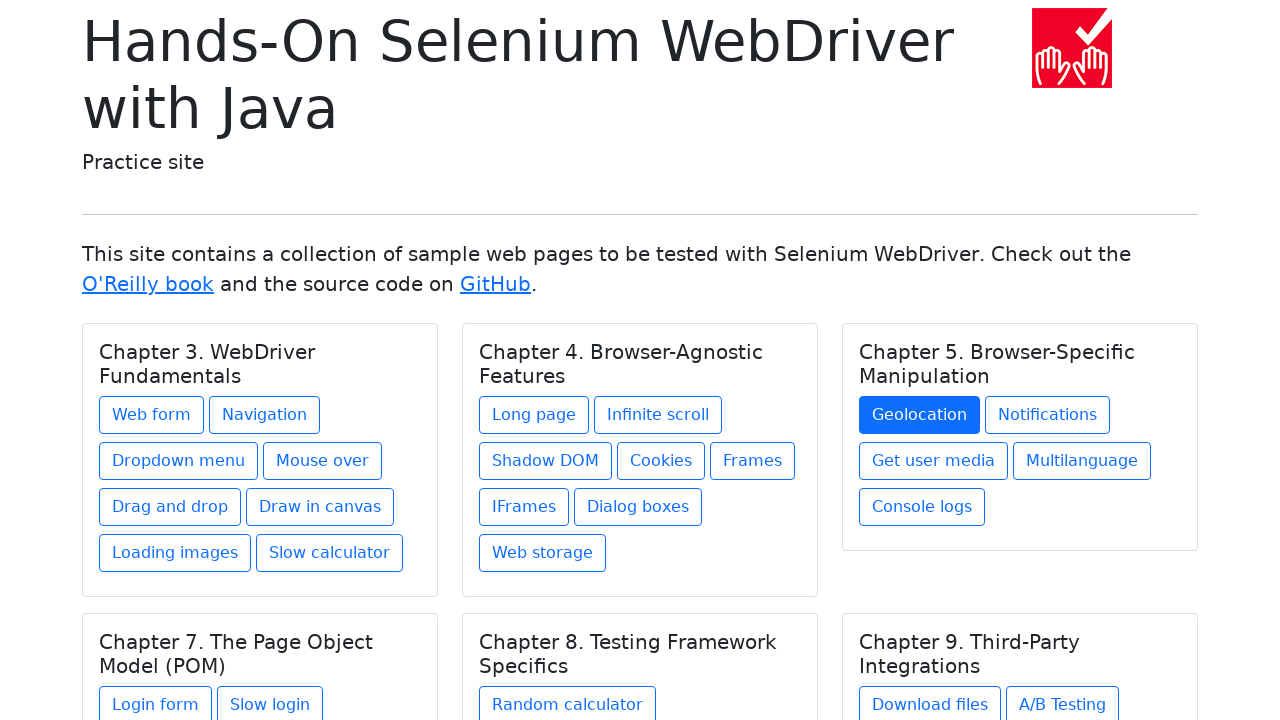

Clicked chapter link to navigate to chapter page at (1048, 415) on h5.card-title >> nth=2 >> xpath=./../a >> nth=1
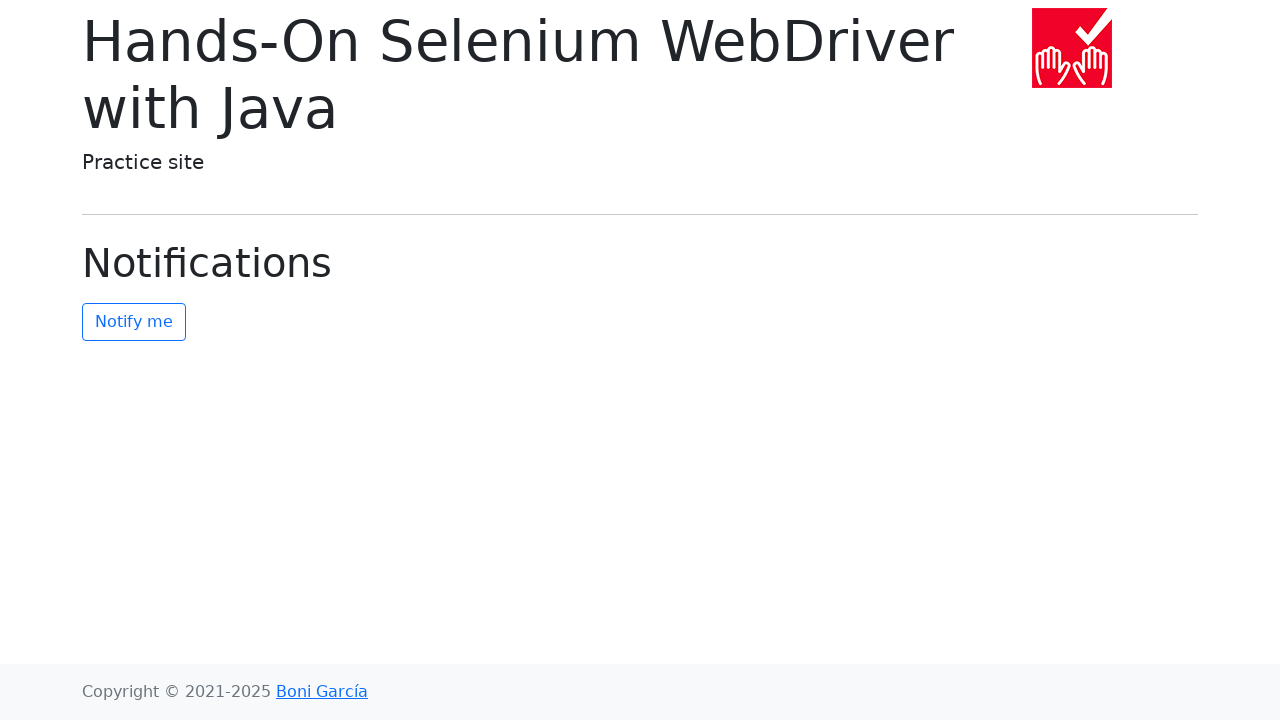

Navigated back to homepage
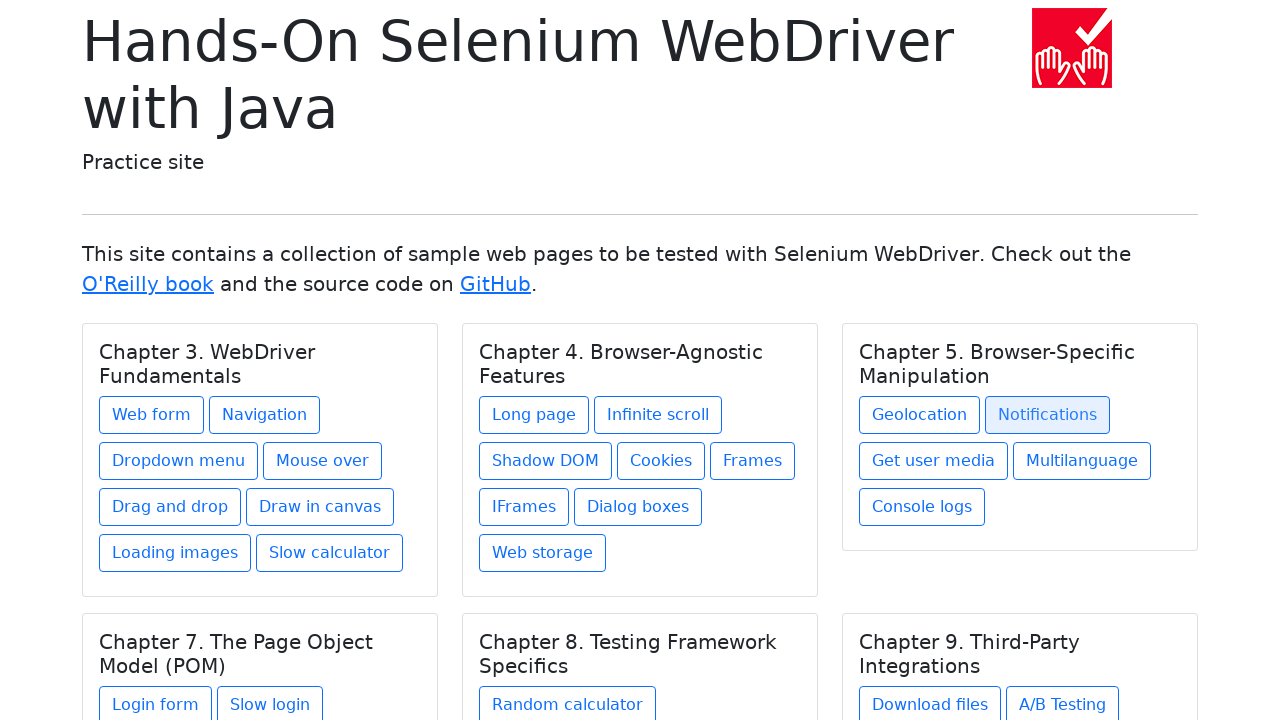

Verified chapter cards are visible again after navigation
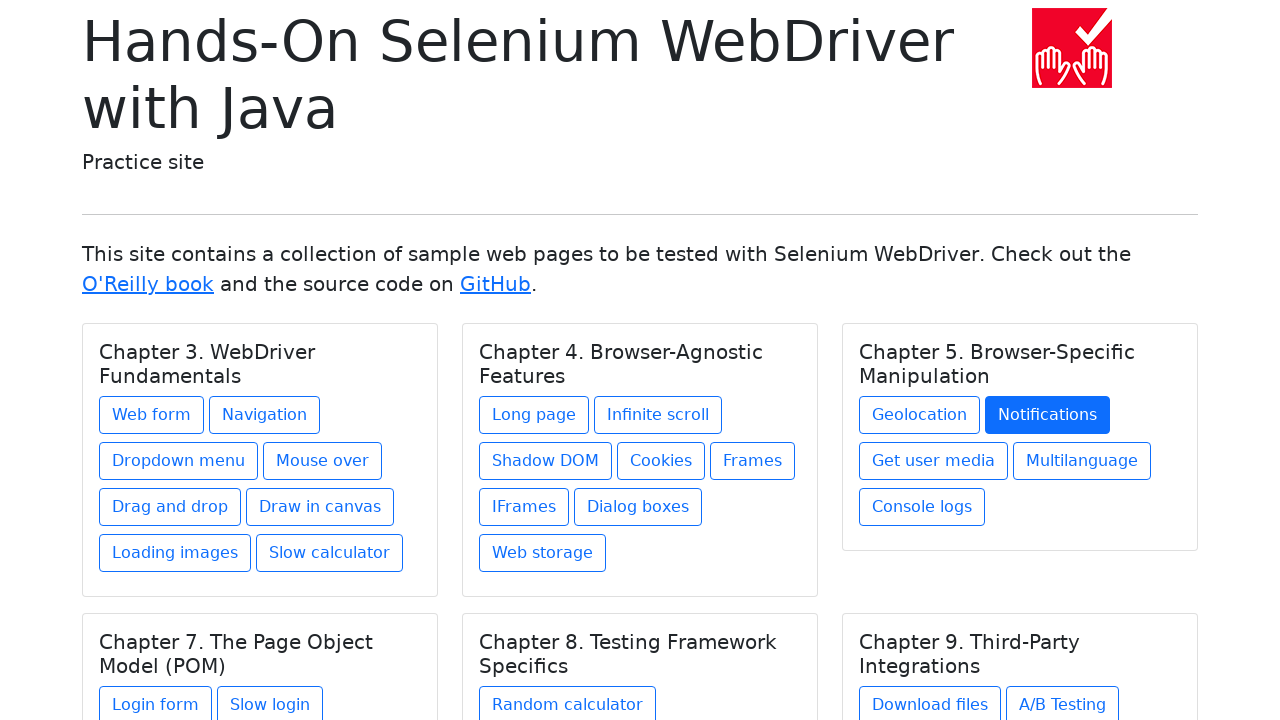

Clicked chapter link to navigate to chapter page at (934, 461) on h5.card-title >> nth=2 >> xpath=./../a >> nth=2
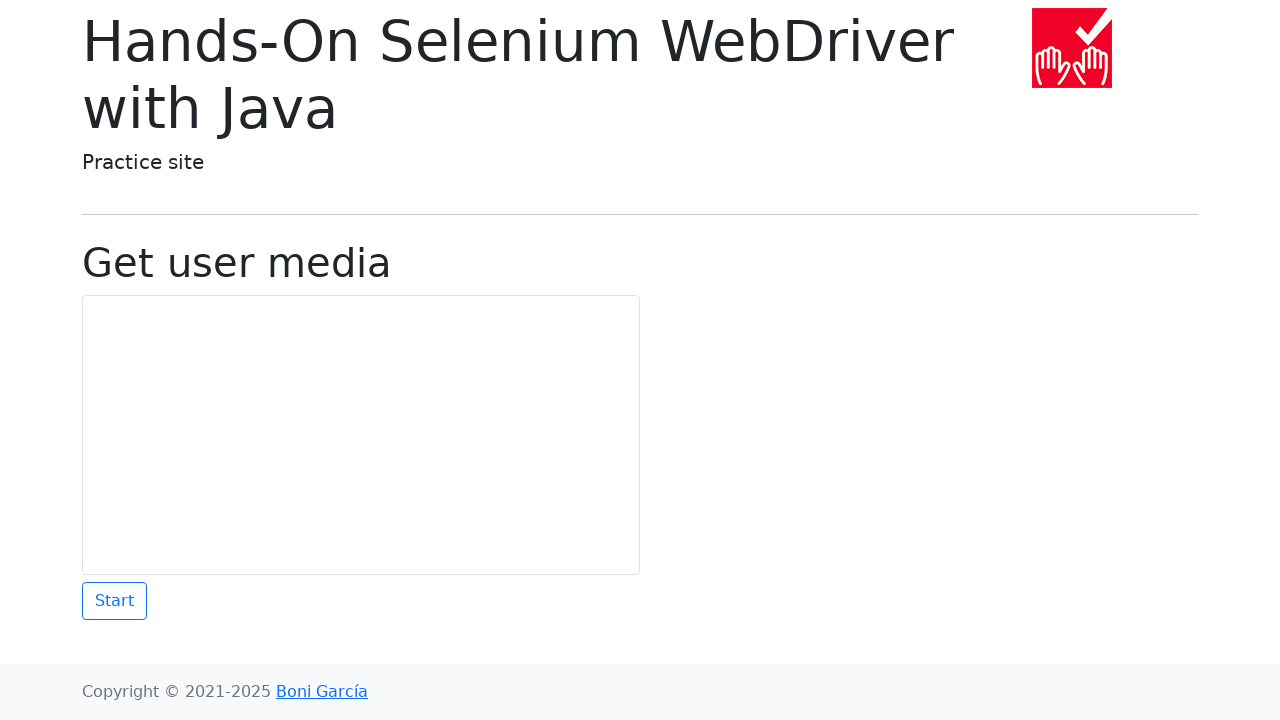

Navigated back to homepage
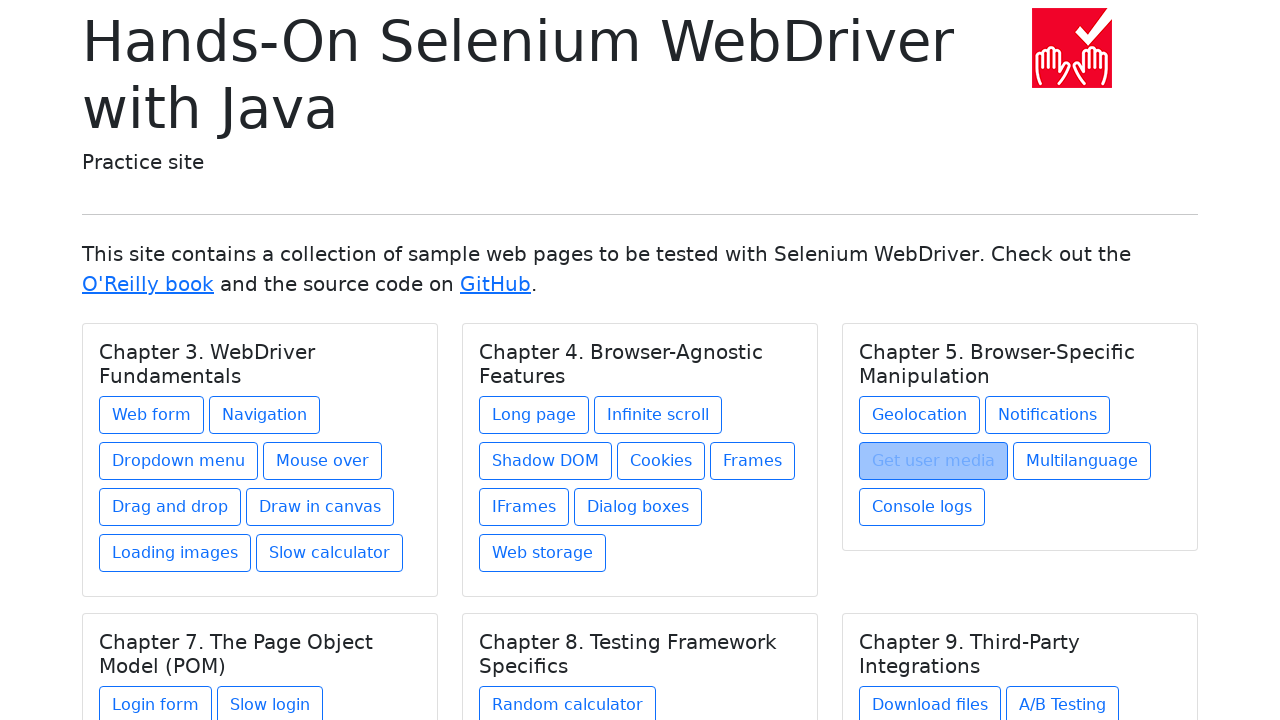

Verified chapter cards are visible again after navigation
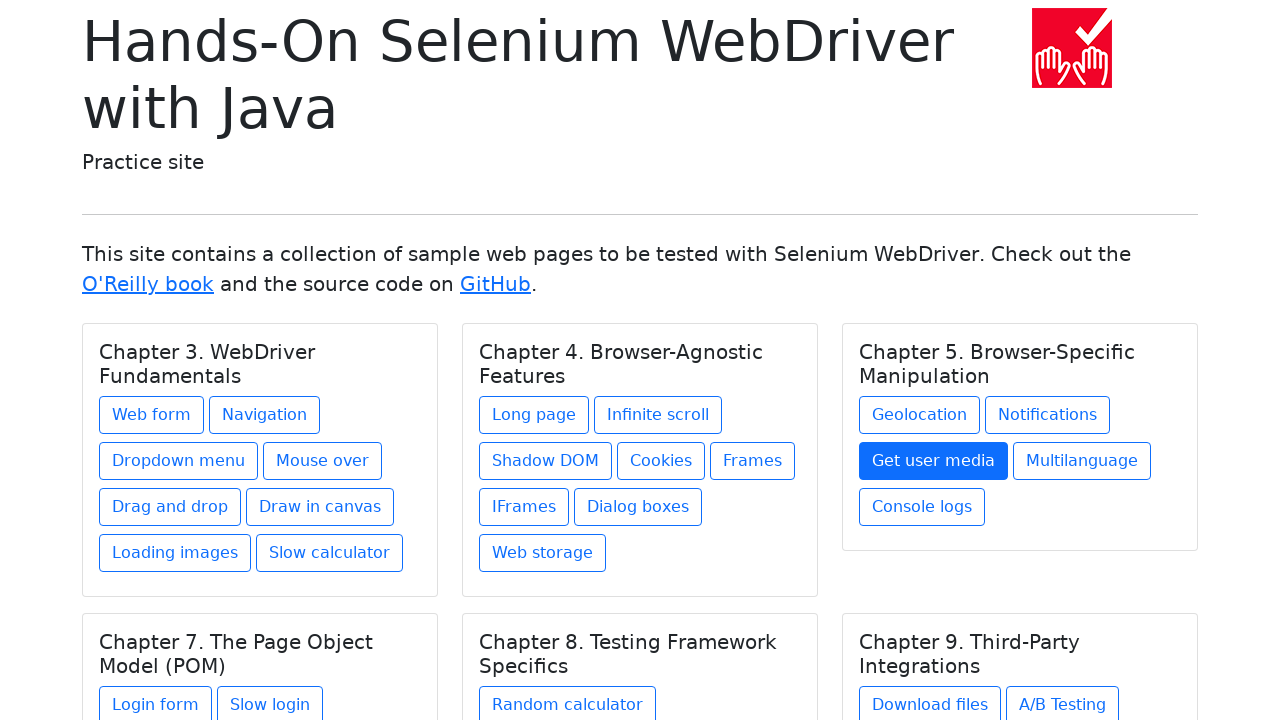

Clicked chapter link to navigate to chapter page at (1082, 461) on h5.card-title >> nth=2 >> xpath=./../a >> nth=3
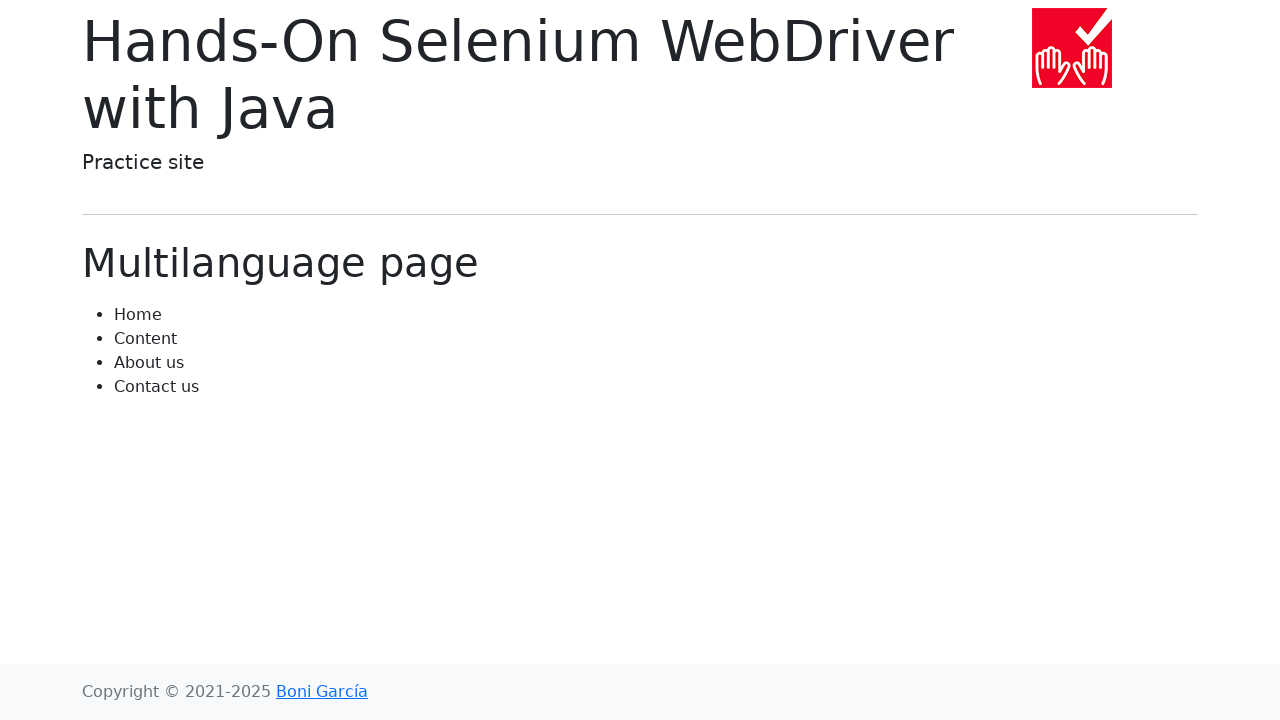

Navigated back to homepage
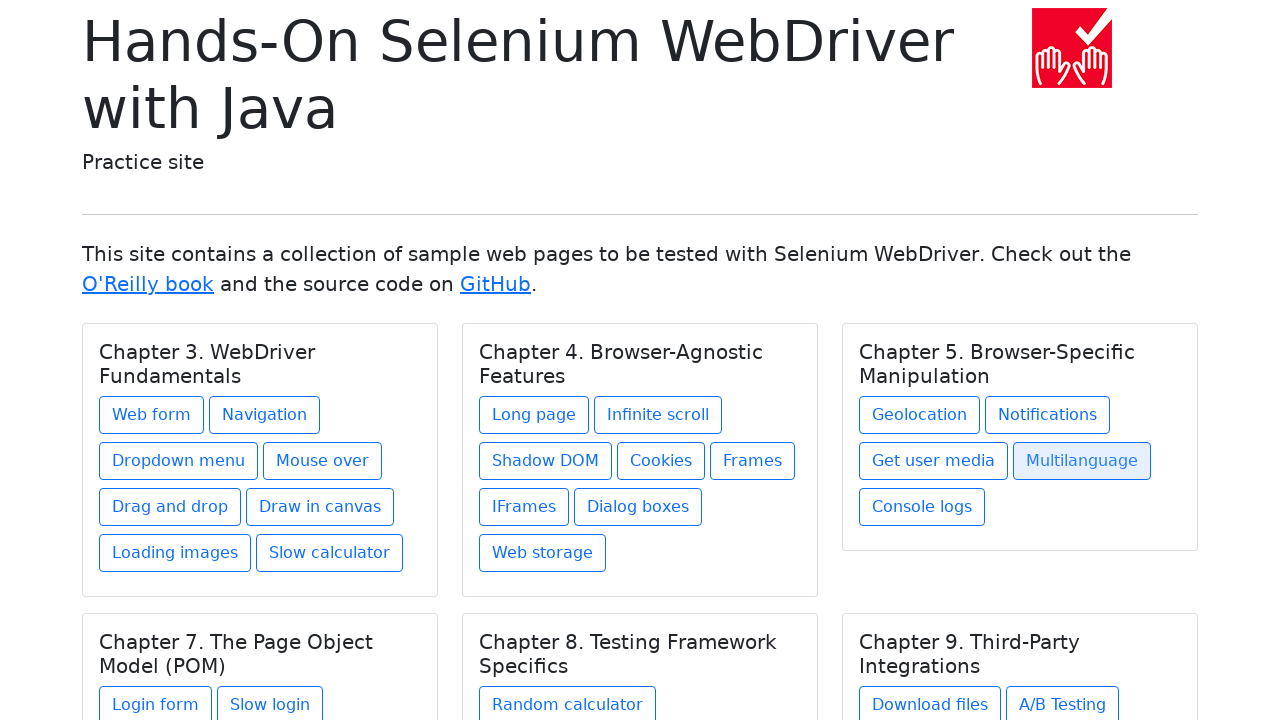

Verified chapter cards are visible again after navigation
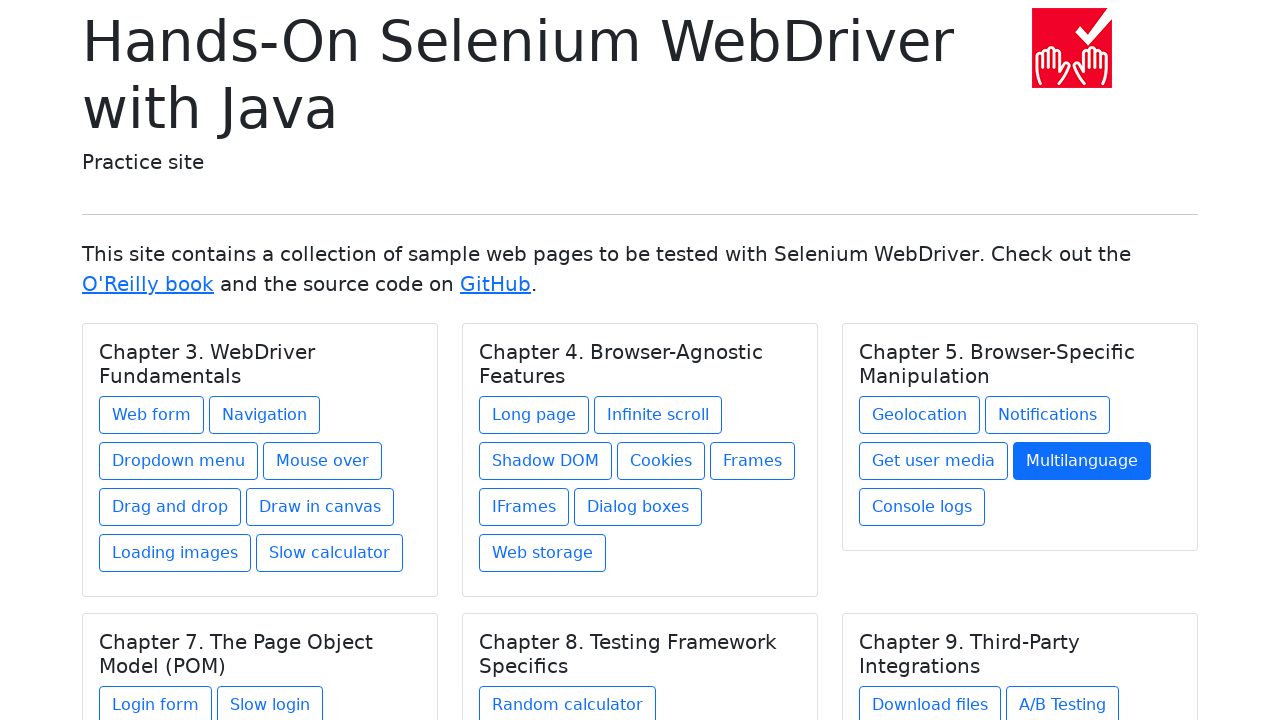

Clicked chapter link to navigate to chapter page at (922, 507) on h5.card-title >> nth=2 >> xpath=./../a >> nth=4
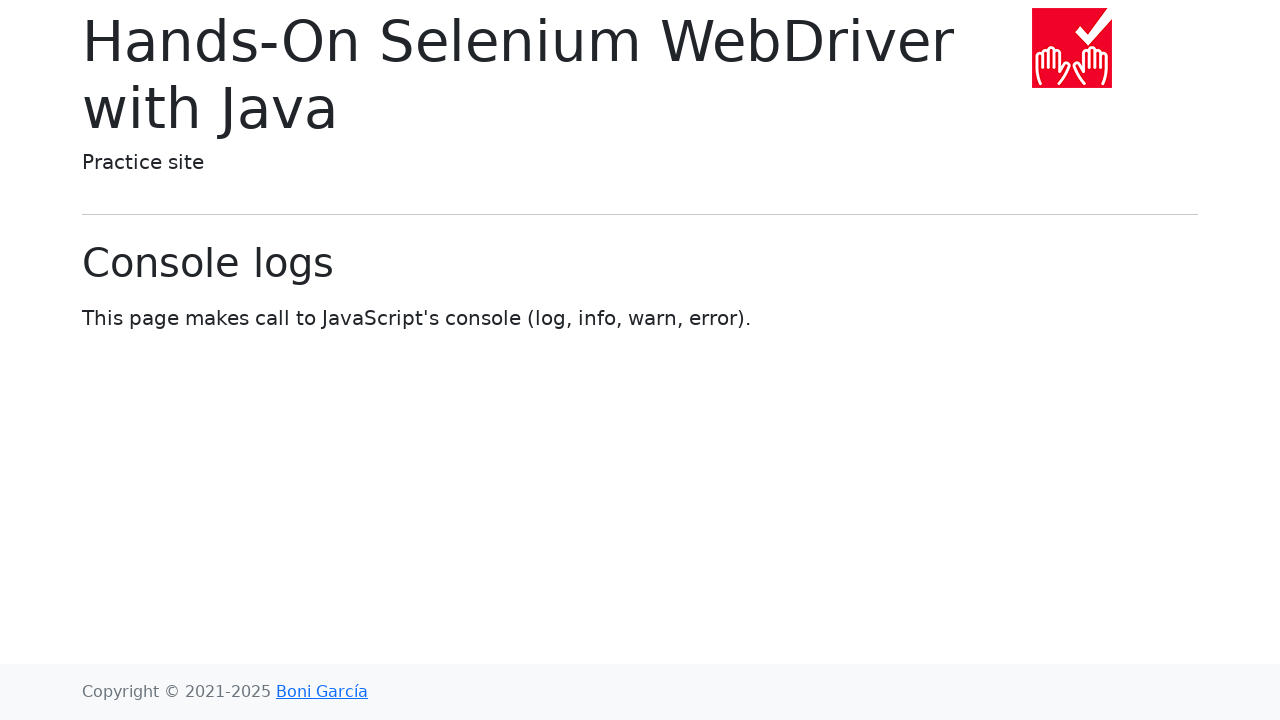

Navigated back to homepage
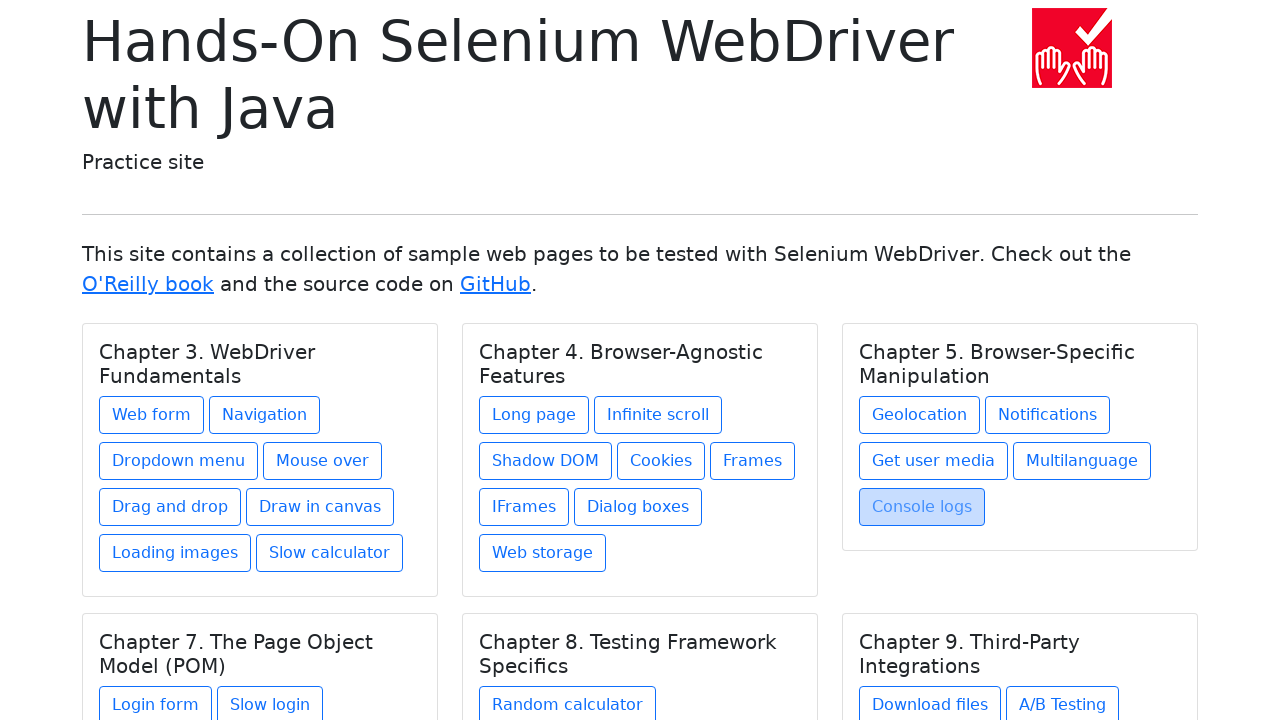

Verified chapter cards are visible again after navigation
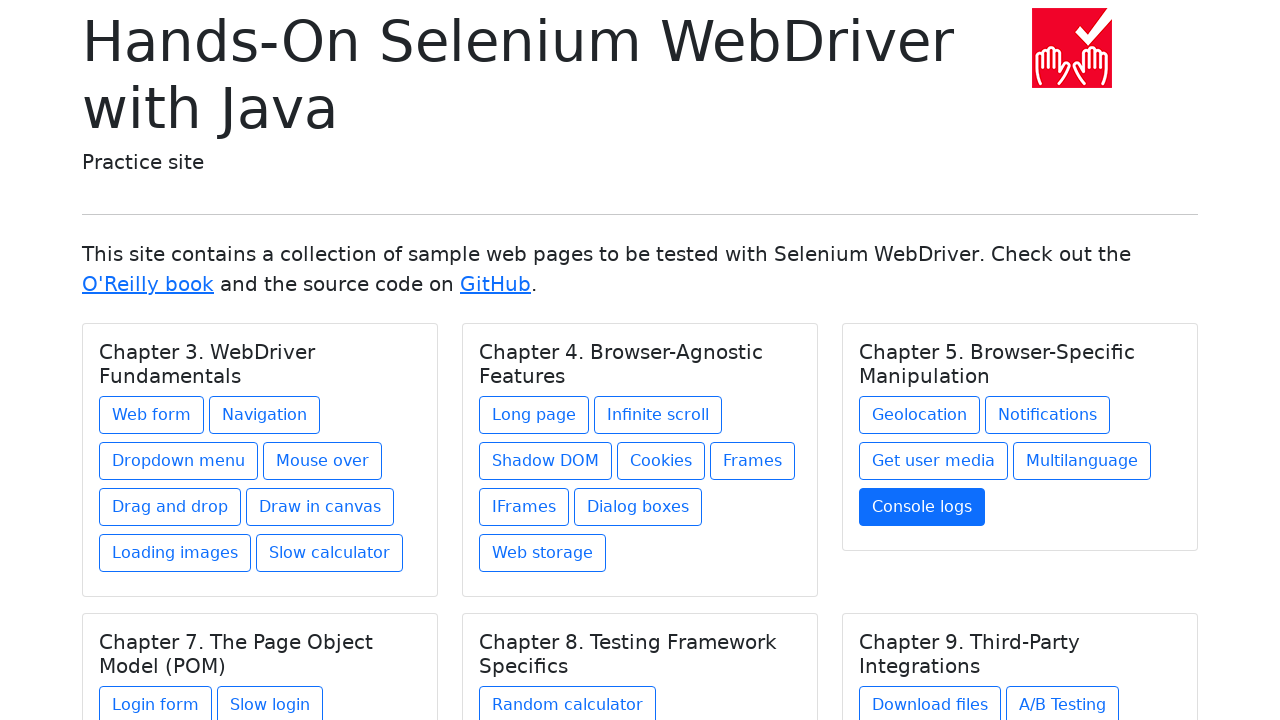

Found all links within current chapter card
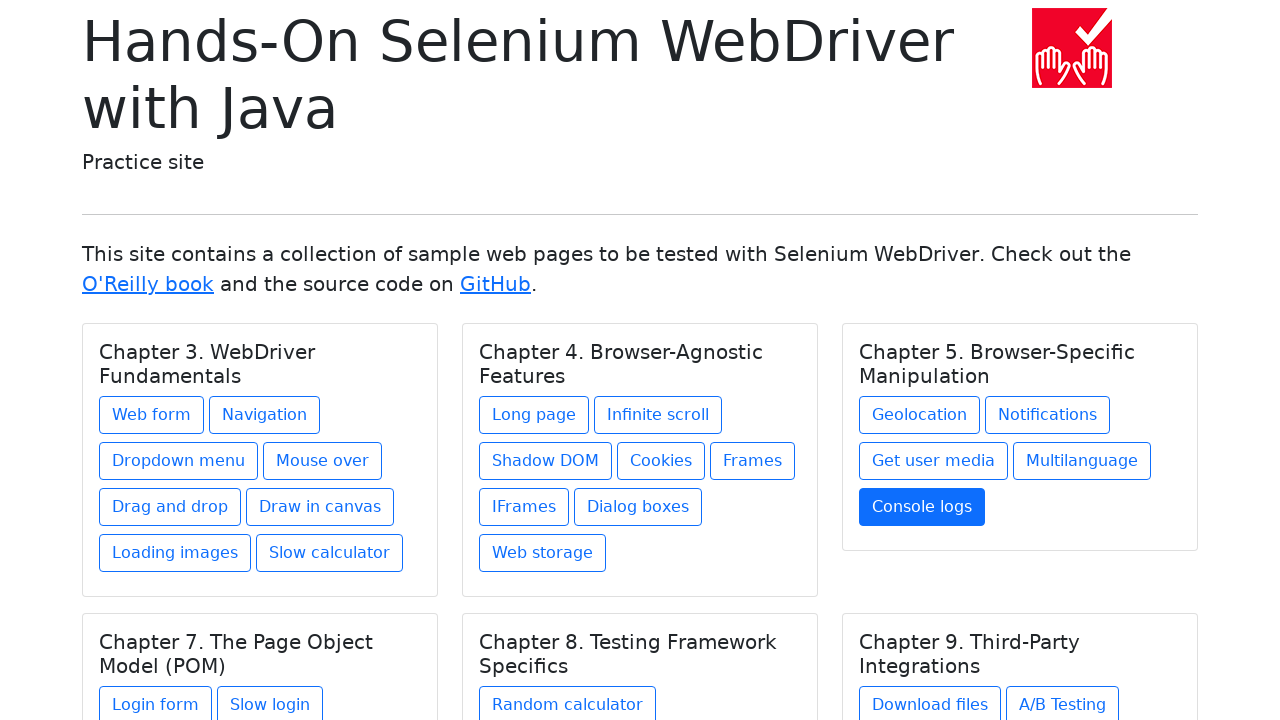

Clicked chapter link to navigate to chapter page at (156, 701) on h5.card-title >> nth=3 >> xpath=./../a >> nth=0
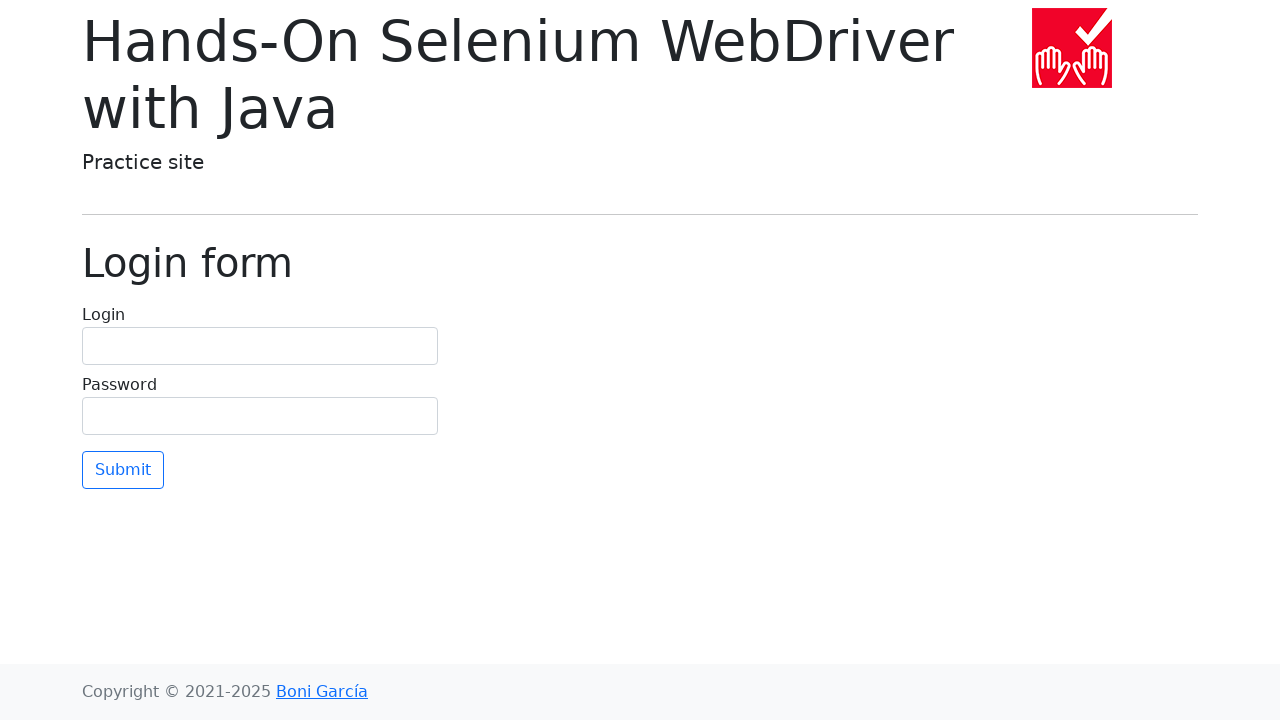

Navigated back to homepage
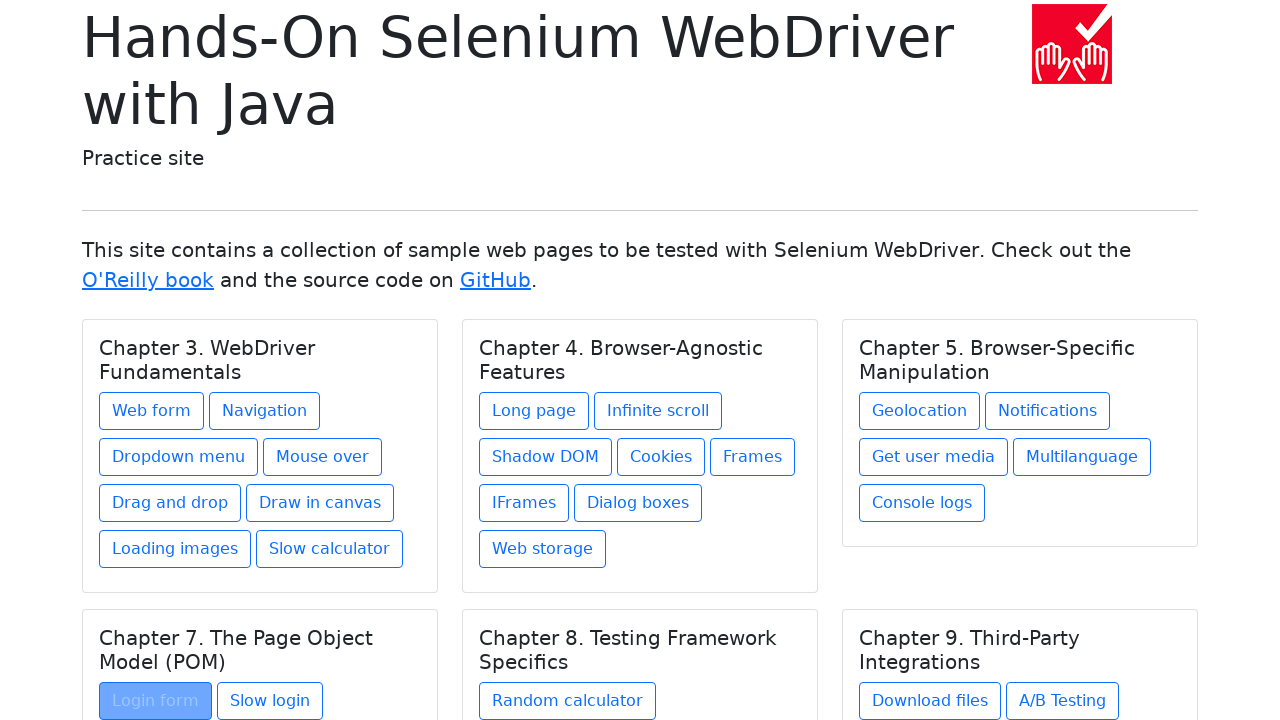

Verified chapter cards are visible again after navigation
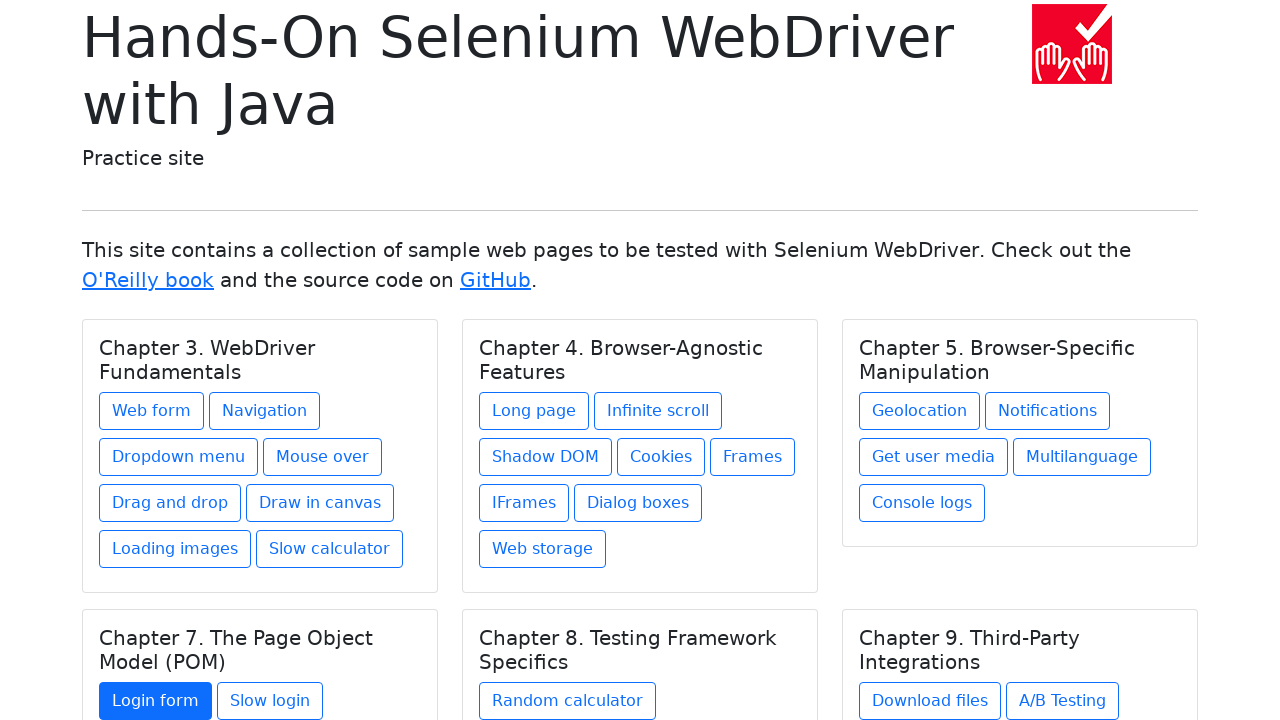

Clicked chapter link to navigate to chapter page at (270, 701) on h5.card-title >> nth=3 >> xpath=./../a >> nth=1
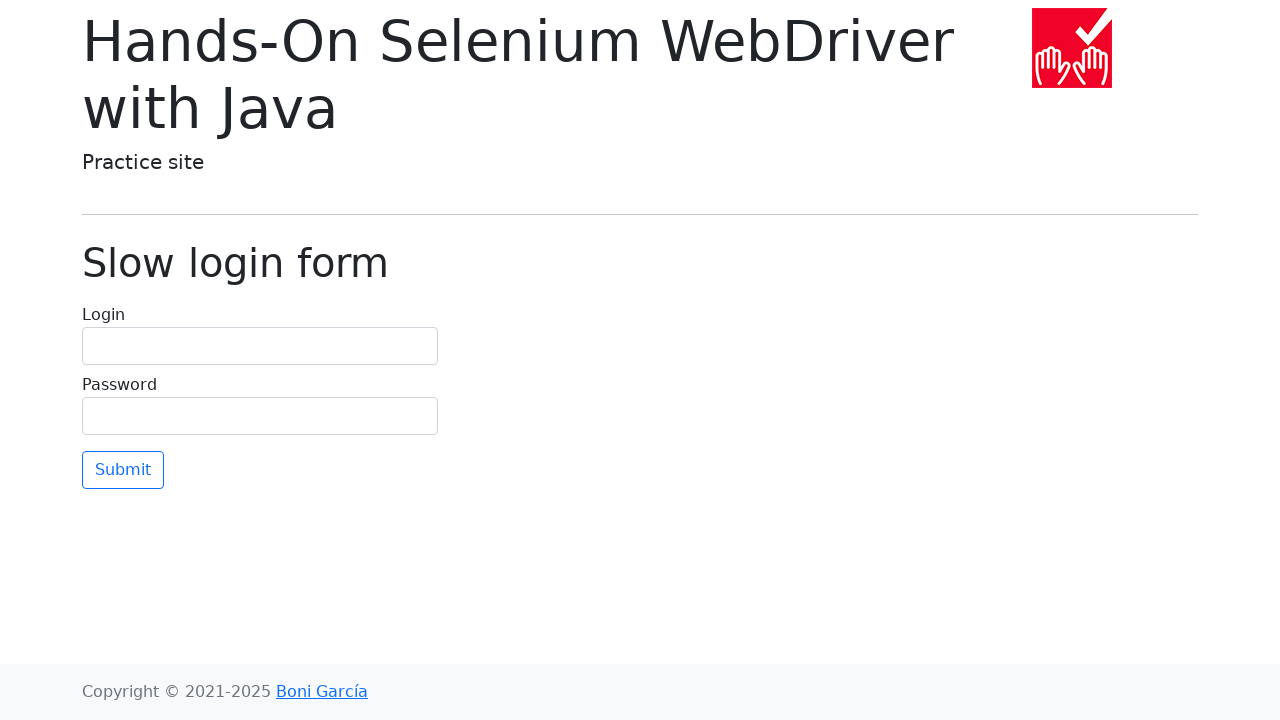

Navigated back to homepage
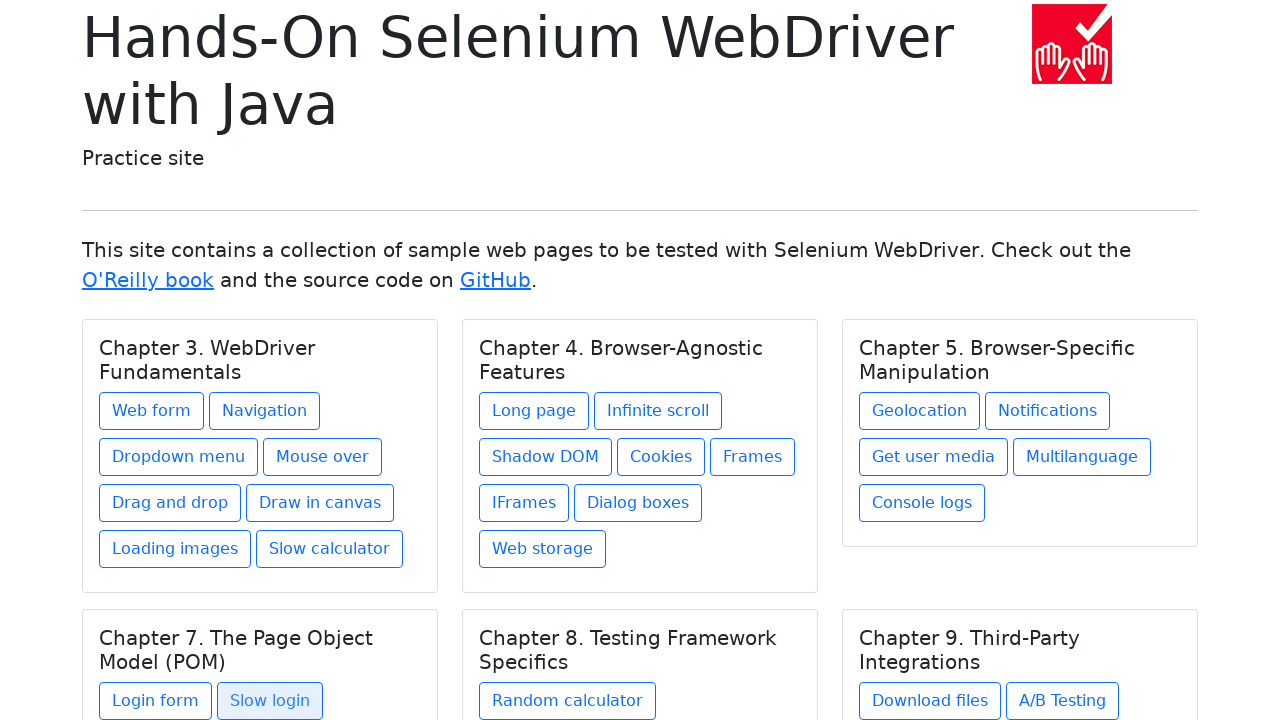

Verified chapter cards are visible again after navigation
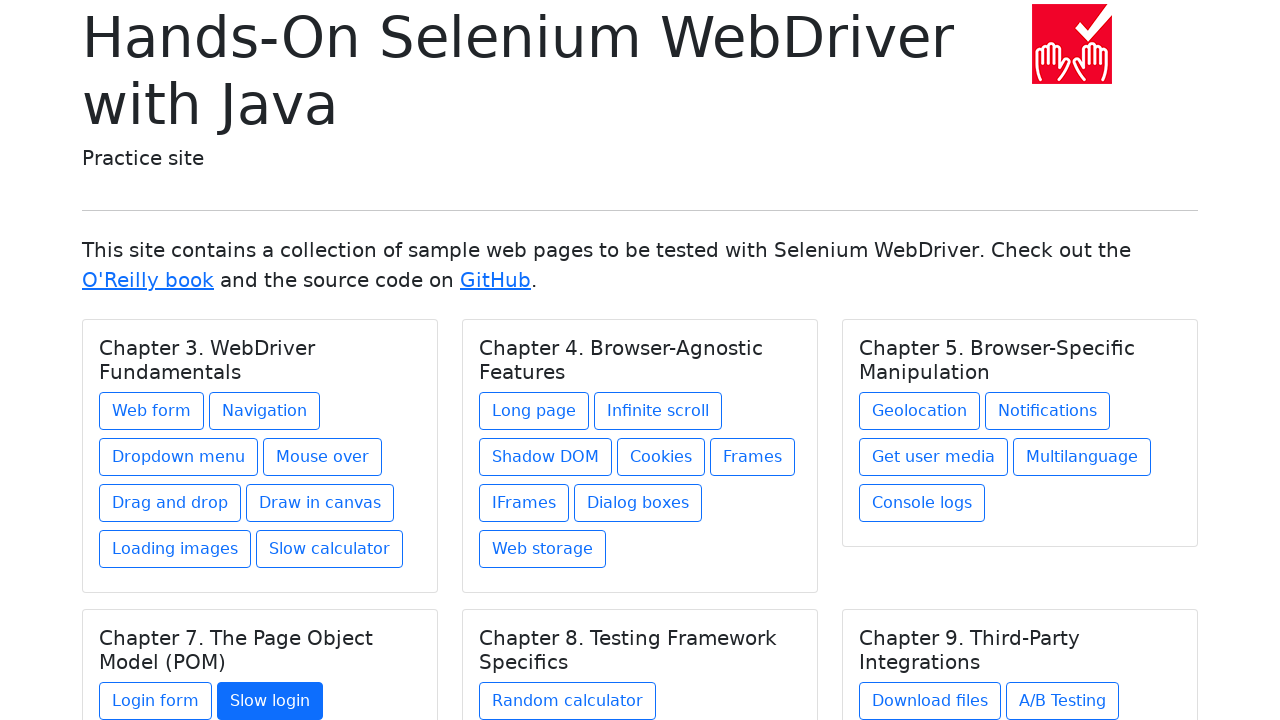

Found all links within current chapter card
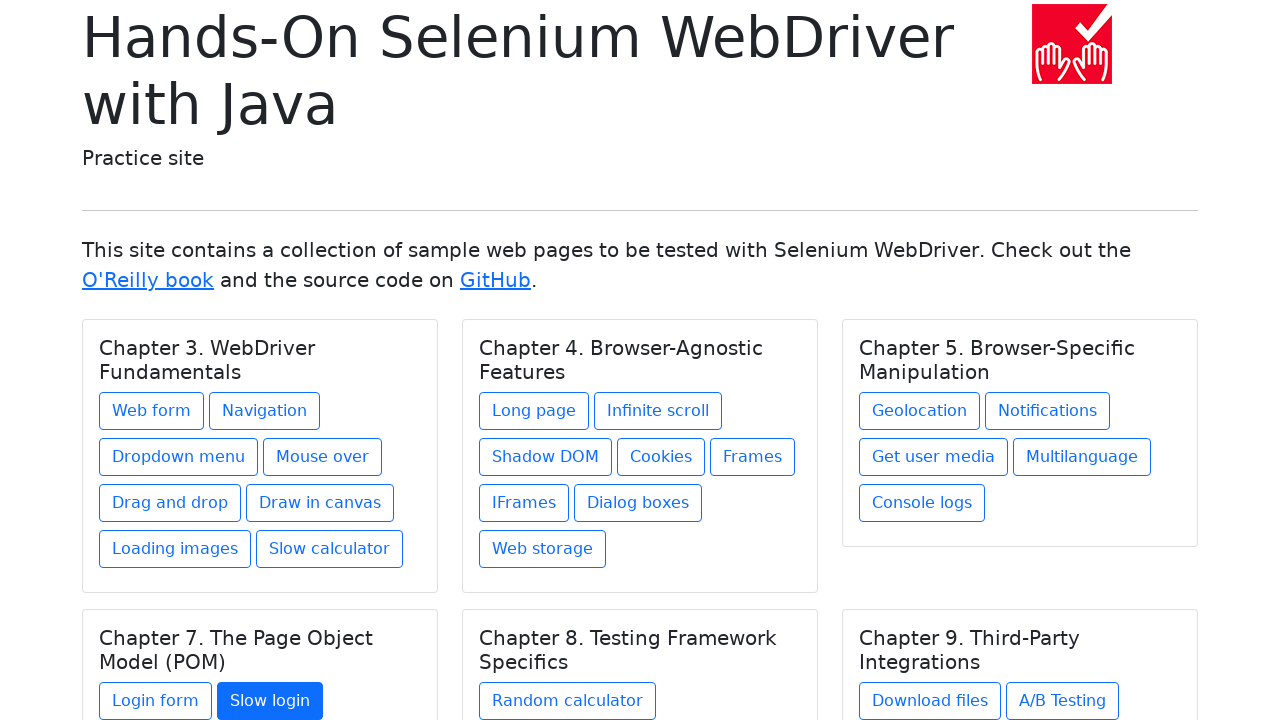

Clicked chapter link to navigate to chapter page at (568, 701) on h5.card-title >> nth=4 >> xpath=./../a >> nth=0
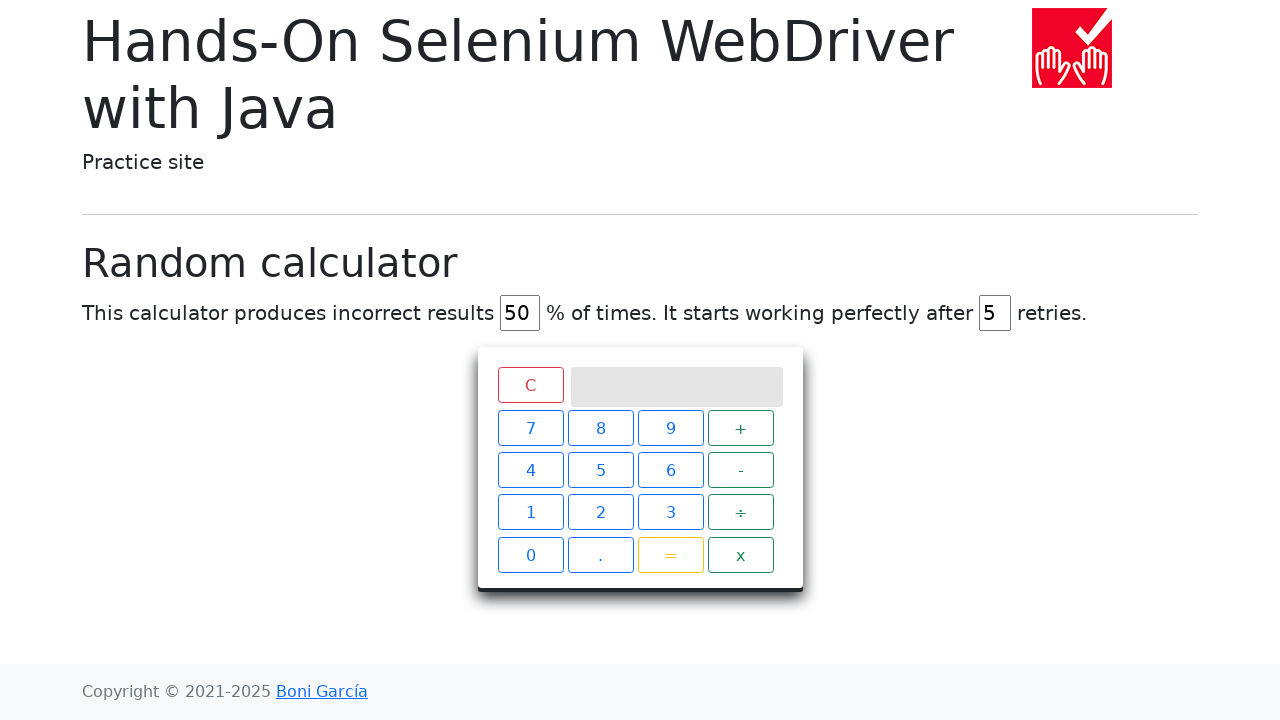

Navigated back to homepage
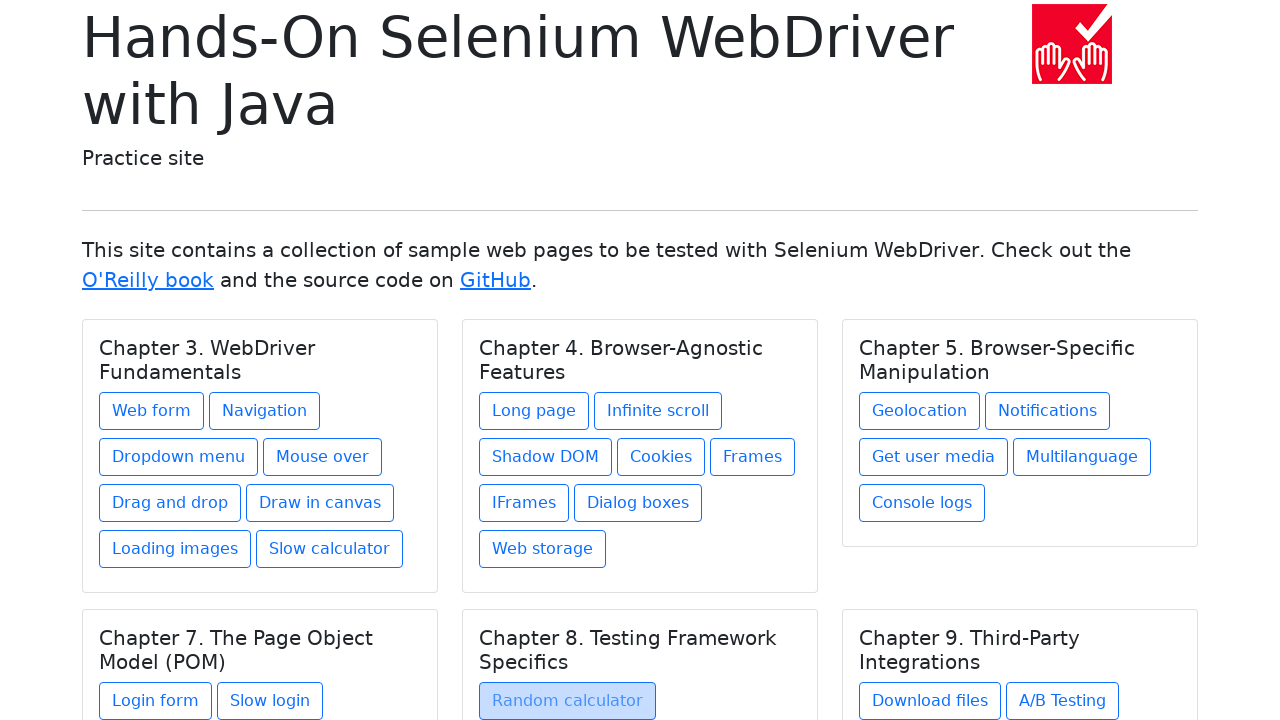

Verified chapter cards are visible again after navigation
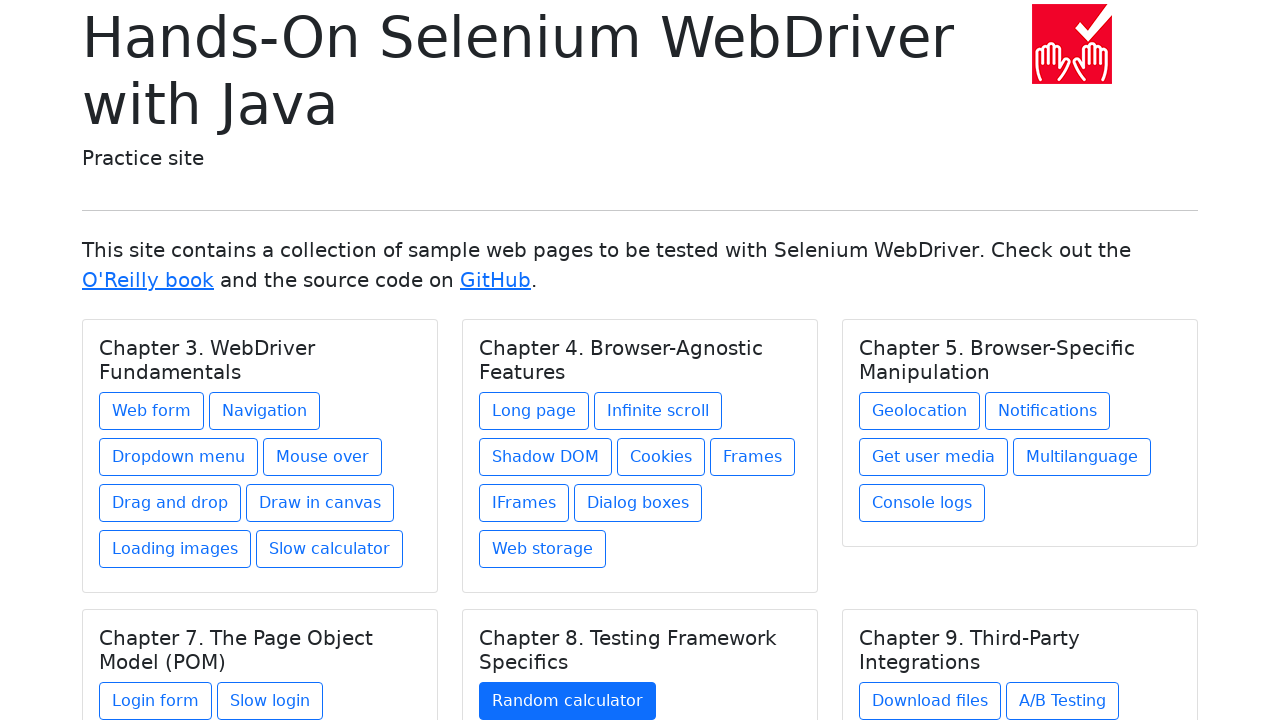

Found all links within current chapter card
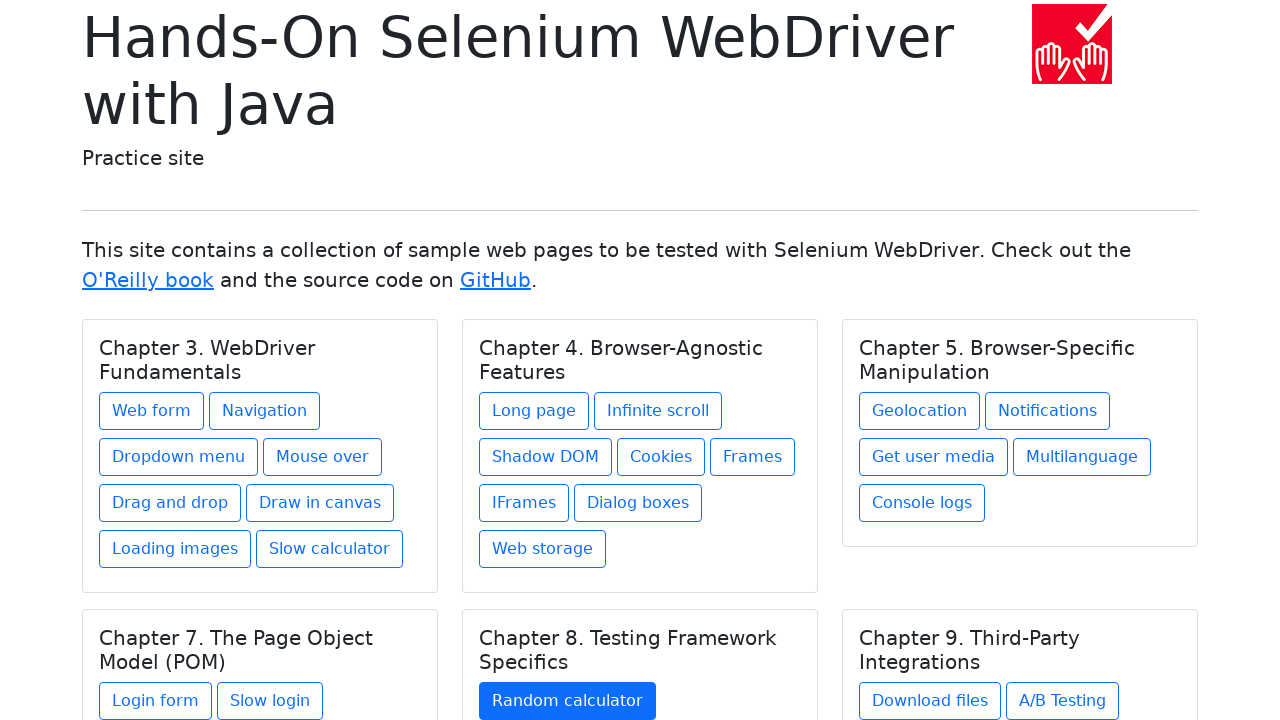

Clicked chapter link to navigate to chapter page at (930, 701) on h5.card-title >> nth=5 >> xpath=./../a >> nth=0
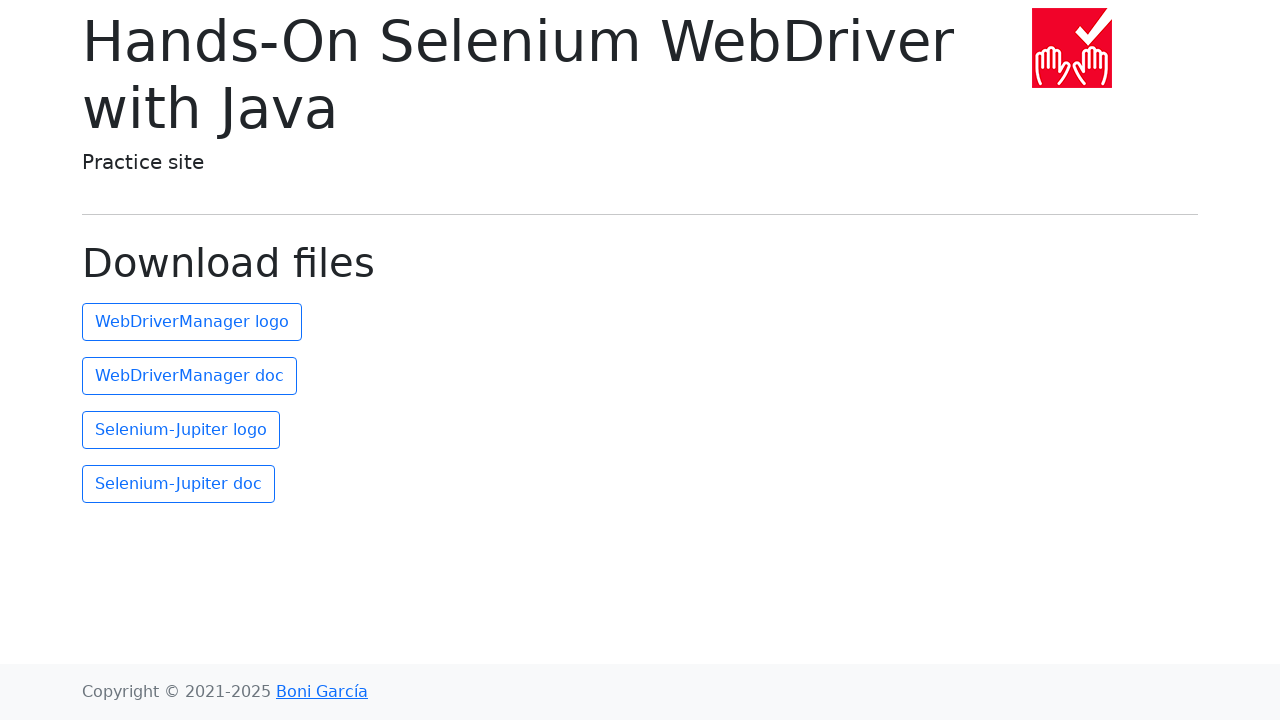

Navigated back to homepage
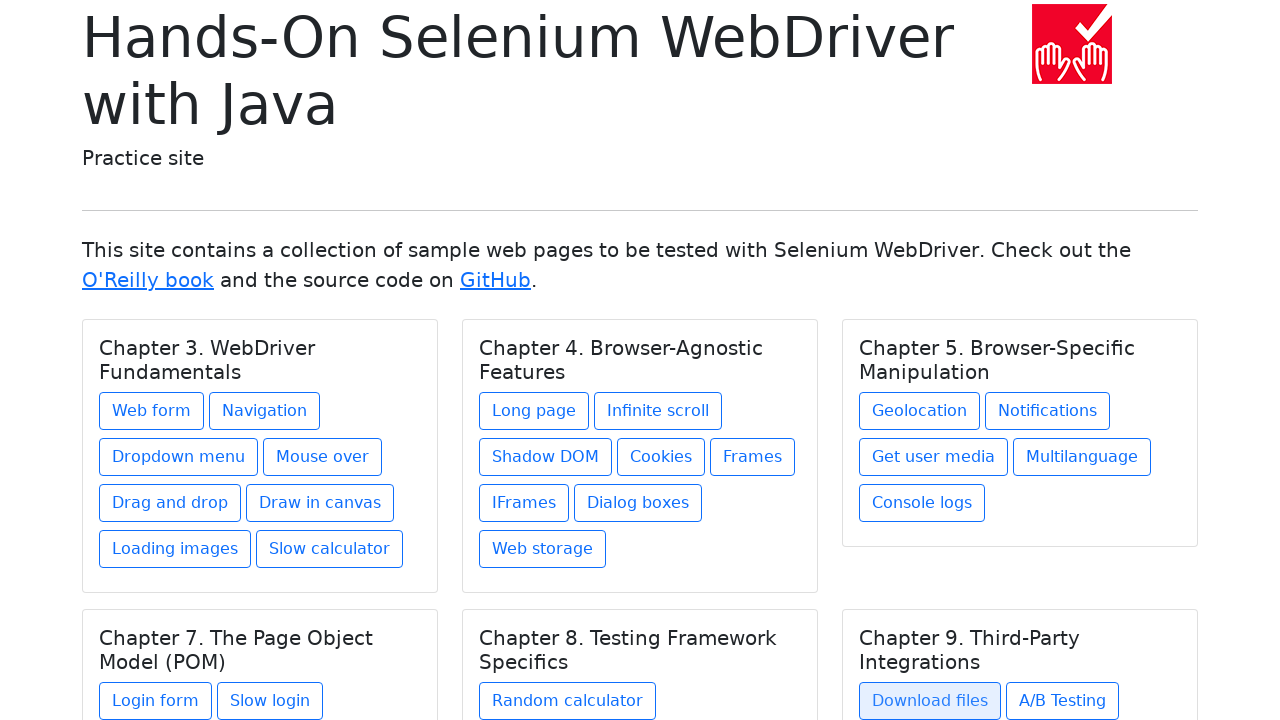

Verified chapter cards are visible again after navigation
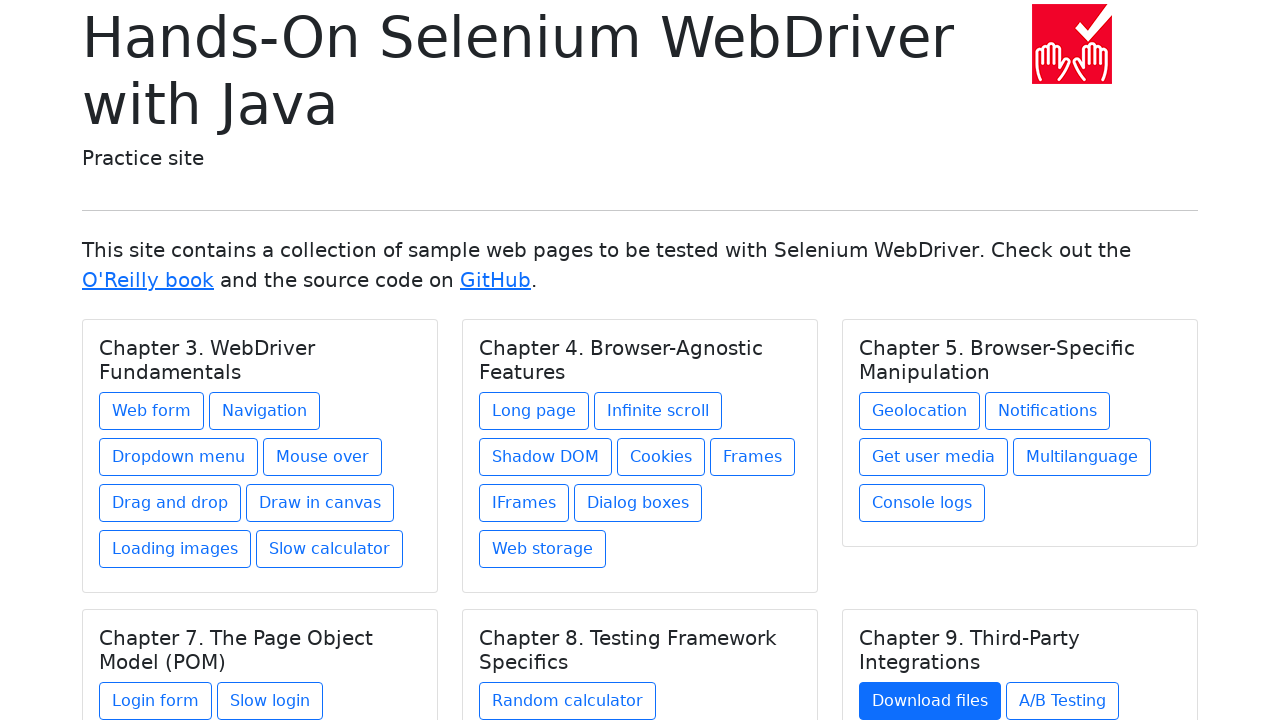

Clicked chapter link to navigate to chapter page at (1062, 701) on h5.card-title >> nth=5 >> xpath=./../a >> nth=1
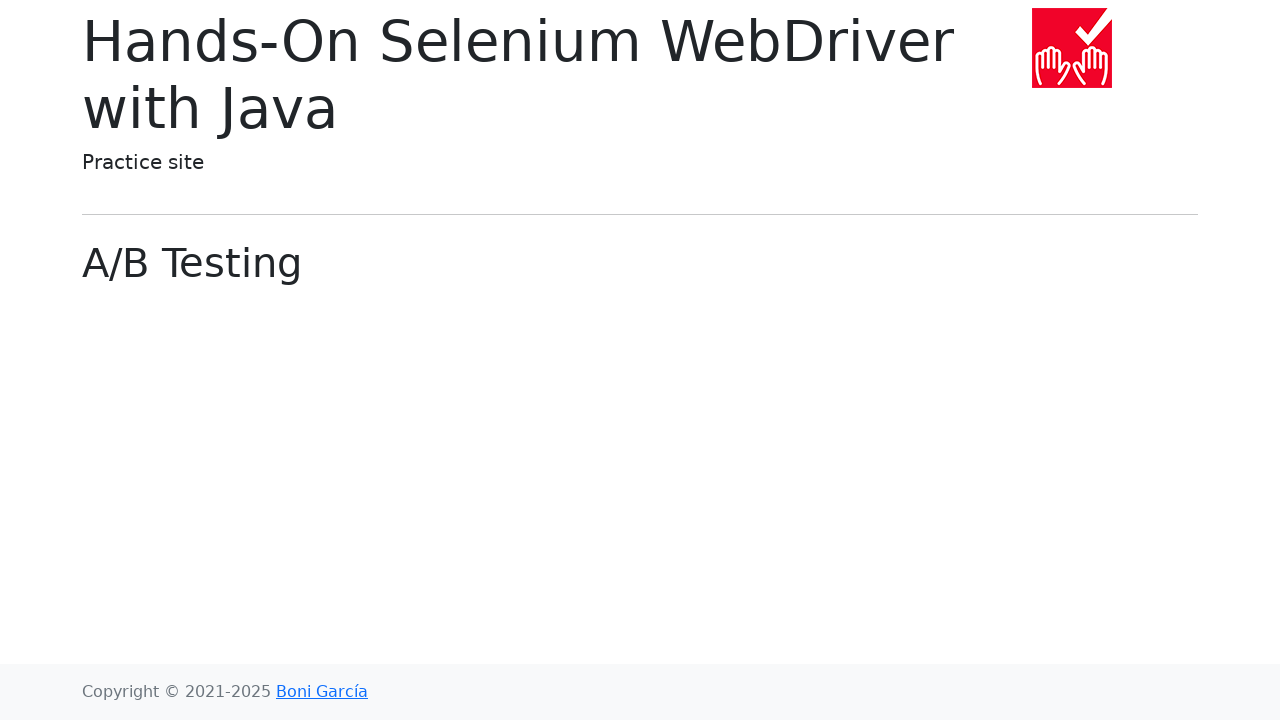

Navigated back to homepage
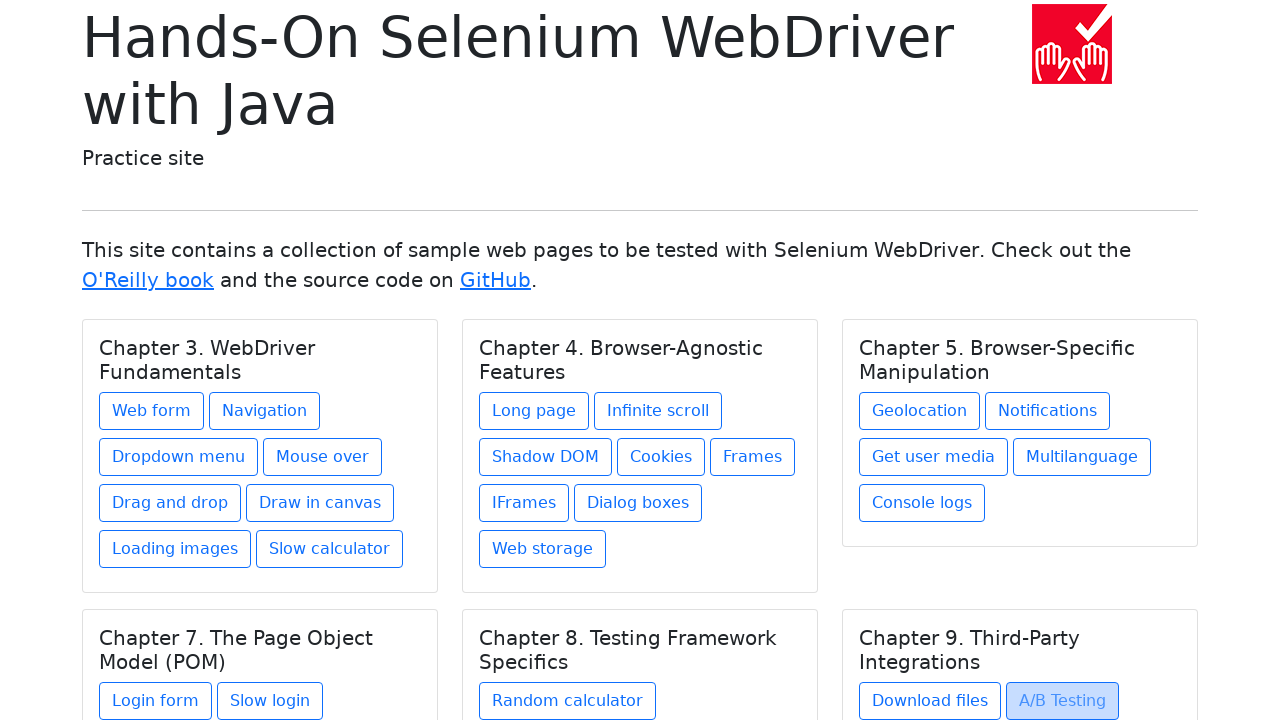

Verified chapter cards are visible again after navigation
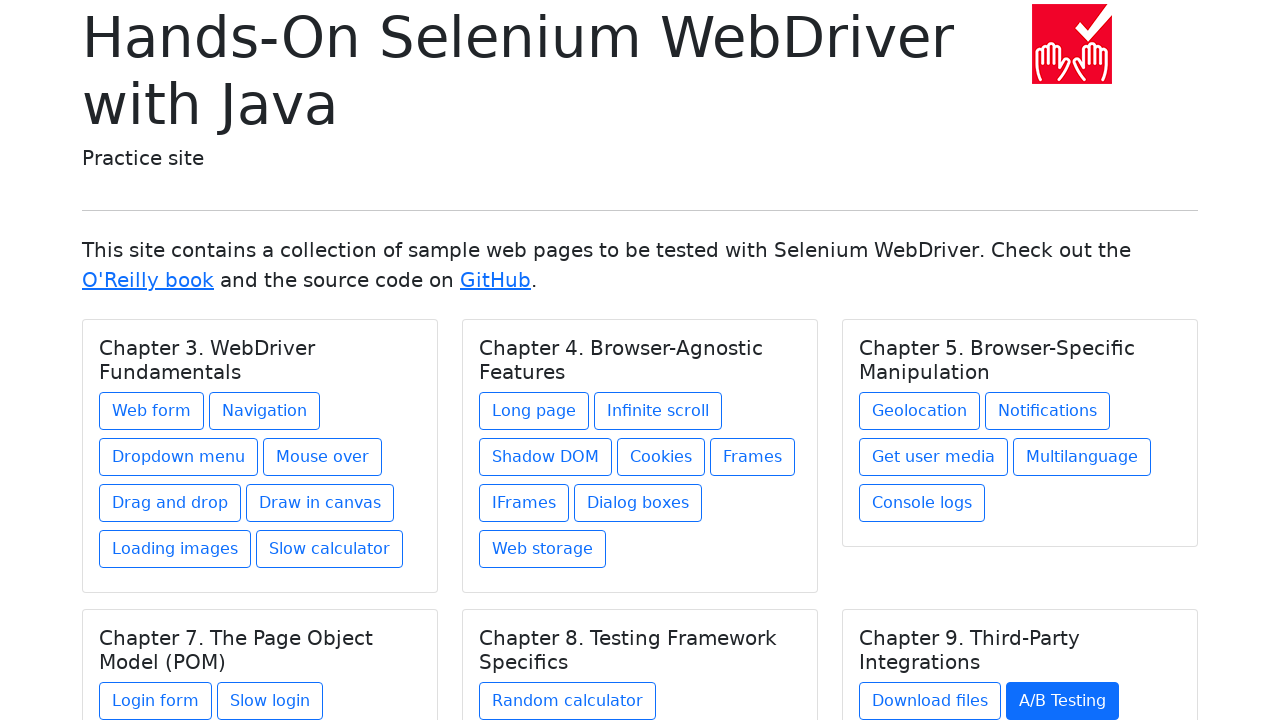

Clicked chapter link to navigate to chapter page at (915, 612) on h5.card-title >> nth=5 >> xpath=./../a >> nth=2
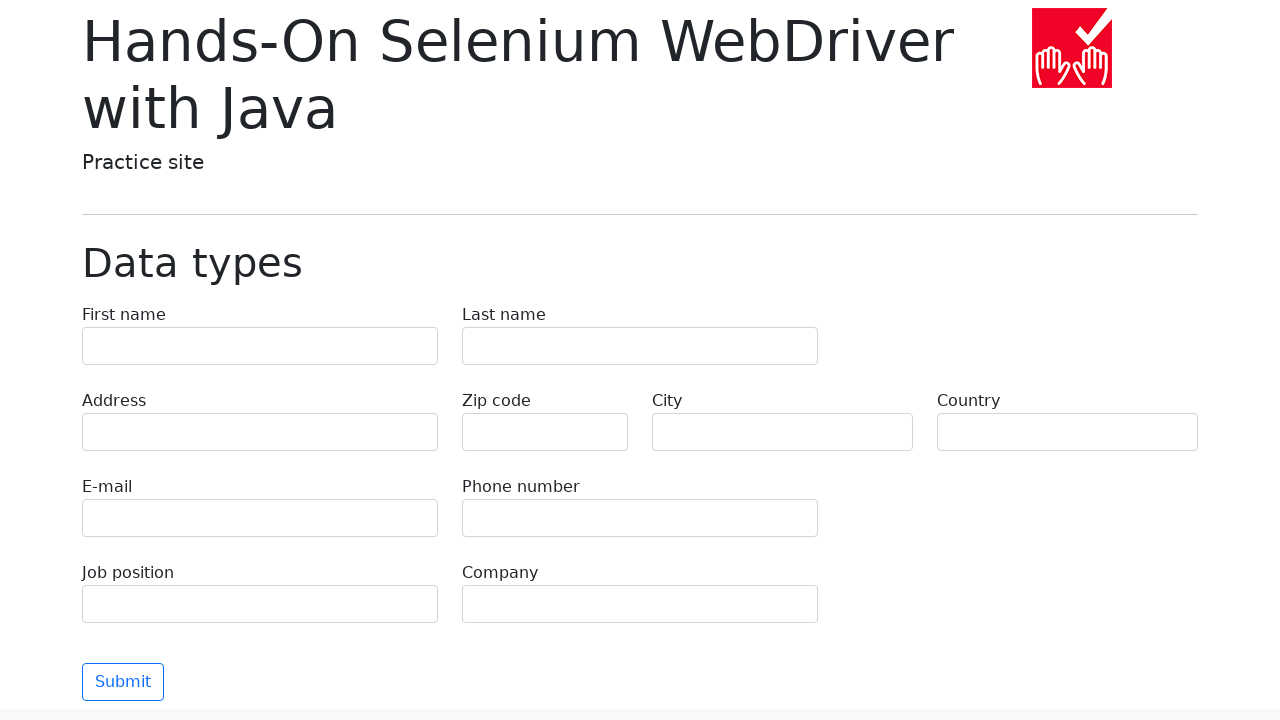

Navigated back to homepage
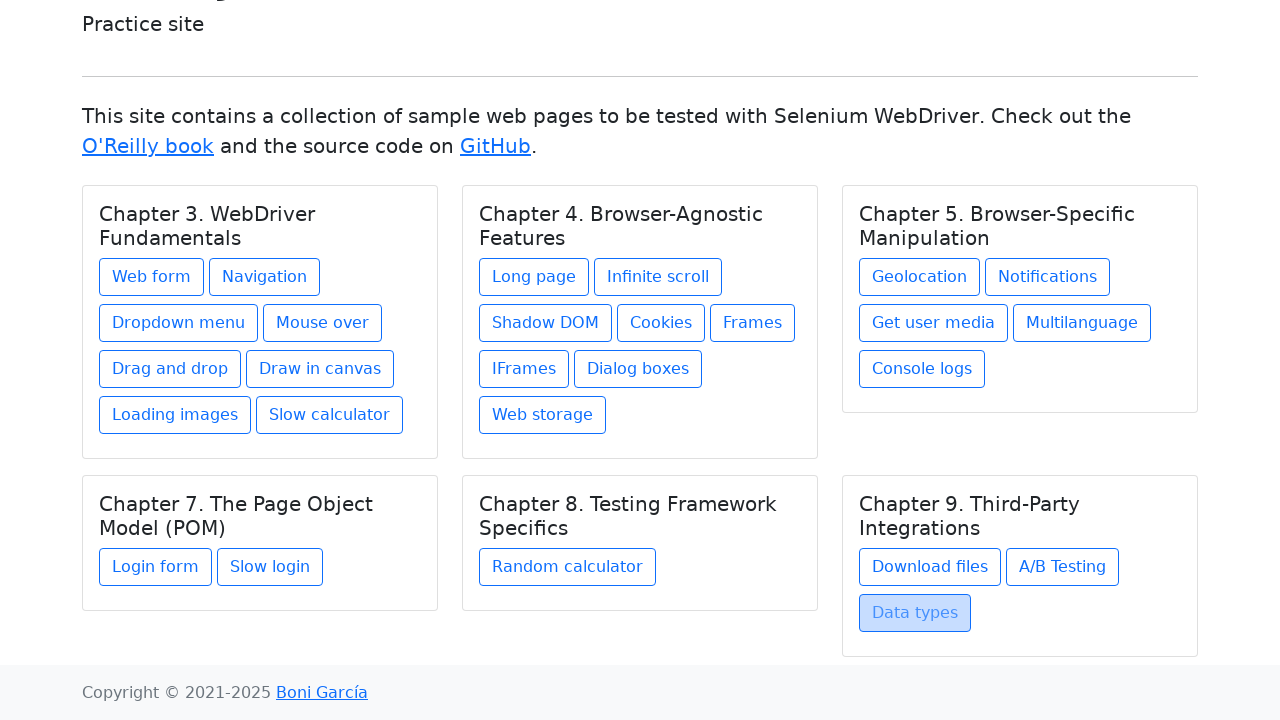

Verified chapter cards are visible again after navigation
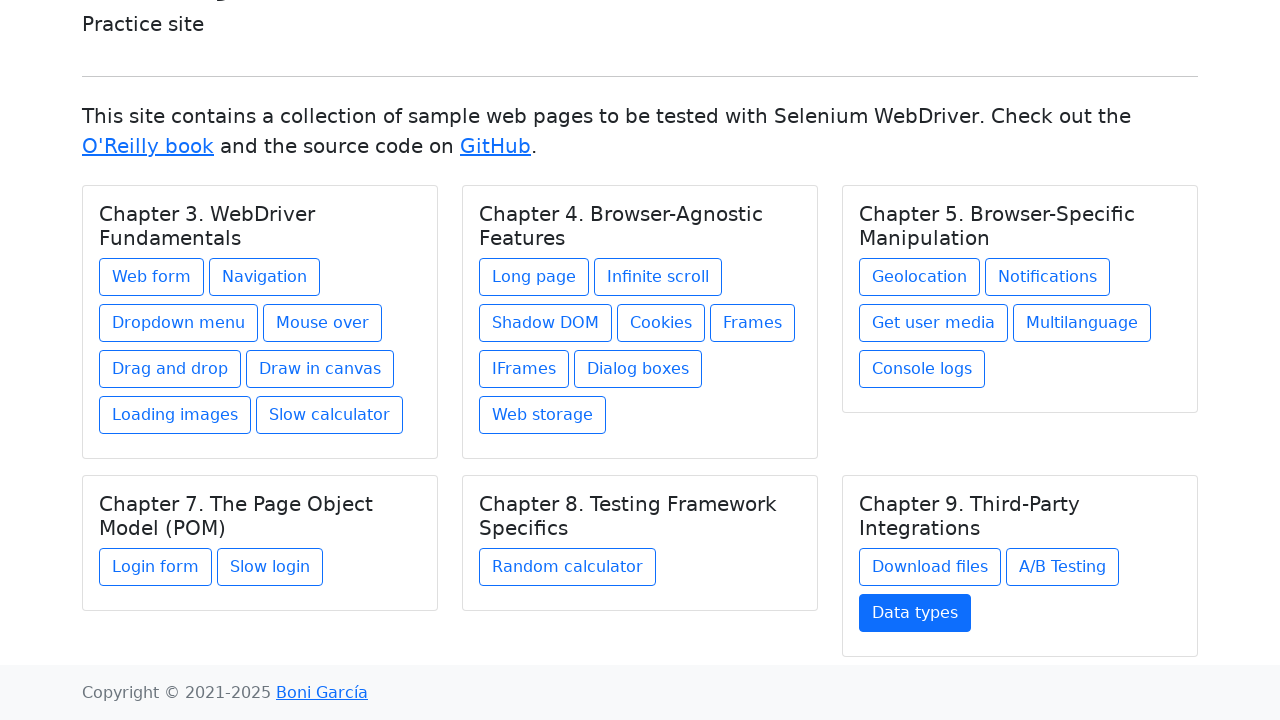

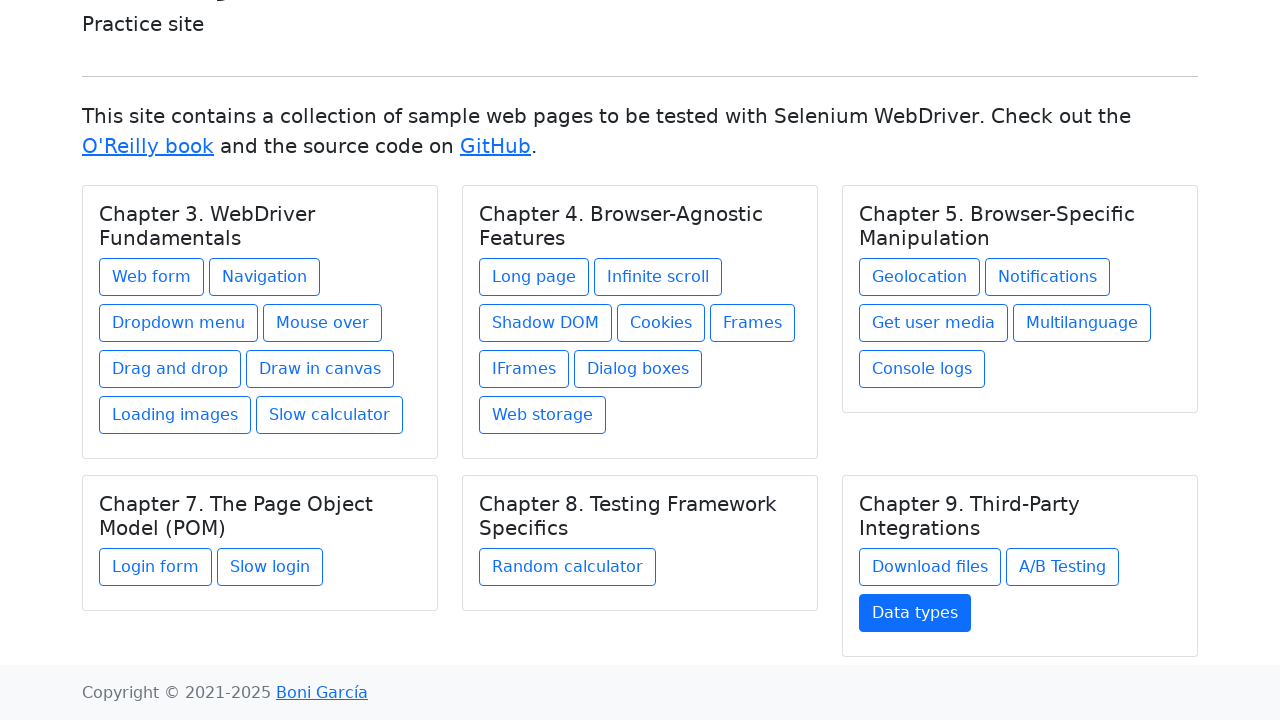